Tests jQuery UI datepicker functionality by opening the date picker, navigating to a specific month/year (September 2024), and selecting a specific day (1st).

Starting URL: https://jqueryui.com/datepicker/

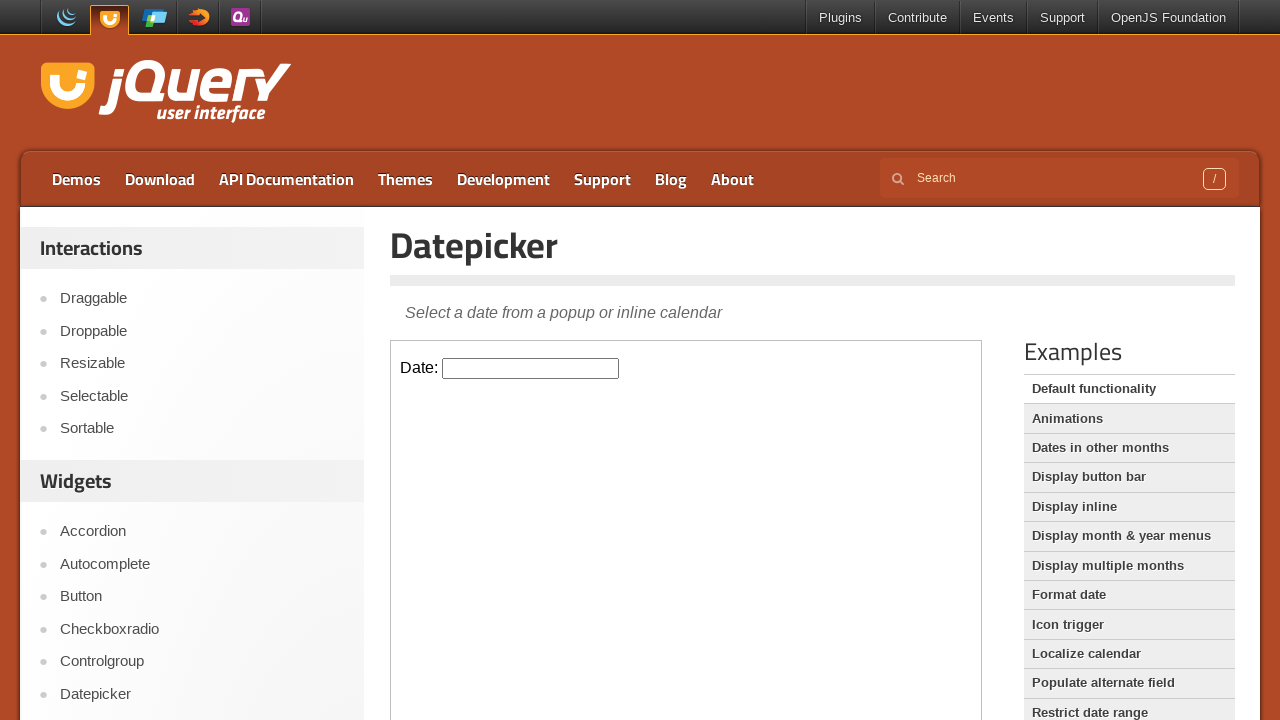

Clicked on datepicker input to open the calendar at (531, 368) on iframe.demo-frame >> internal:control=enter-frame >> #datepicker
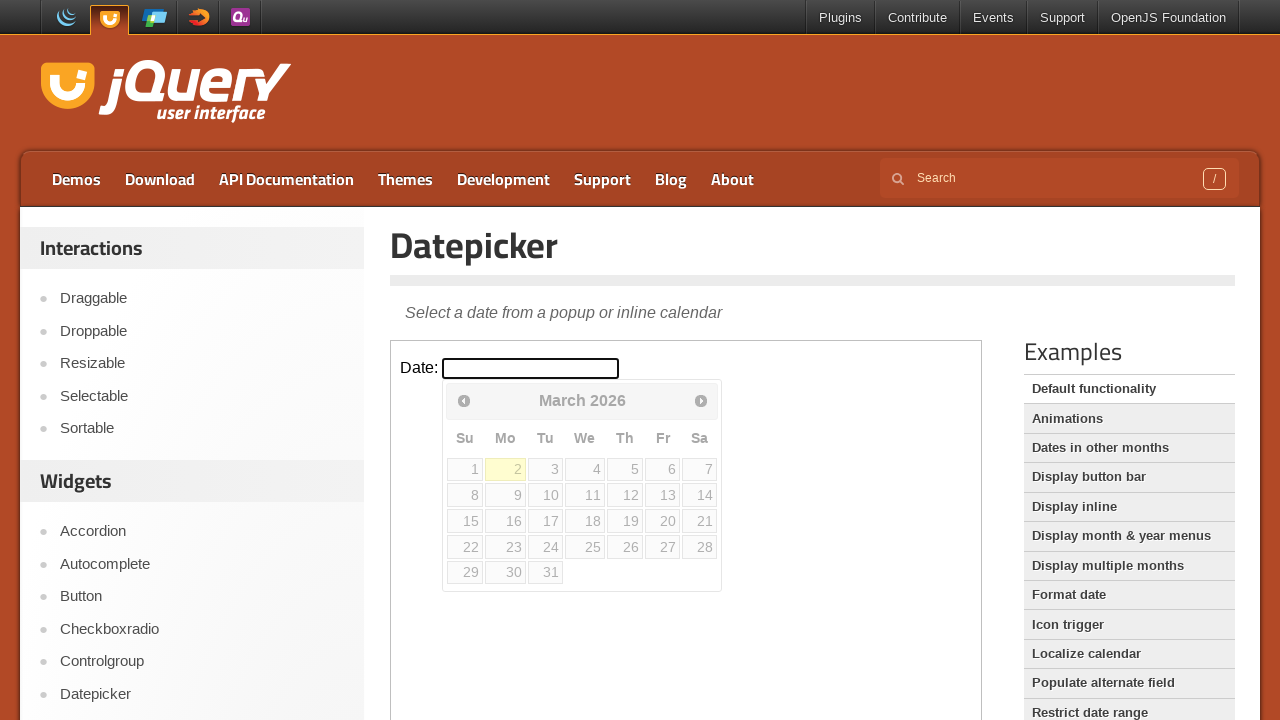

Waited 500ms for datepicker animation
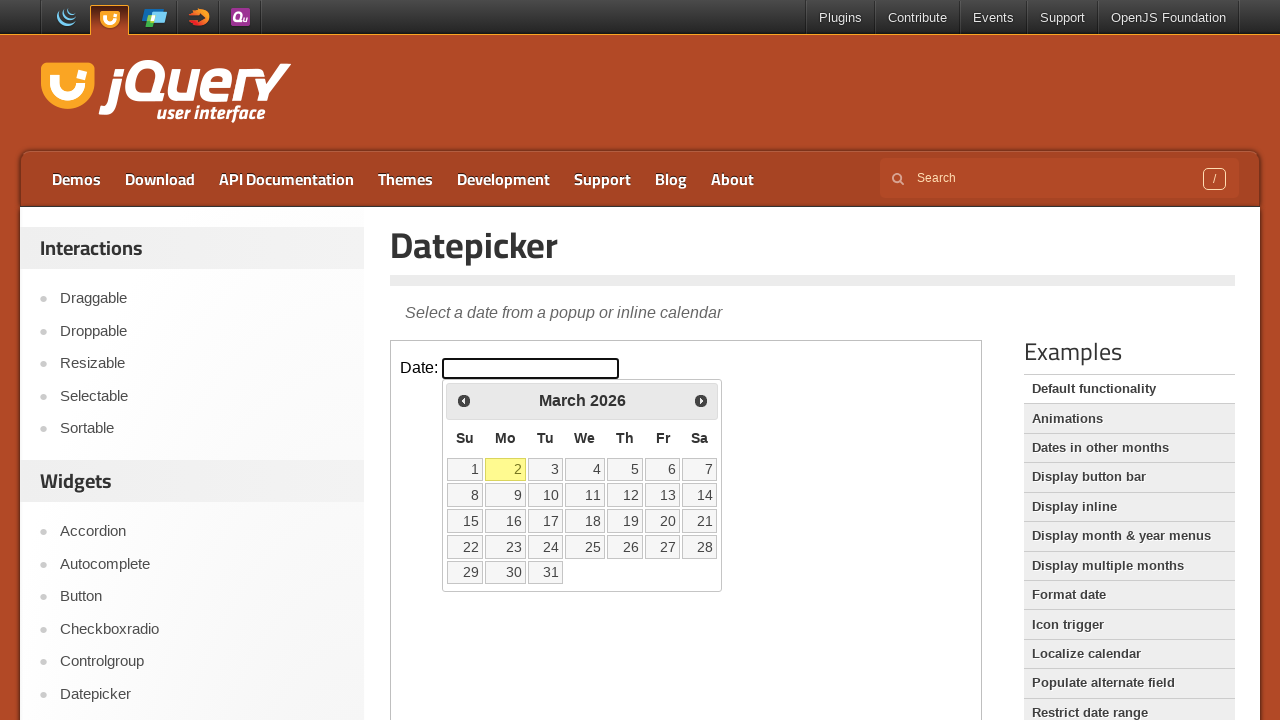

Retrieved current month: March
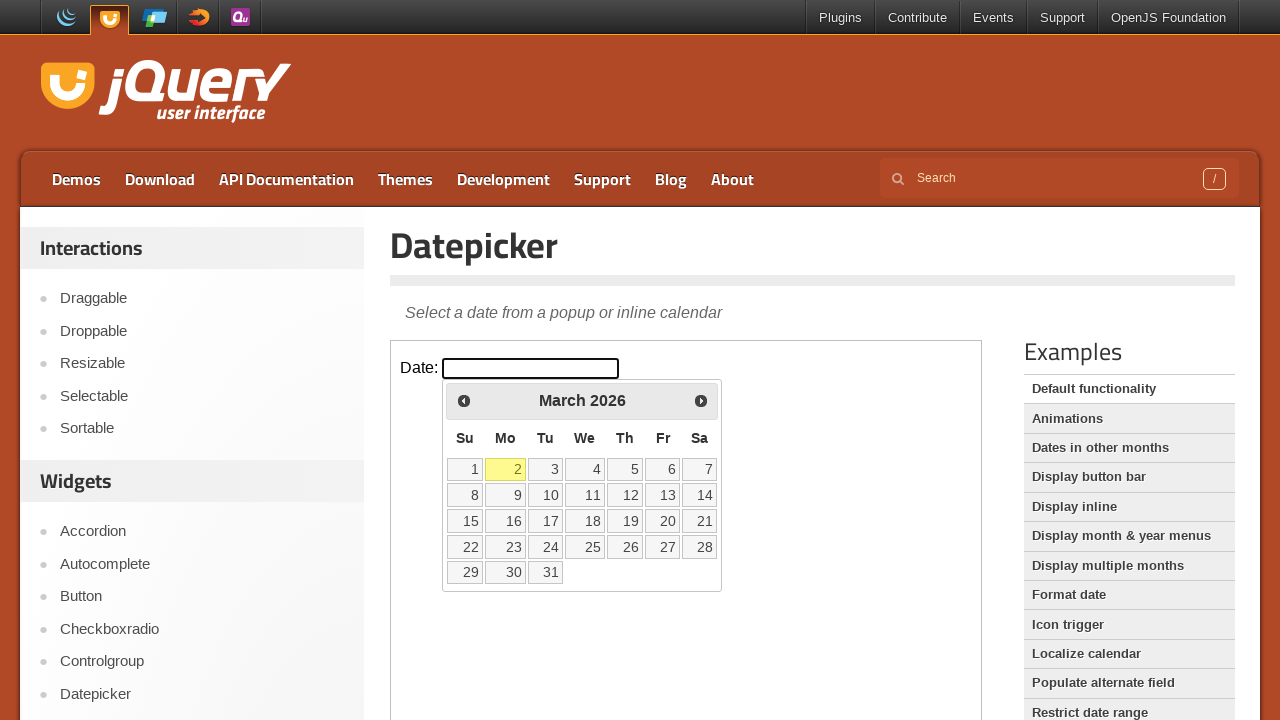

Retrieved current year: 2026
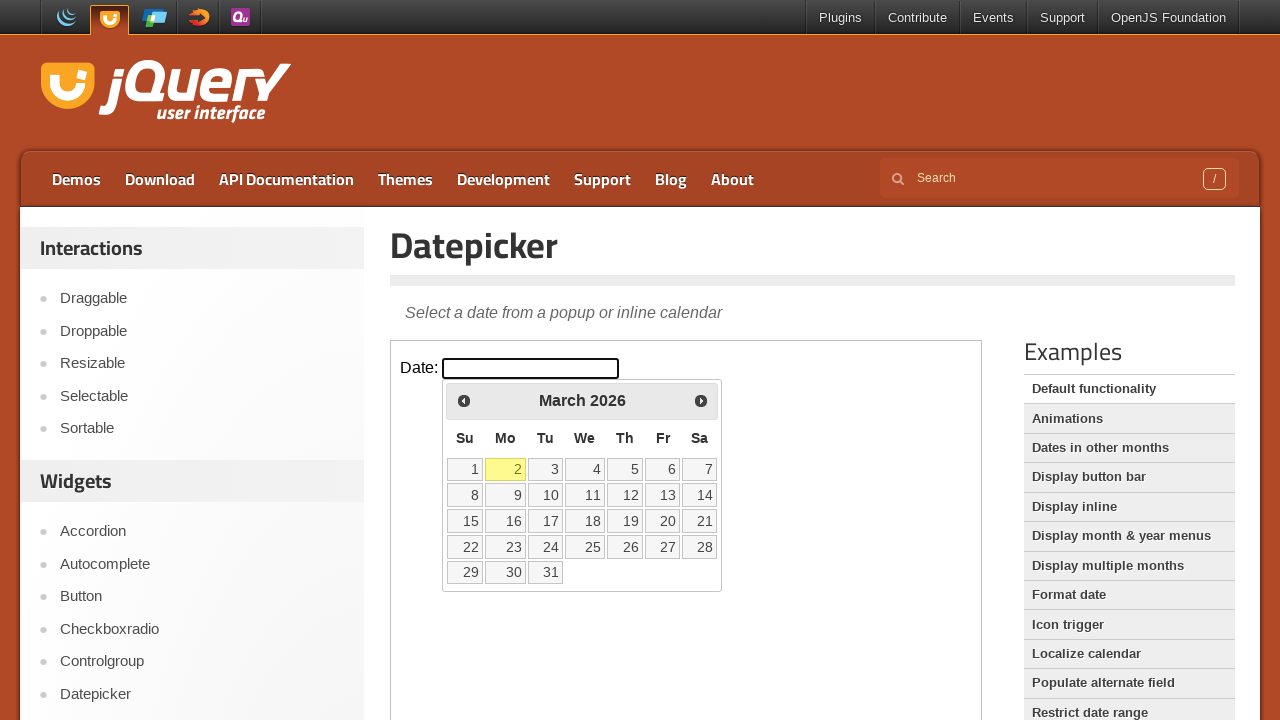

Clicked 'Prev' button to navigate to earlier month at (464, 400) on iframe.demo-frame >> internal:control=enter-frame >> a[title='Prev']
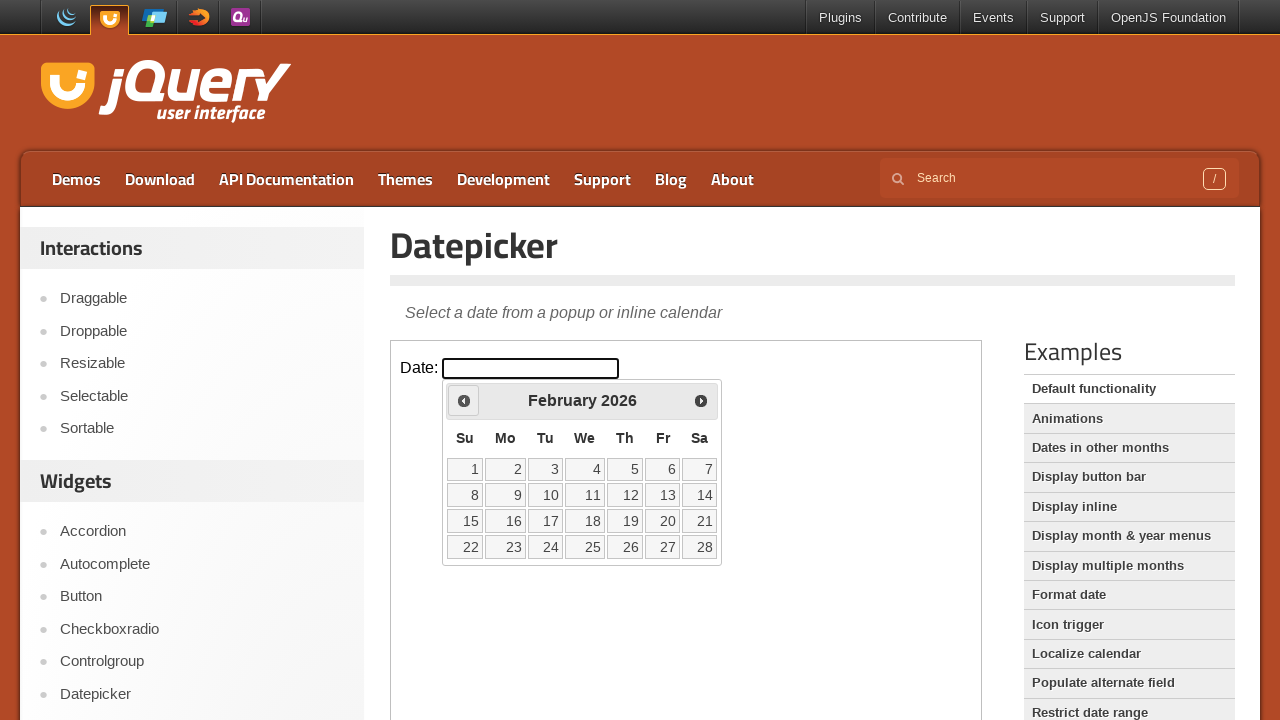

Waited 500ms for datepicker animation
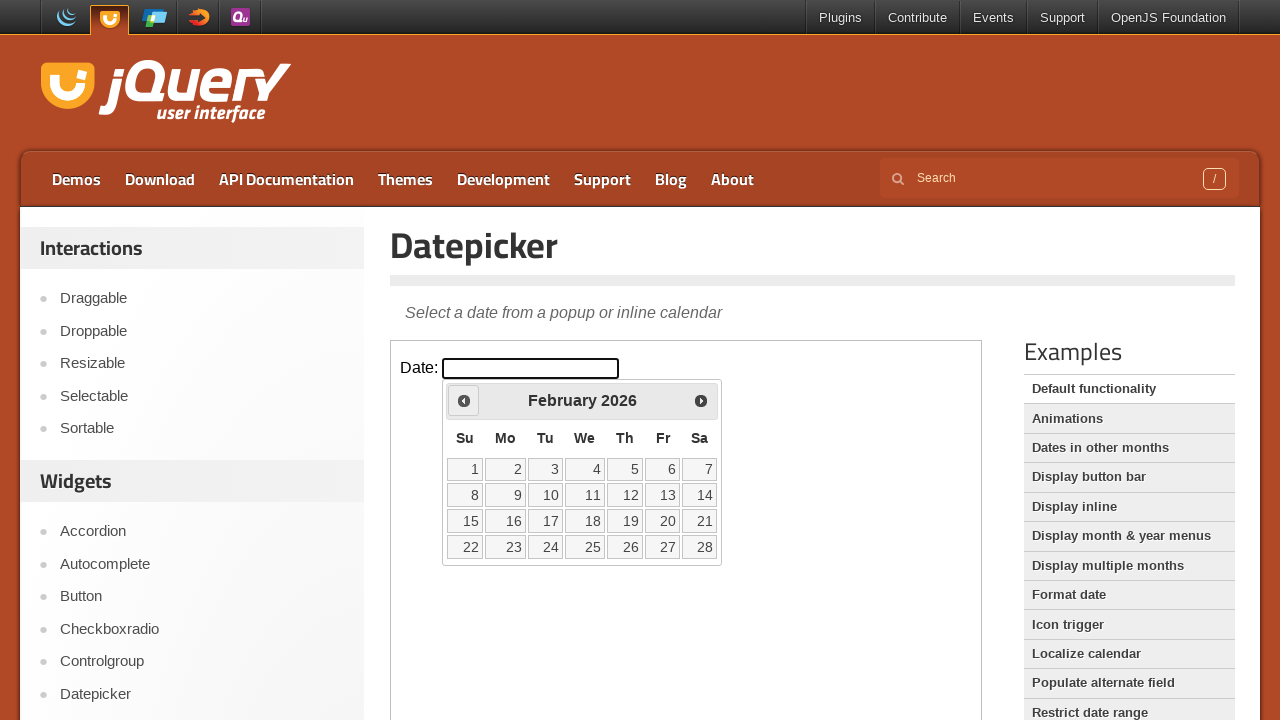

Retrieved current month: February
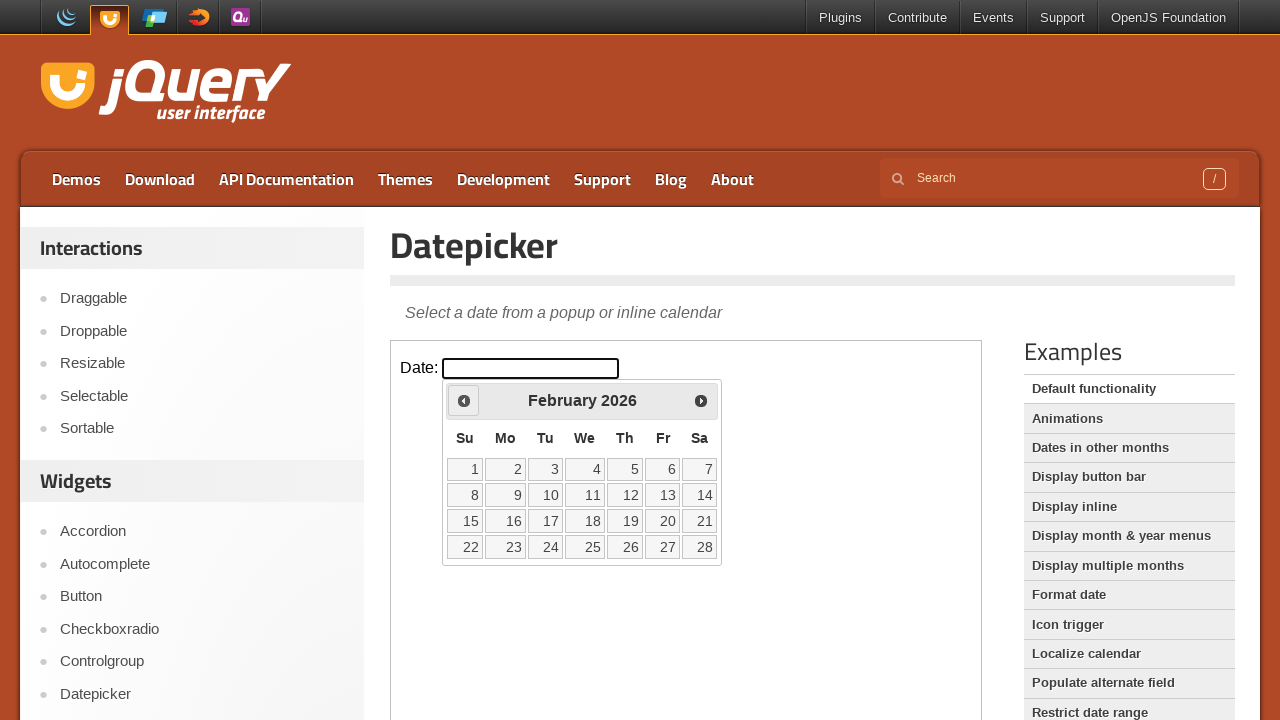

Retrieved current year: 2026
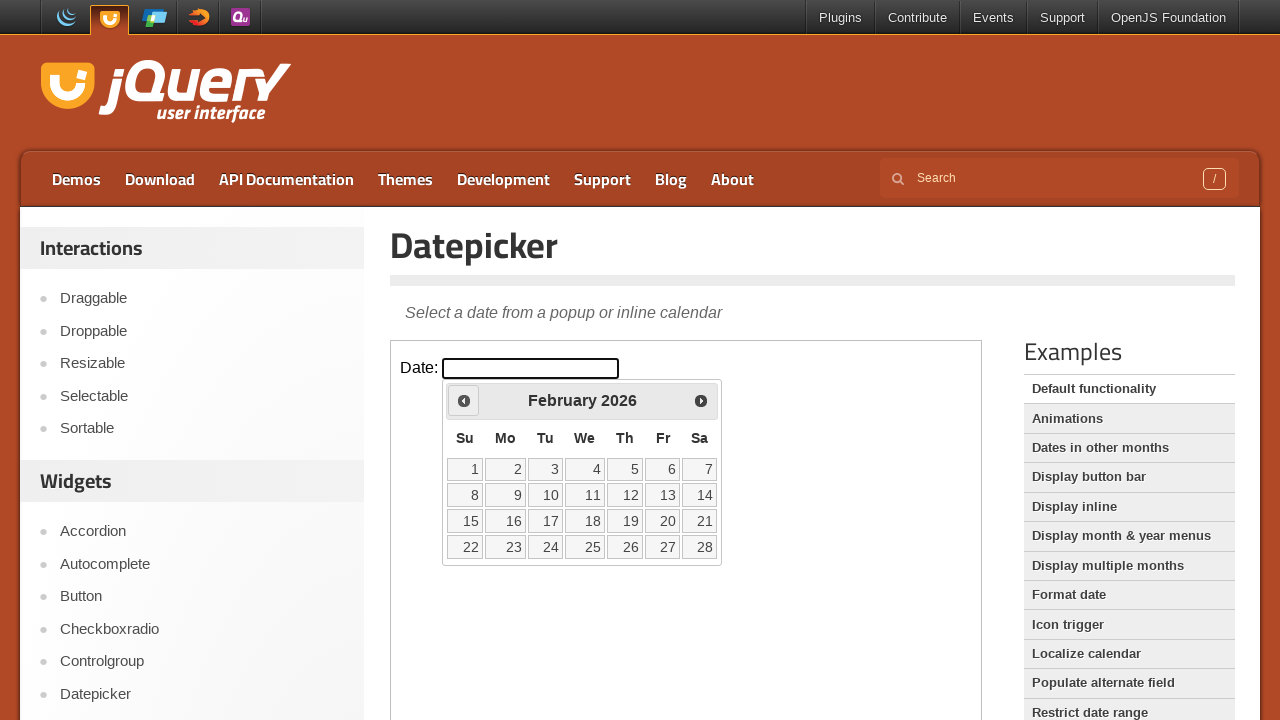

Clicked 'Prev' button to navigate to earlier month at (464, 400) on iframe.demo-frame >> internal:control=enter-frame >> a[title='Prev']
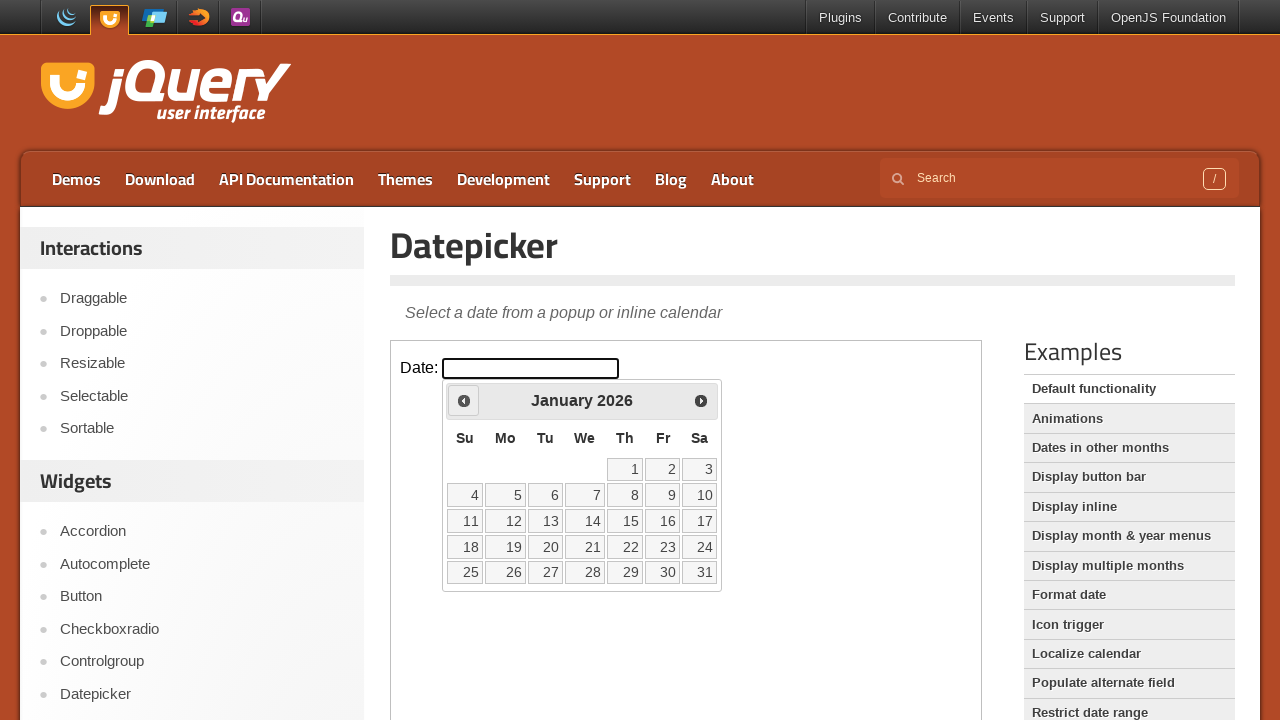

Waited 500ms for datepicker animation
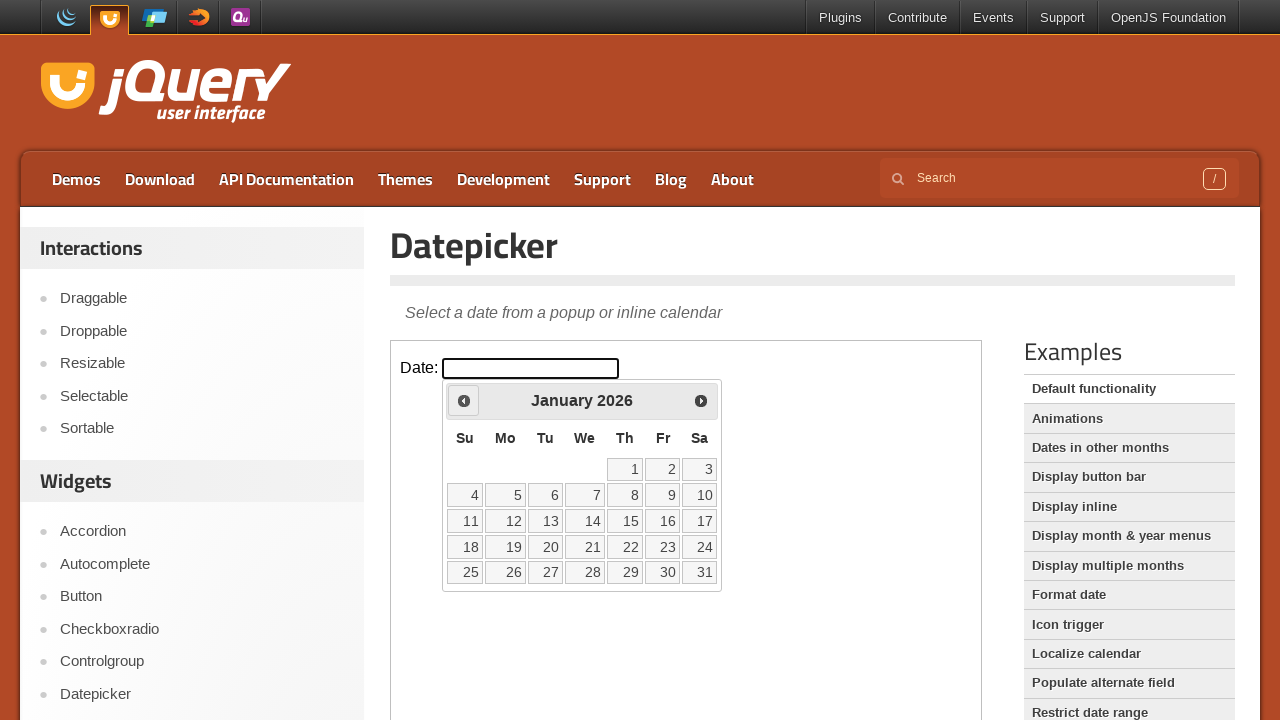

Retrieved current month: January
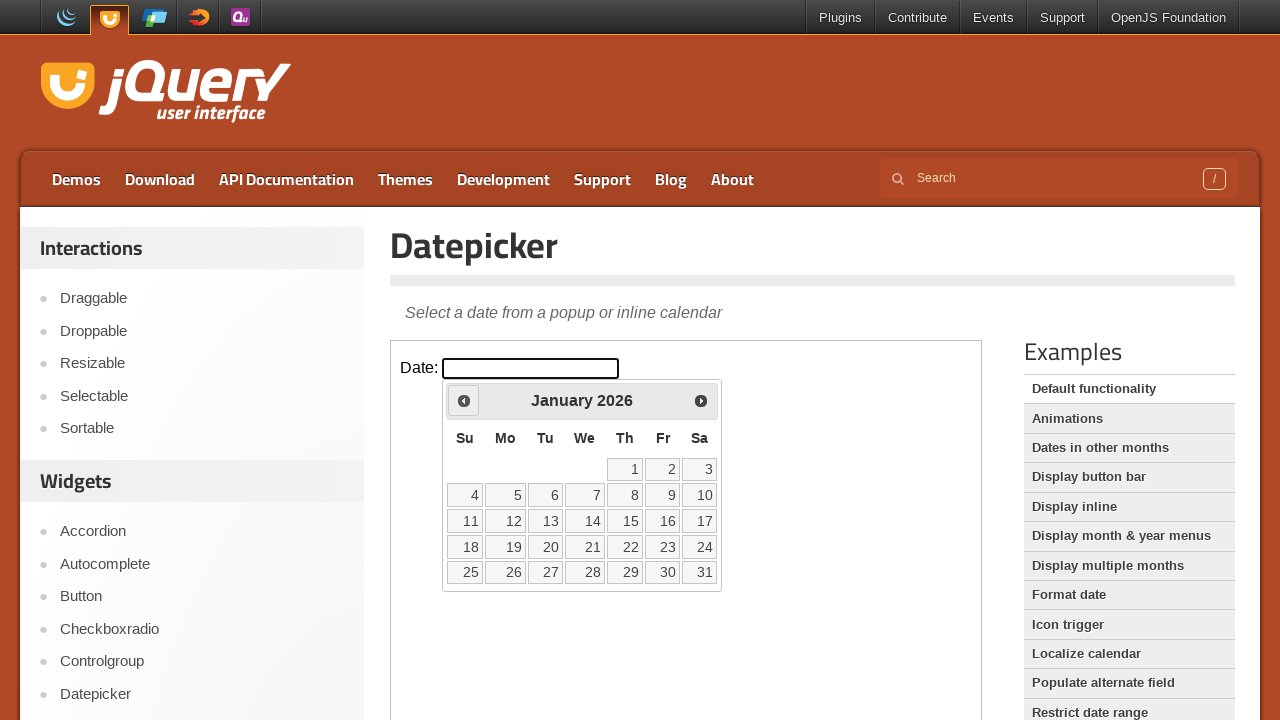

Retrieved current year: 2026
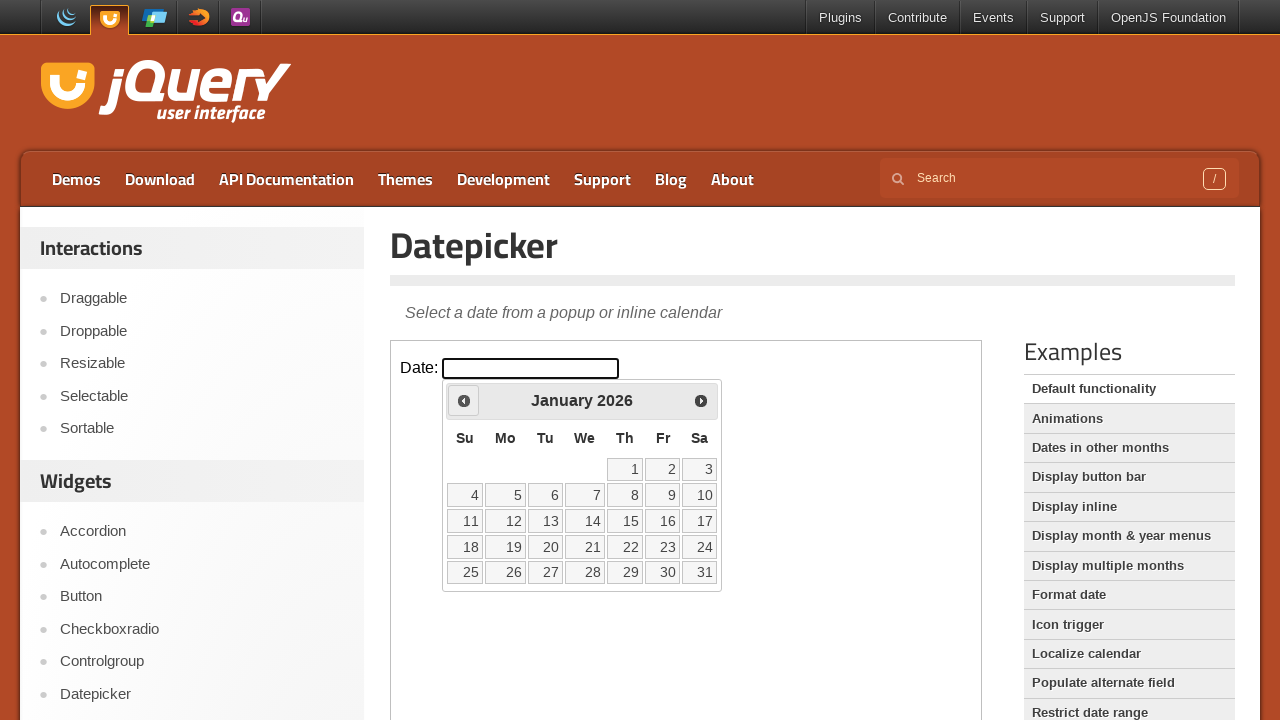

Clicked 'Prev' button to navigate to earlier month at (464, 400) on iframe.demo-frame >> internal:control=enter-frame >> a[title='Prev']
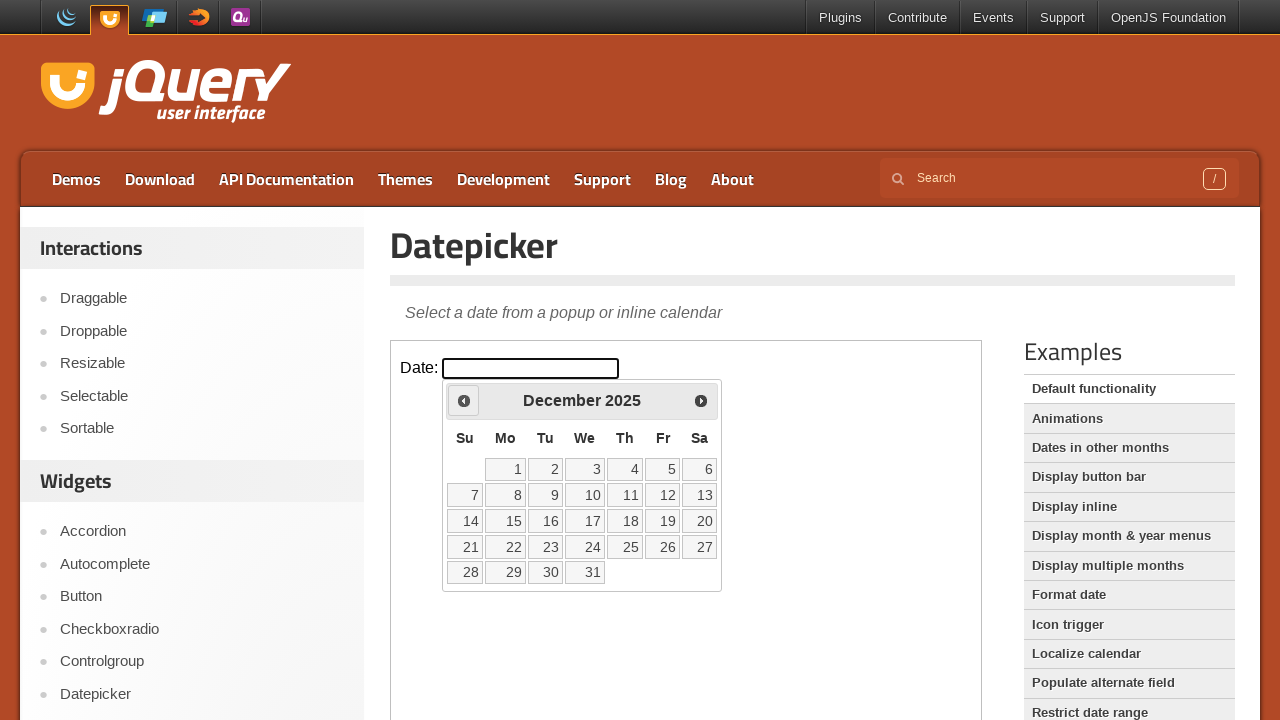

Waited 500ms for datepicker animation
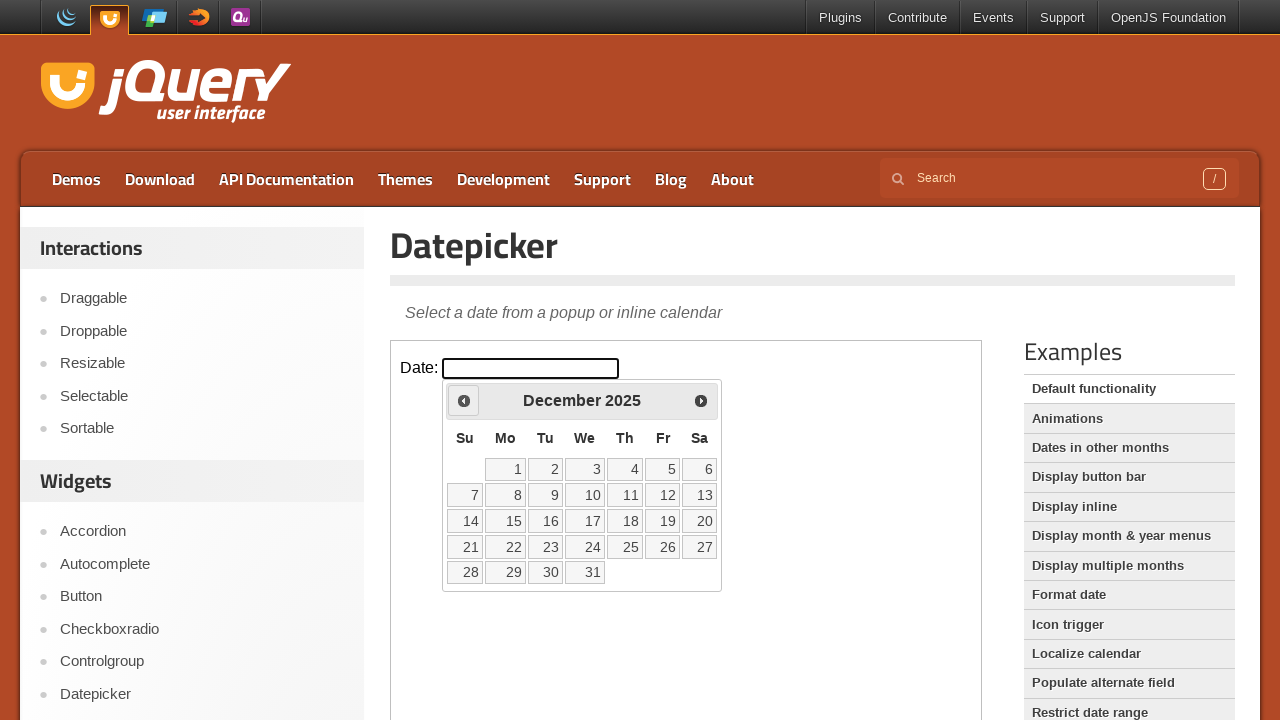

Retrieved current month: December
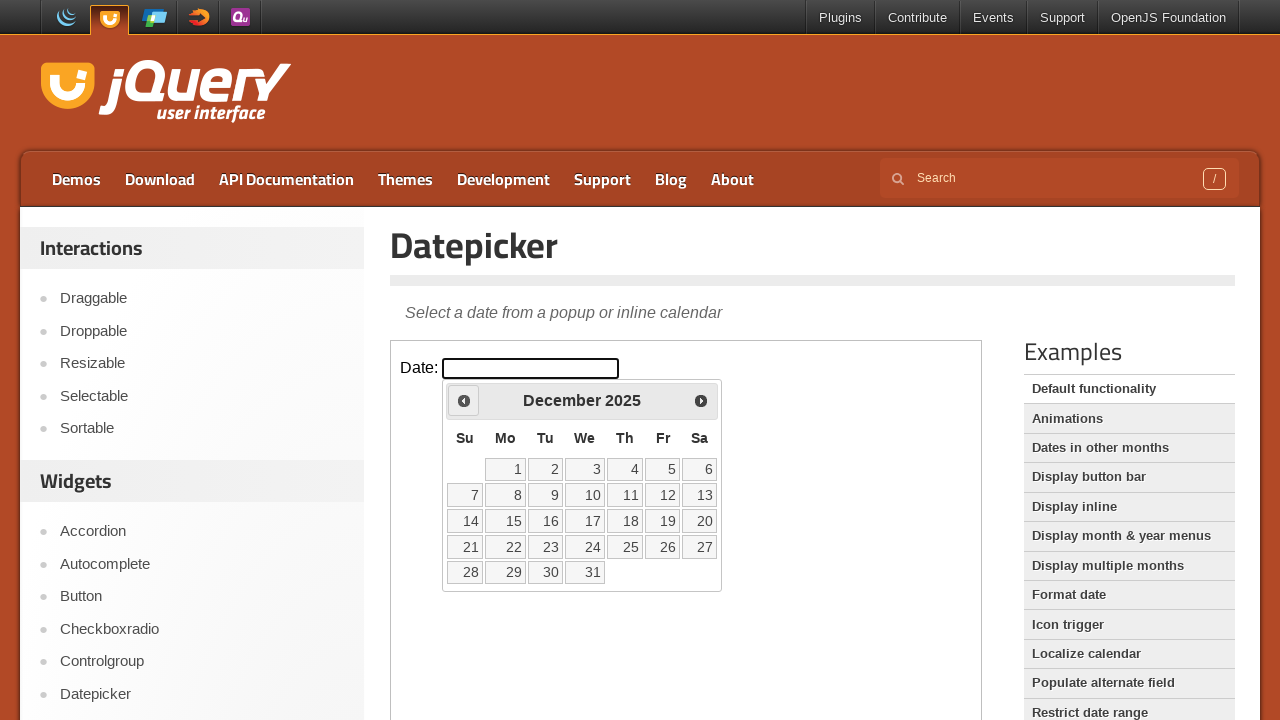

Retrieved current year: 2025
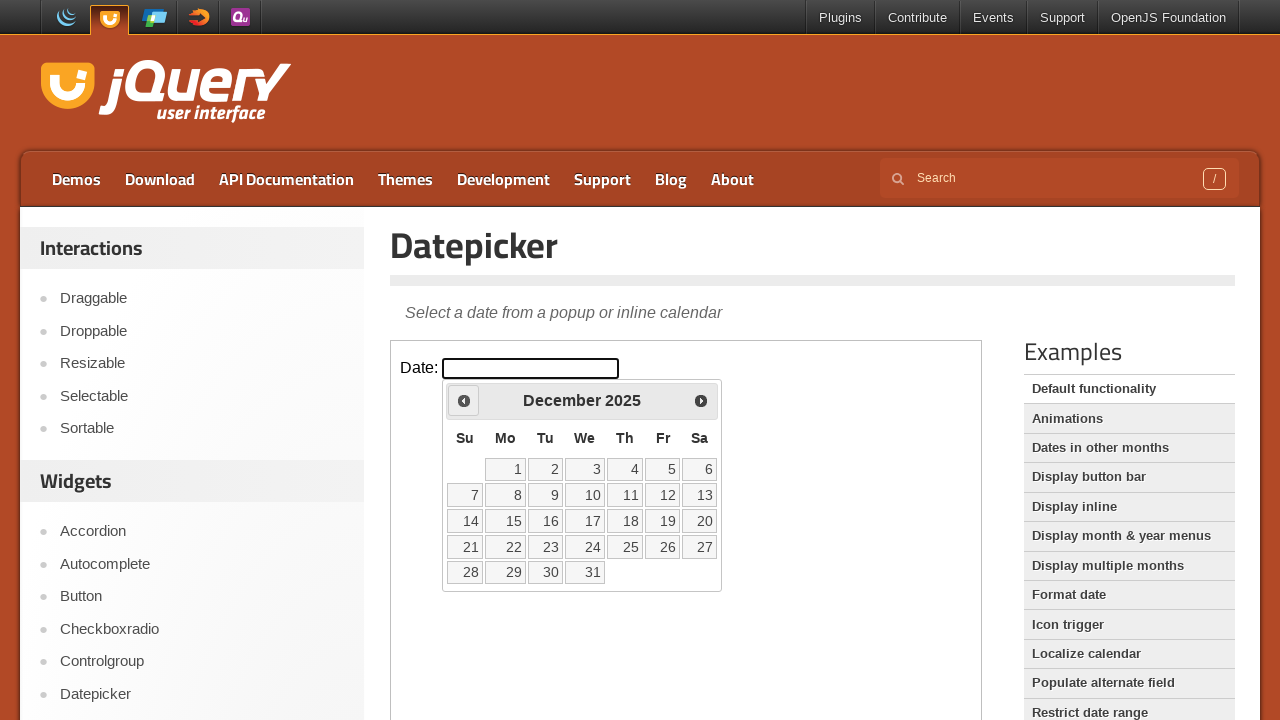

Clicked 'Prev' button to navigate to earlier month at (464, 400) on iframe.demo-frame >> internal:control=enter-frame >> a[title='Prev']
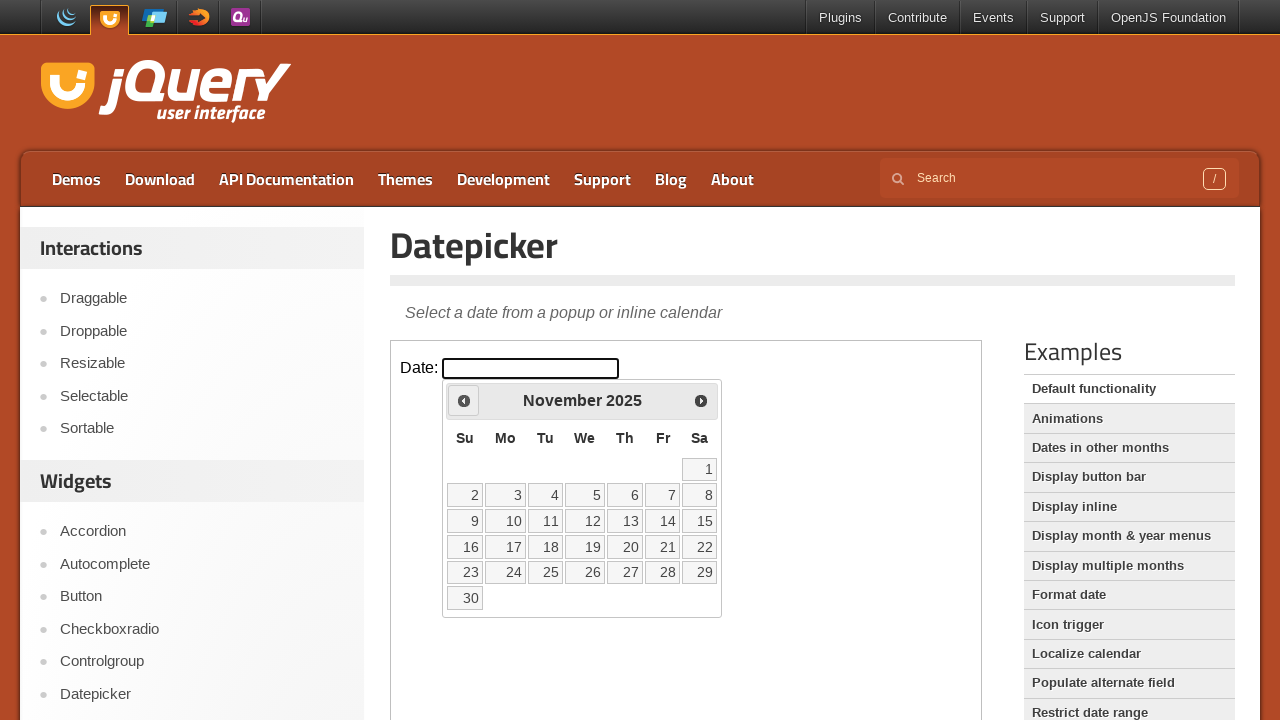

Waited 500ms for datepicker animation
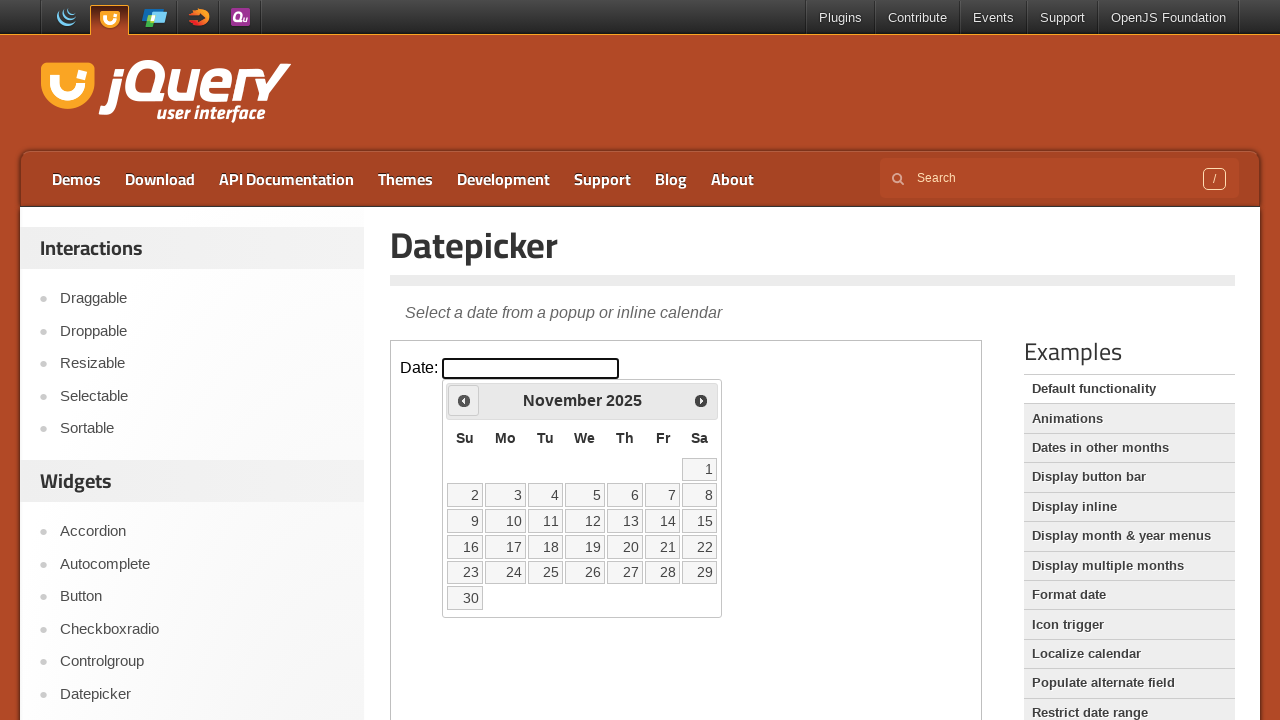

Retrieved current month: November
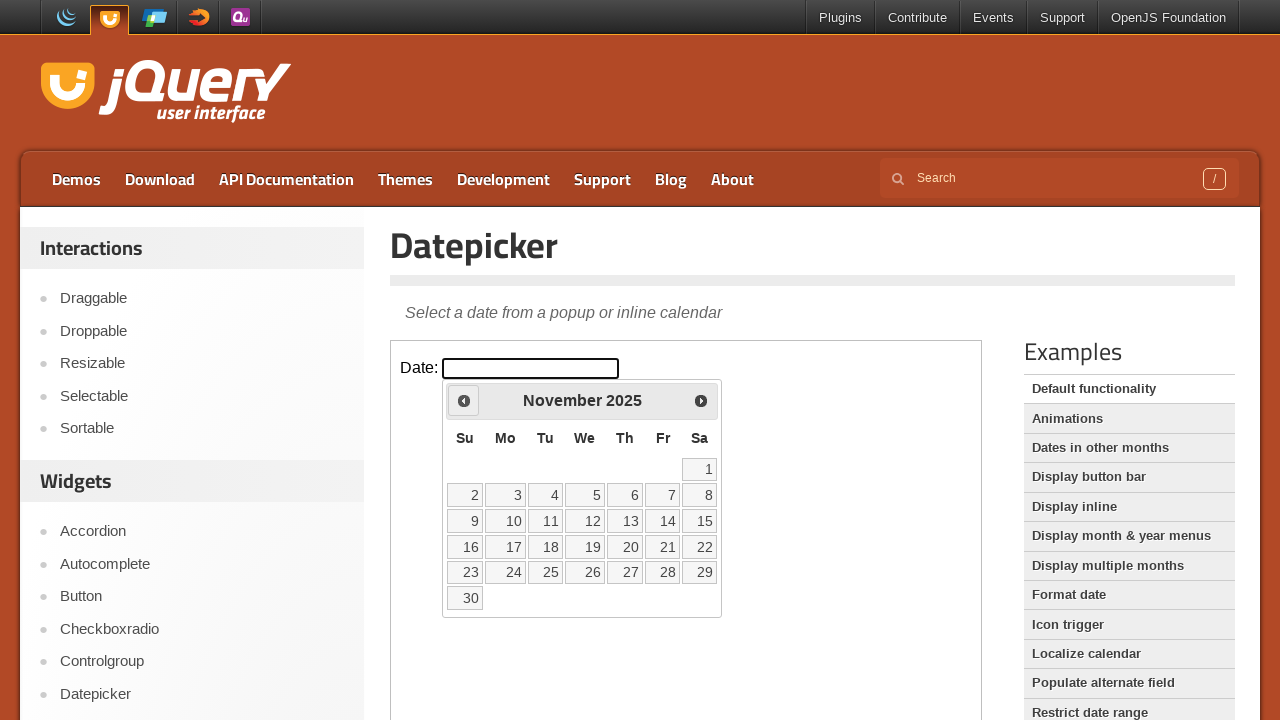

Retrieved current year: 2025
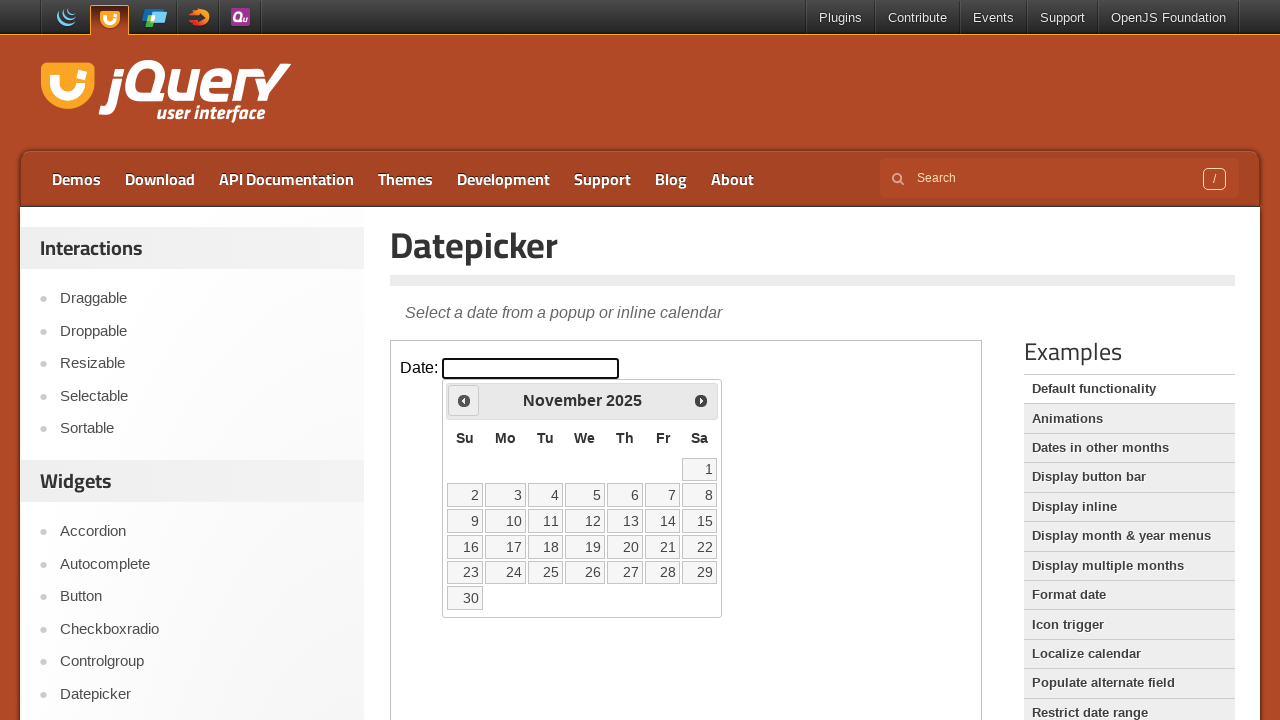

Clicked 'Prev' button to navigate to earlier month at (464, 400) on iframe.demo-frame >> internal:control=enter-frame >> a[title='Prev']
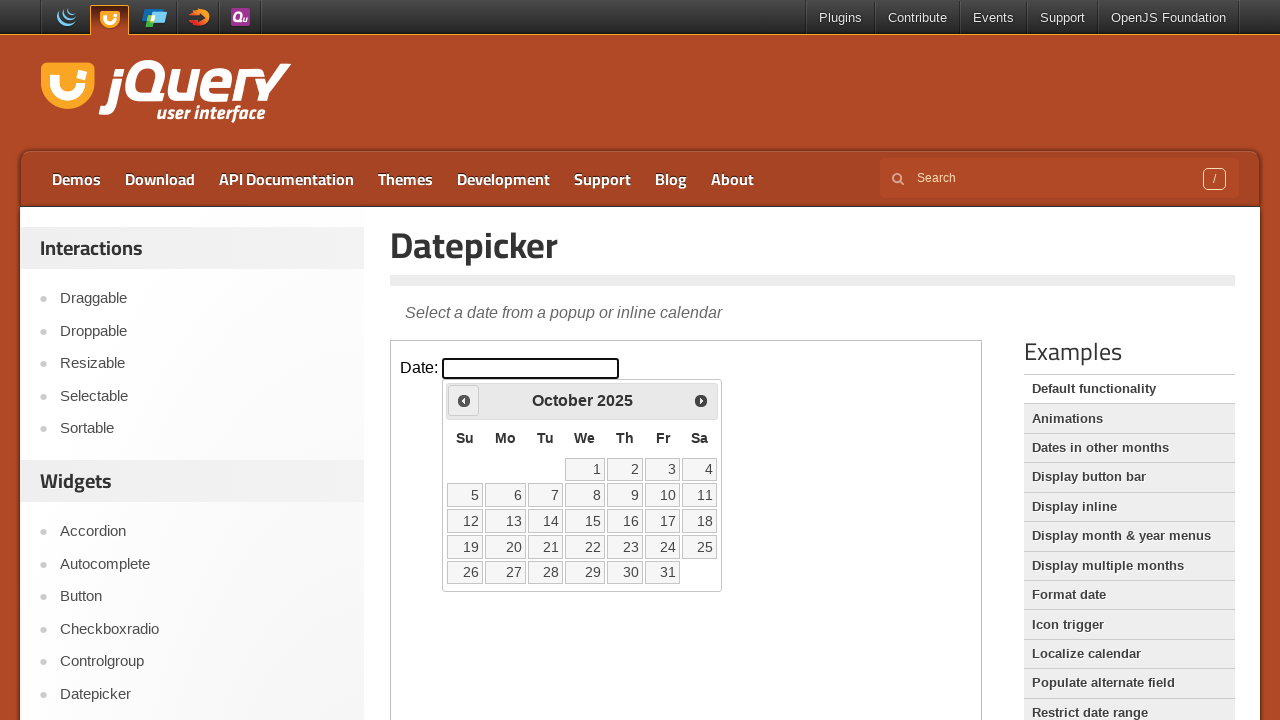

Waited 500ms for datepicker animation
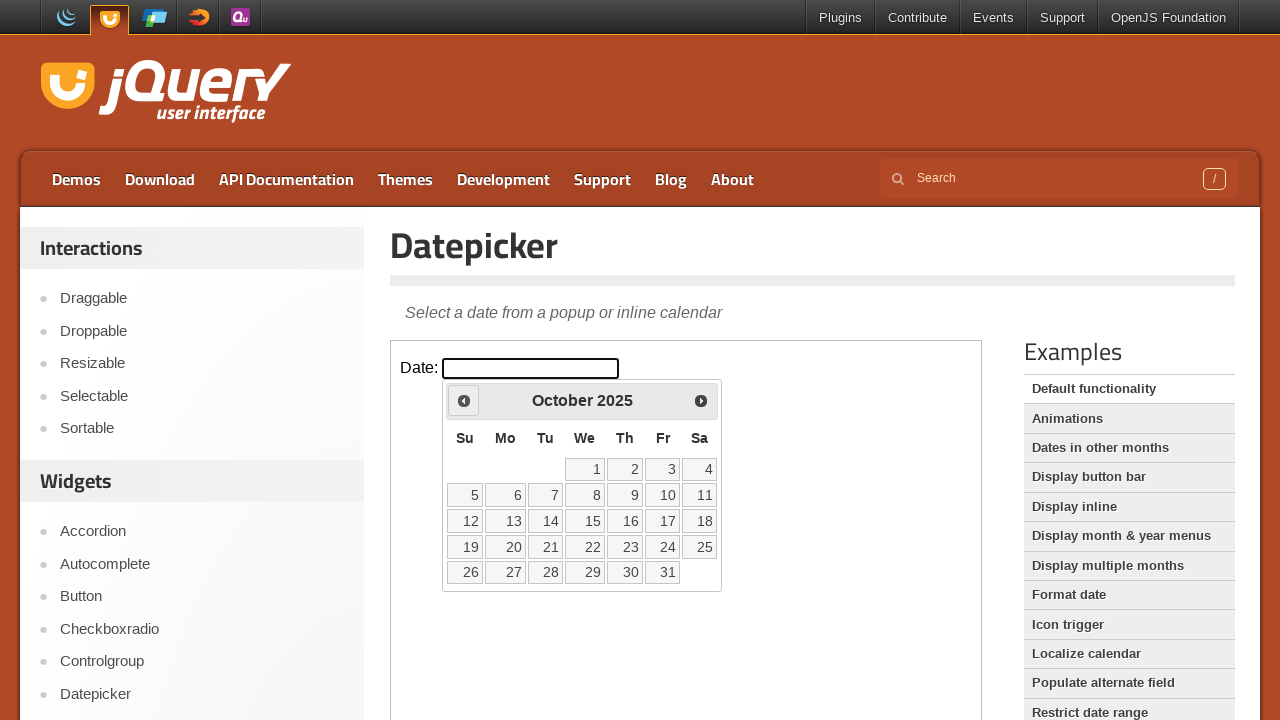

Retrieved current month: October
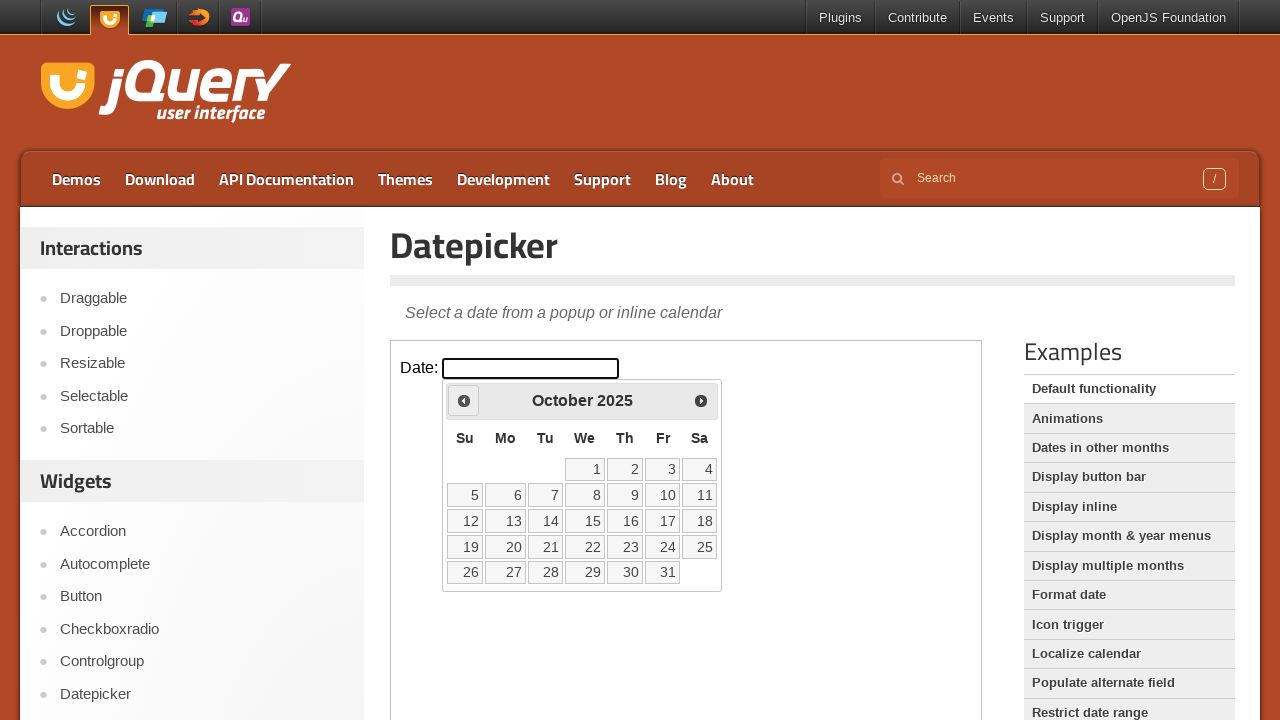

Retrieved current year: 2025
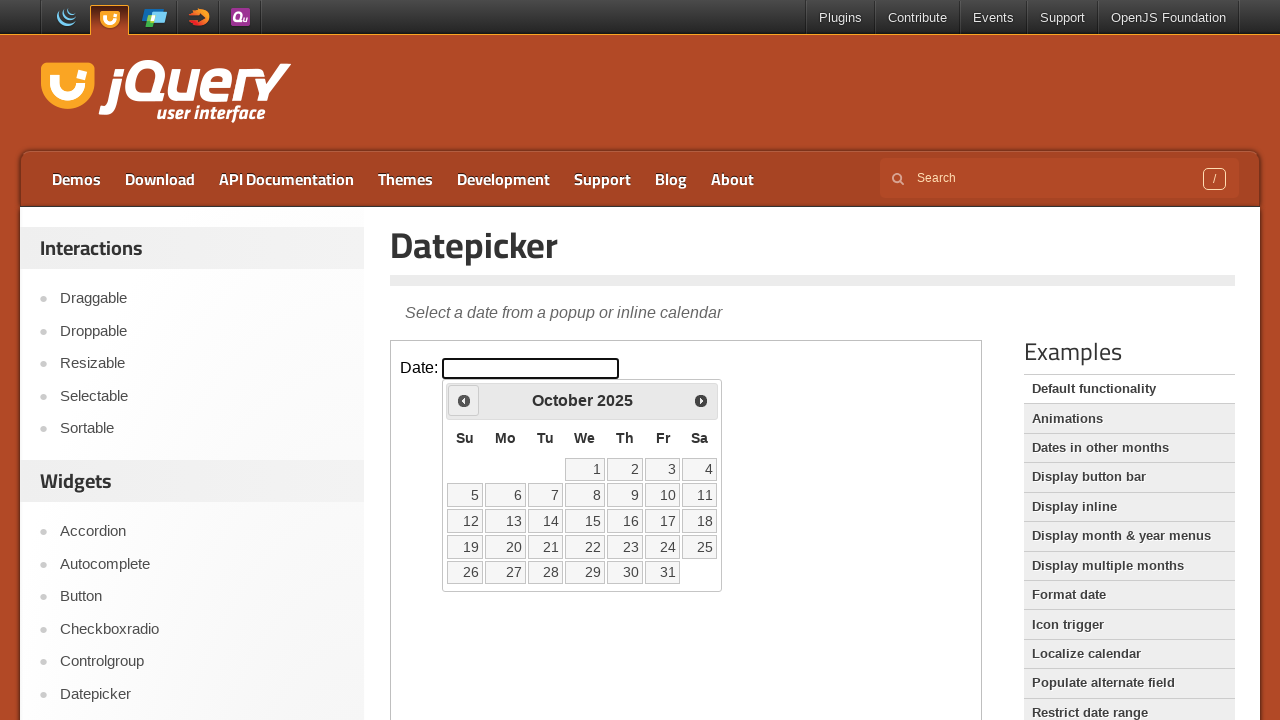

Clicked 'Prev' button to navigate to earlier month at (464, 400) on iframe.demo-frame >> internal:control=enter-frame >> a[title='Prev']
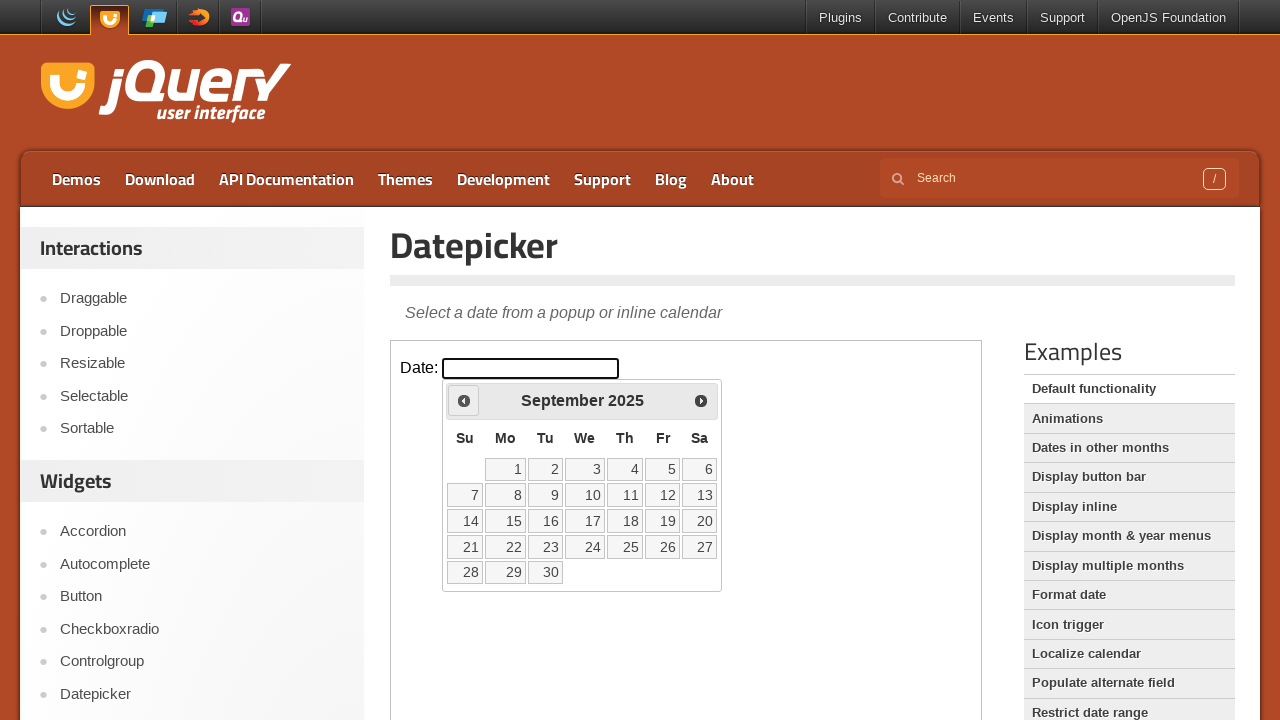

Waited 500ms for datepicker animation
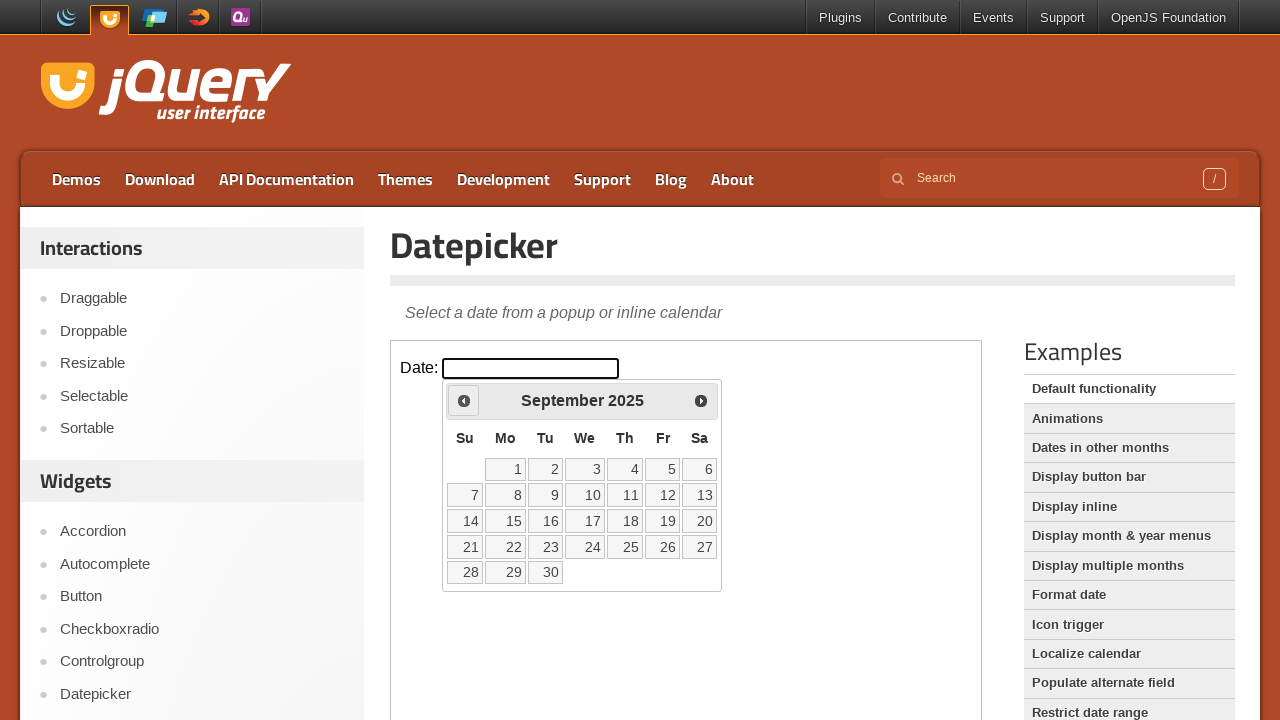

Retrieved current month: September
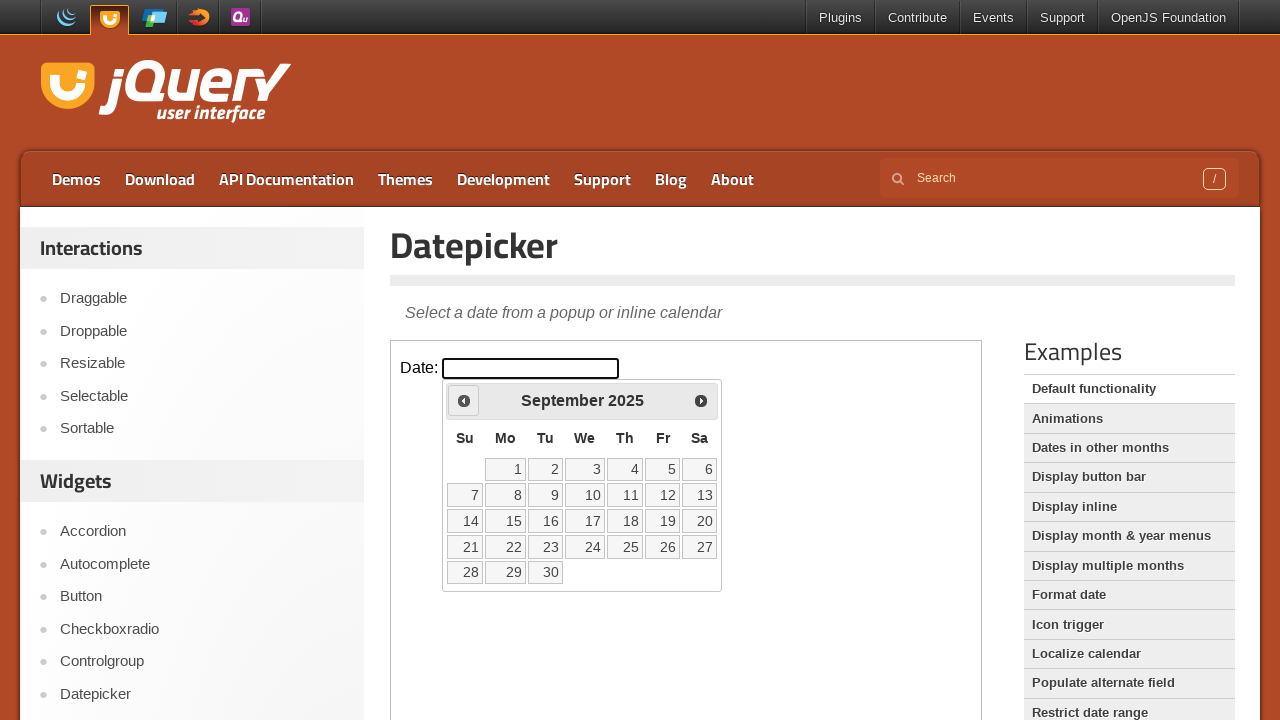

Retrieved current year: 2025
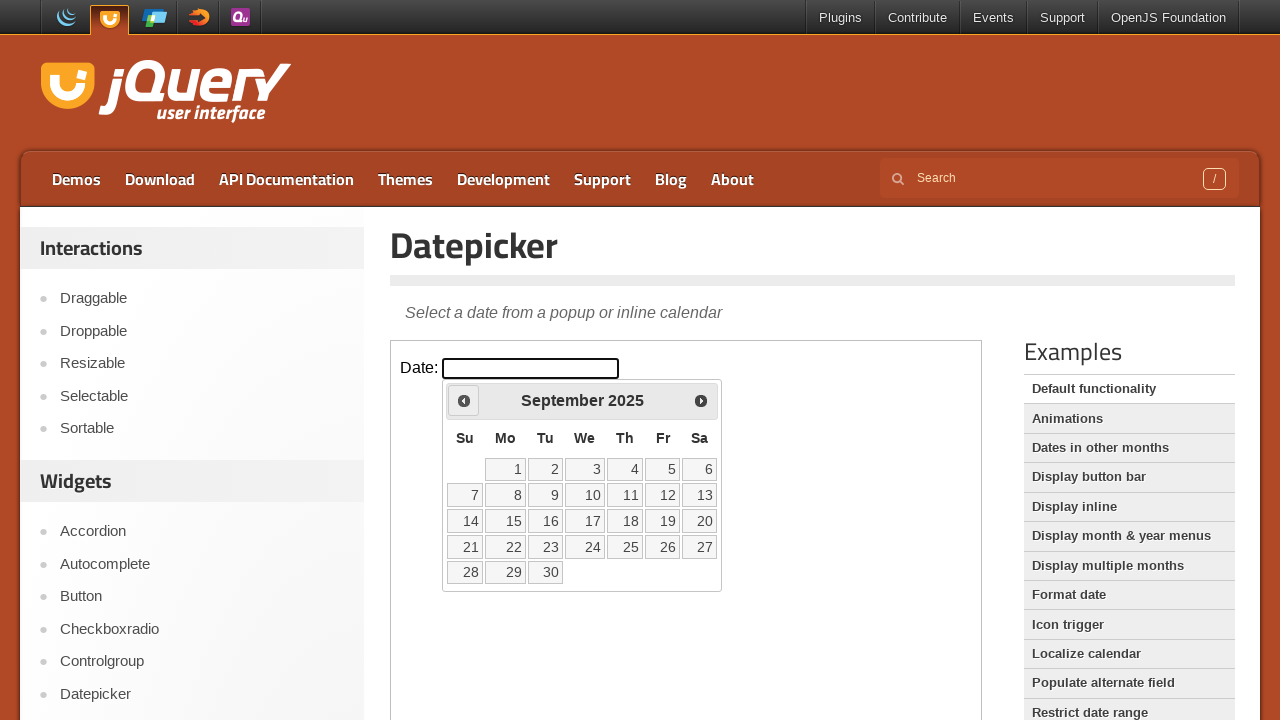

Clicked 'Prev' button to navigate to earlier month at (464, 400) on iframe.demo-frame >> internal:control=enter-frame >> a[title='Prev']
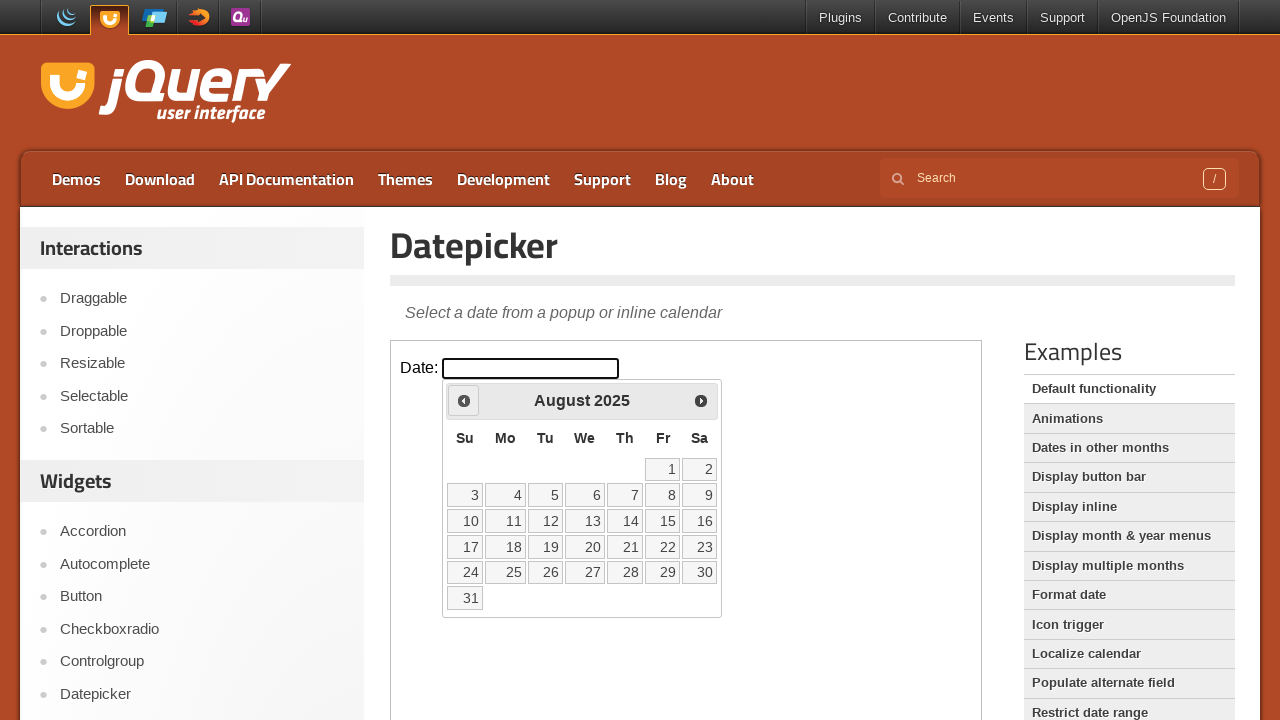

Waited 500ms for datepicker animation
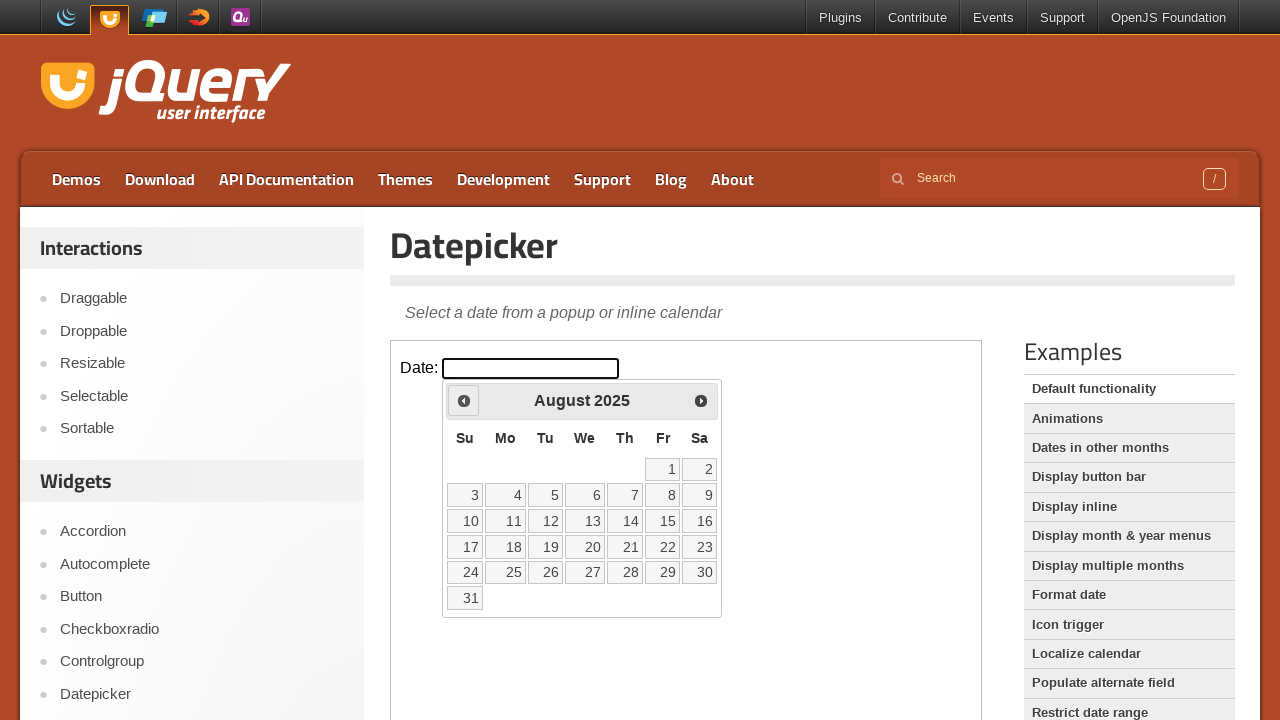

Retrieved current month: August
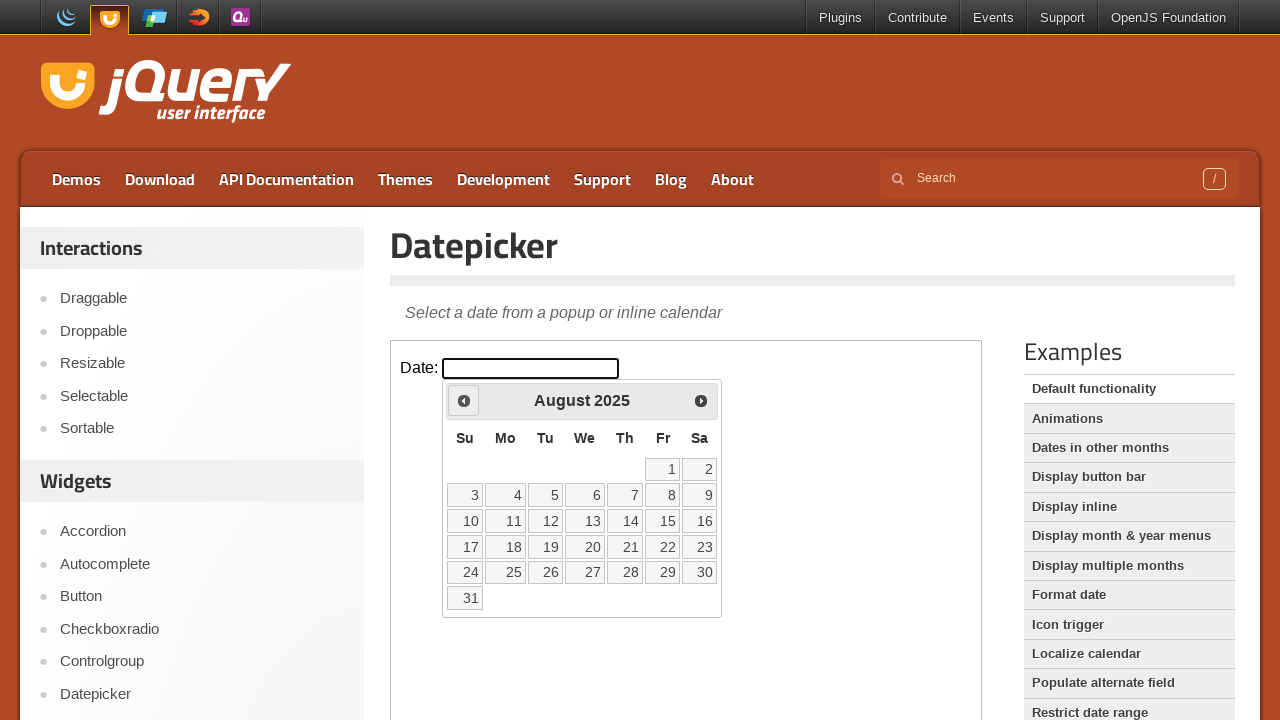

Retrieved current year: 2025
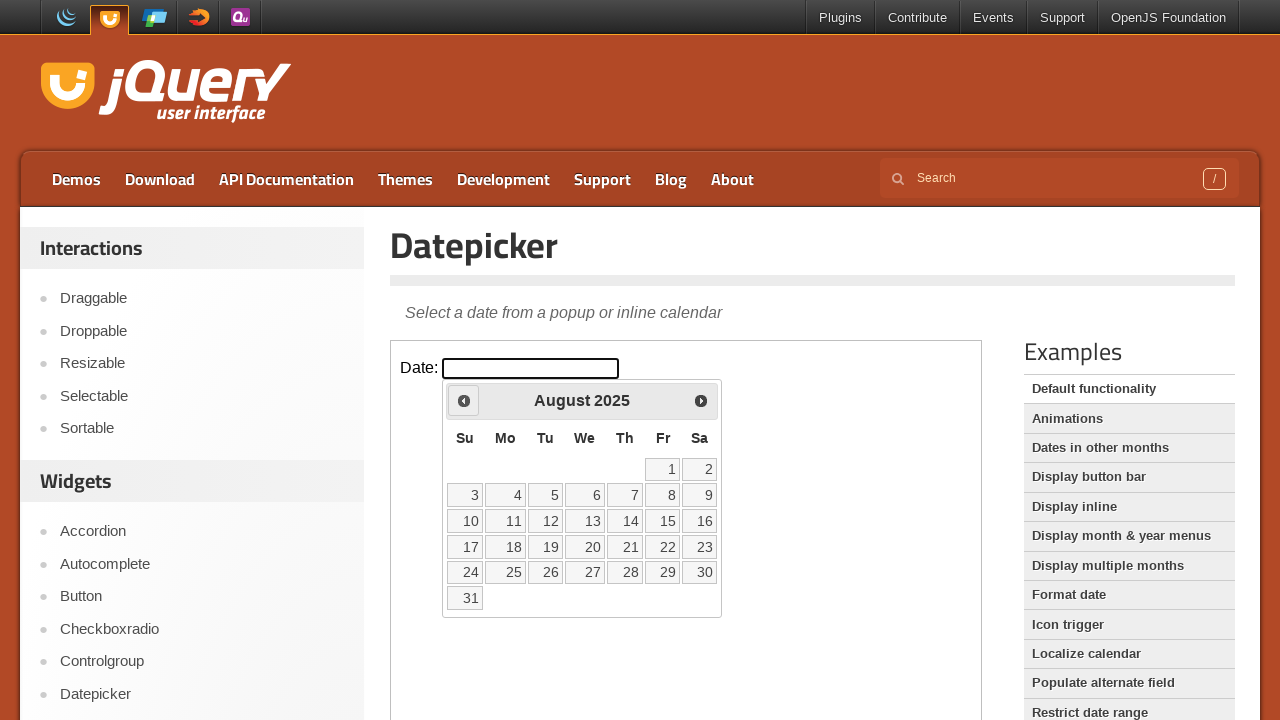

Clicked 'Prev' button to navigate to earlier month at (464, 400) on iframe.demo-frame >> internal:control=enter-frame >> a[title='Prev']
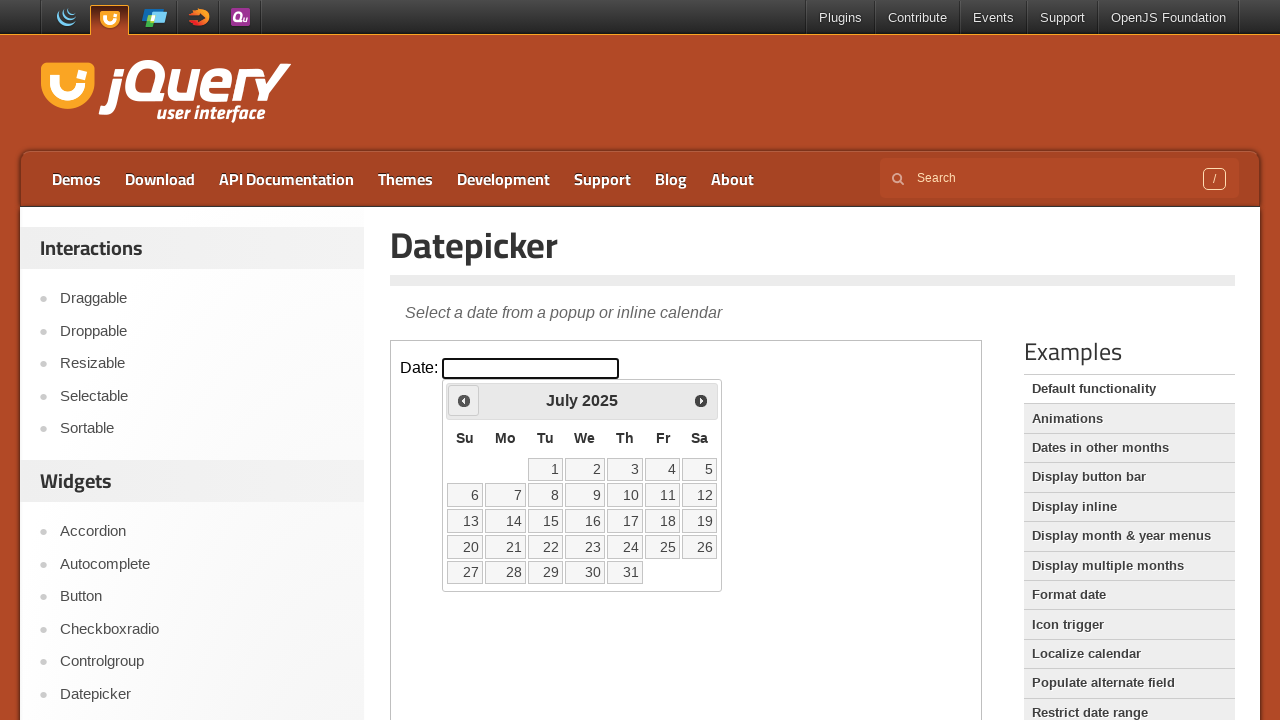

Waited 500ms for datepicker animation
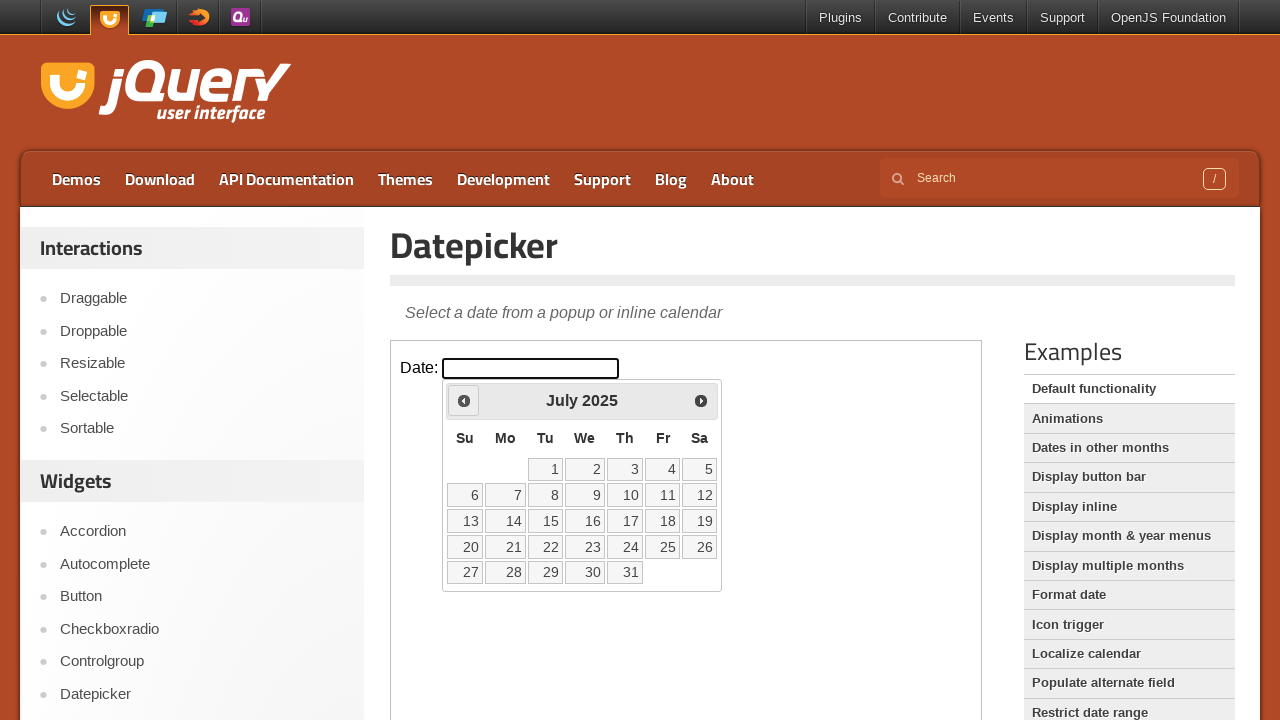

Retrieved current month: July
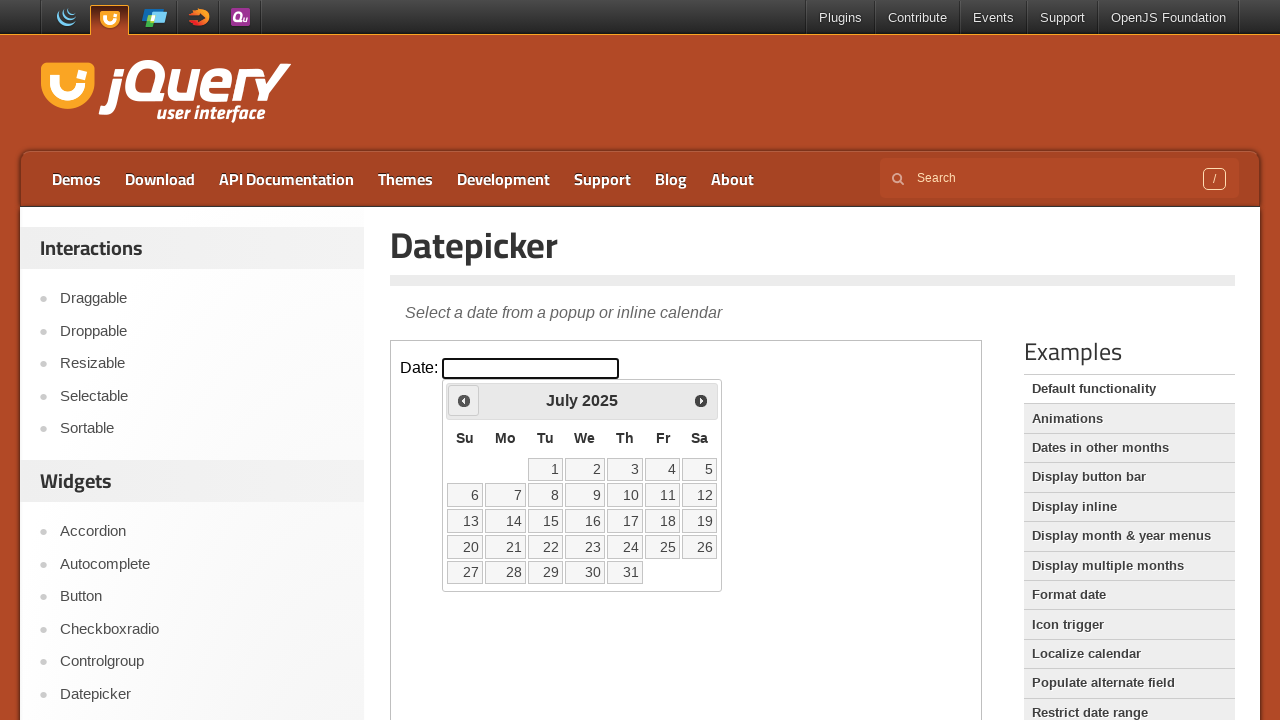

Retrieved current year: 2025
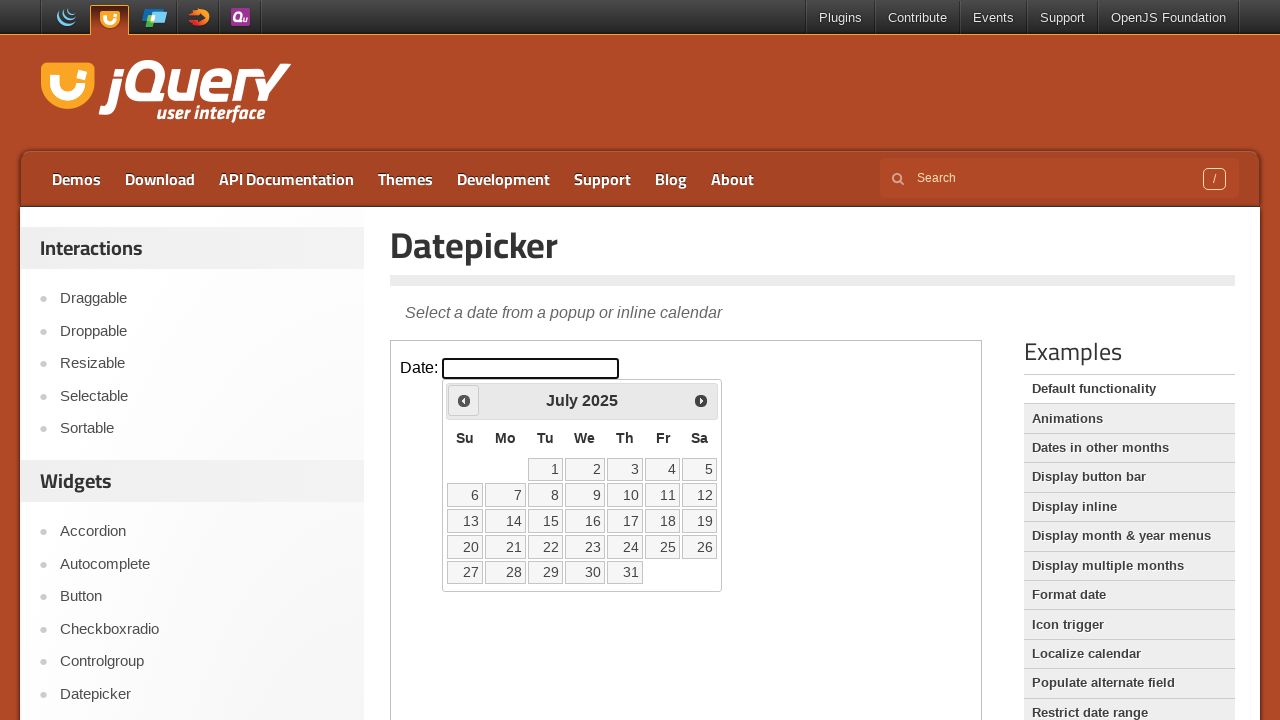

Clicked 'Prev' button to navigate to earlier month at (464, 400) on iframe.demo-frame >> internal:control=enter-frame >> a[title='Prev']
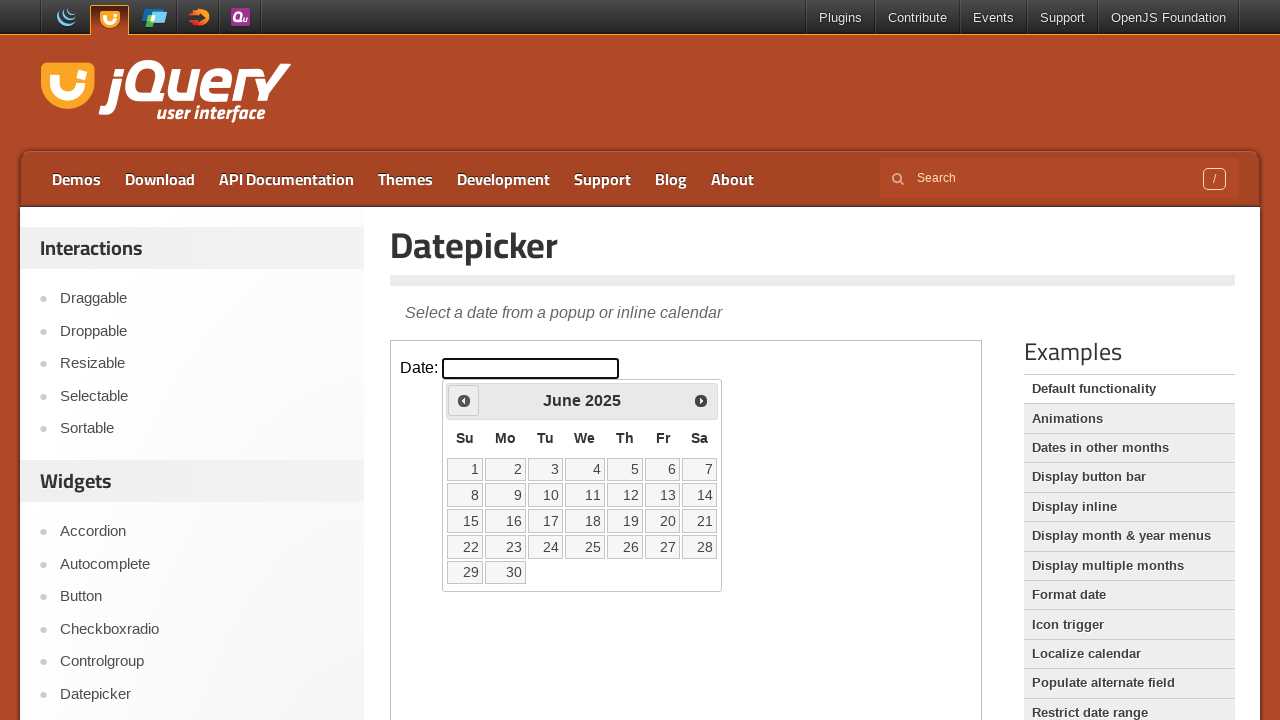

Waited 500ms for datepicker animation
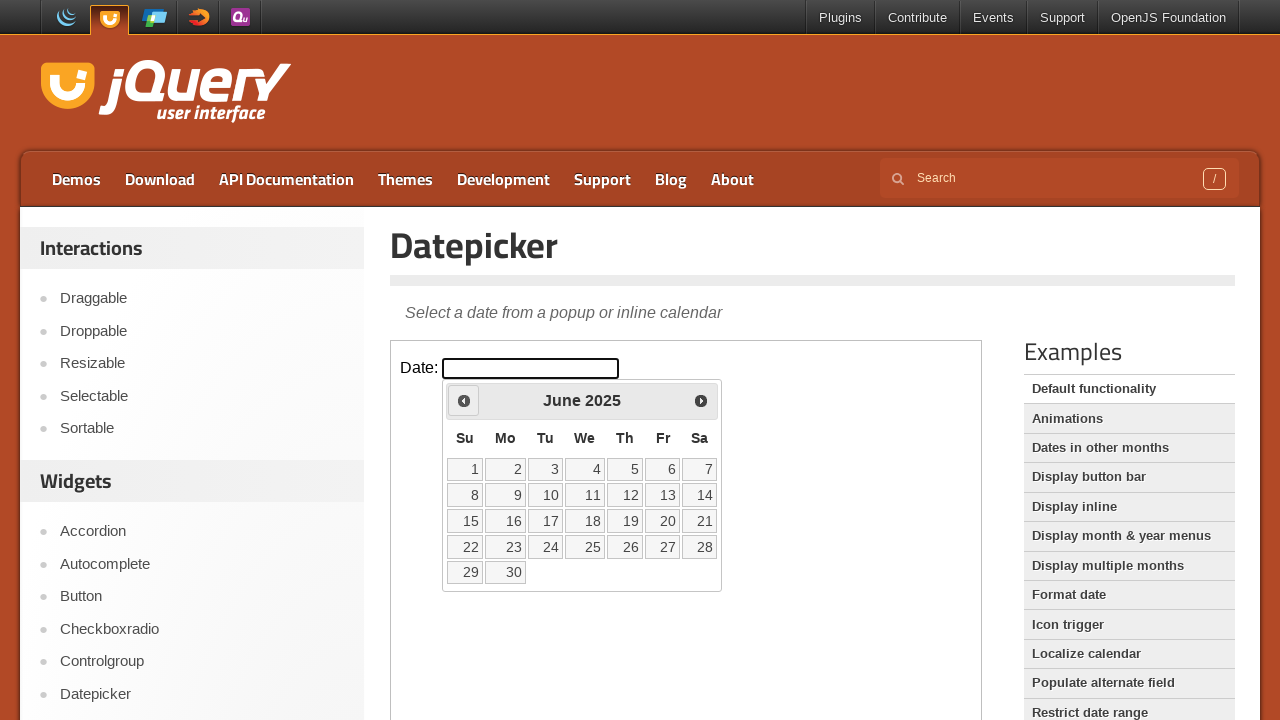

Retrieved current month: June
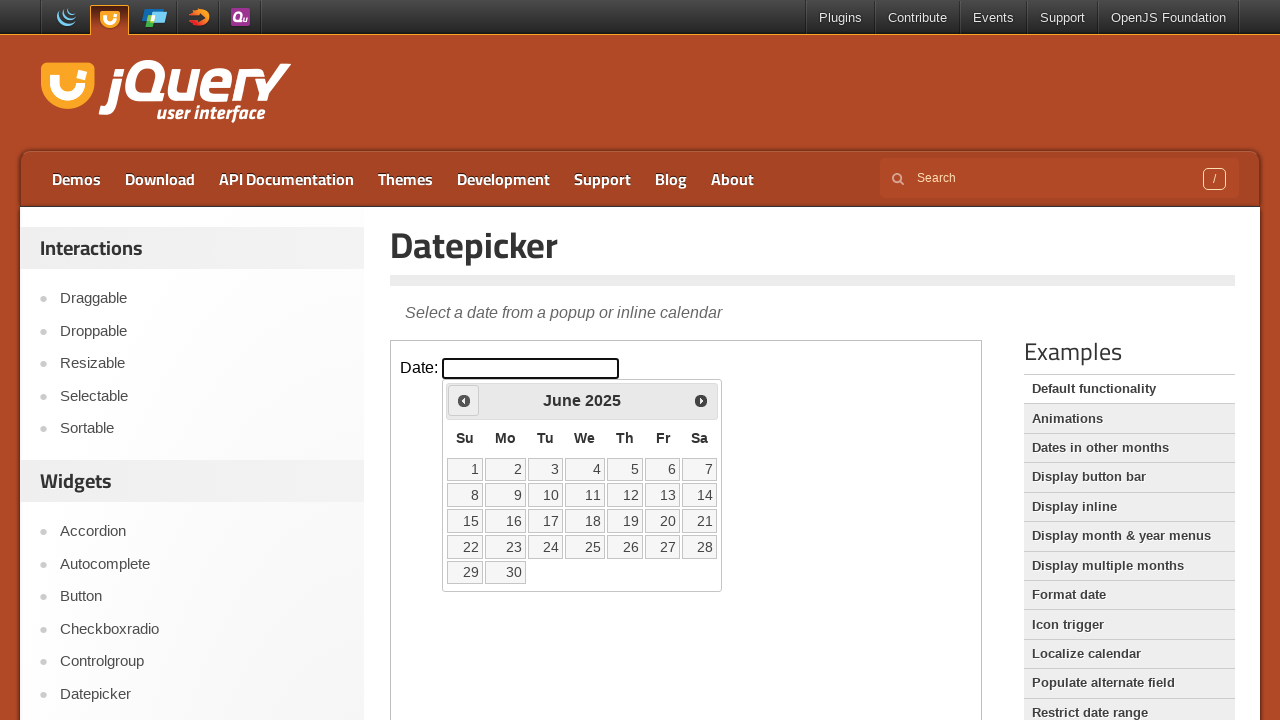

Retrieved current year: 2025
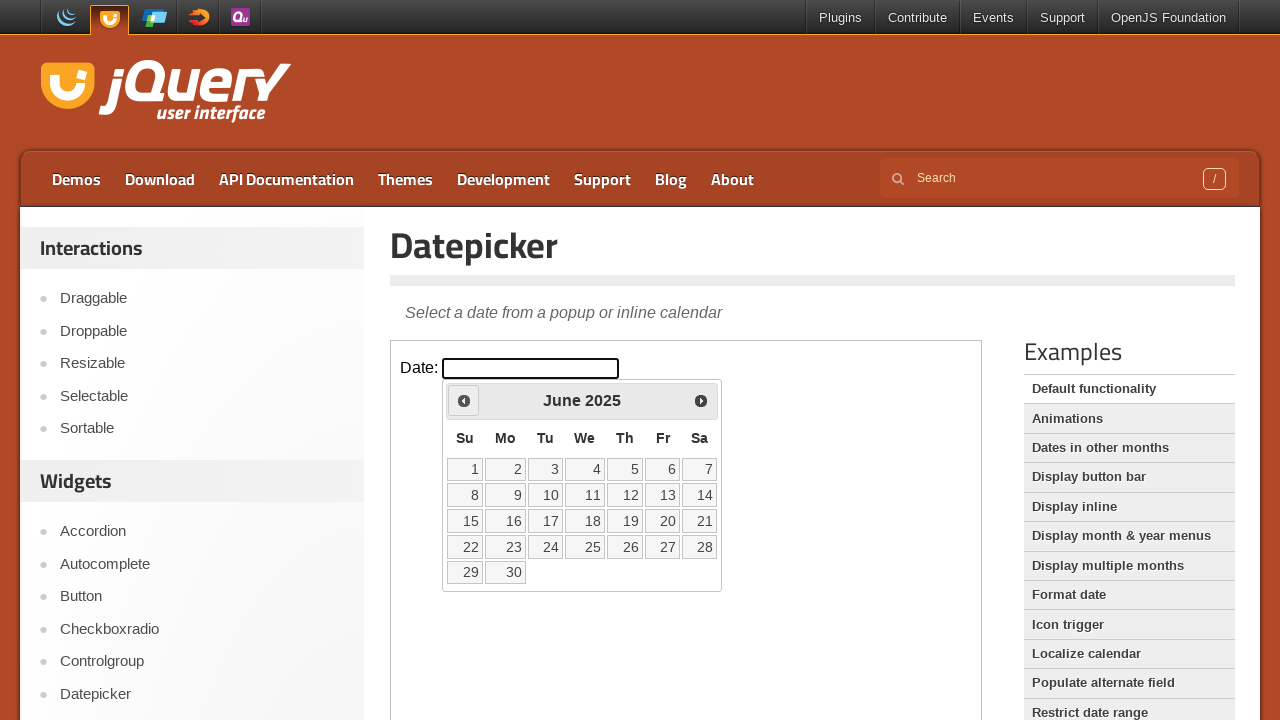

Clicked 'Prev' button to navigate to earlier month at (464, 400) on iframe.demo-frame >> internal:control=enter-frame >> a[title='Prev']
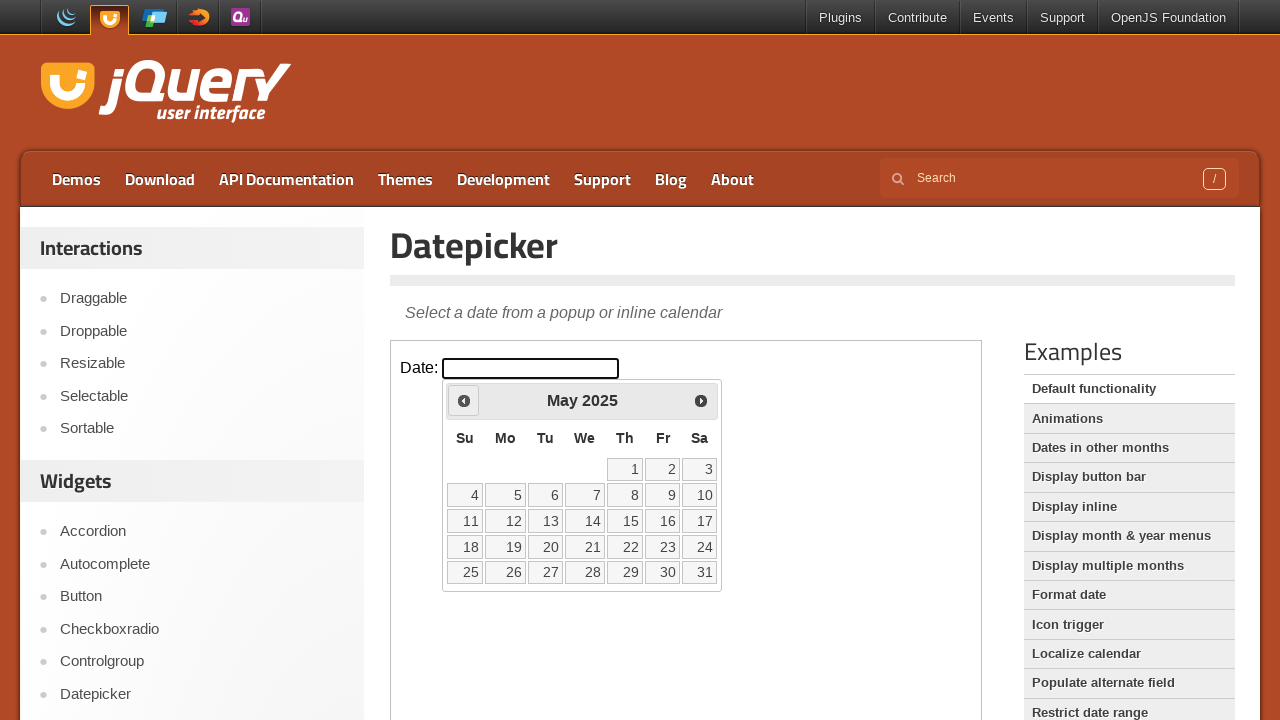

Waited 500ms for datepicker animation
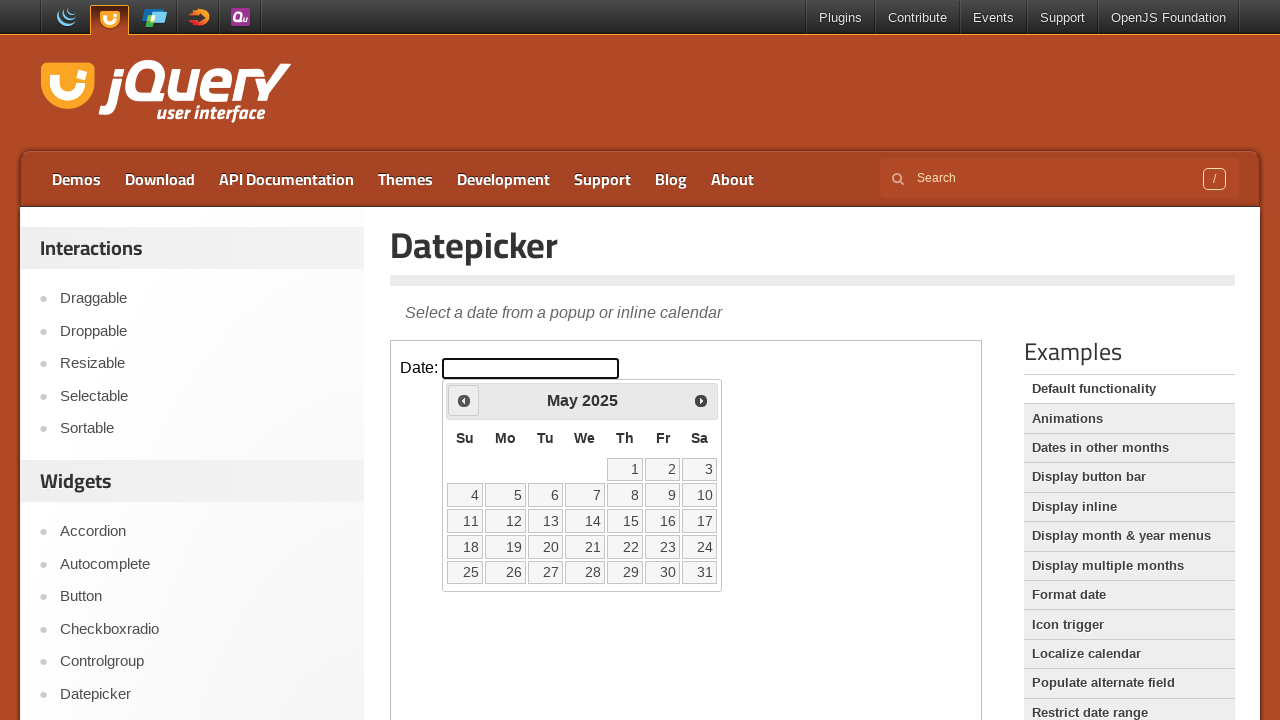

Retrieved current month: May
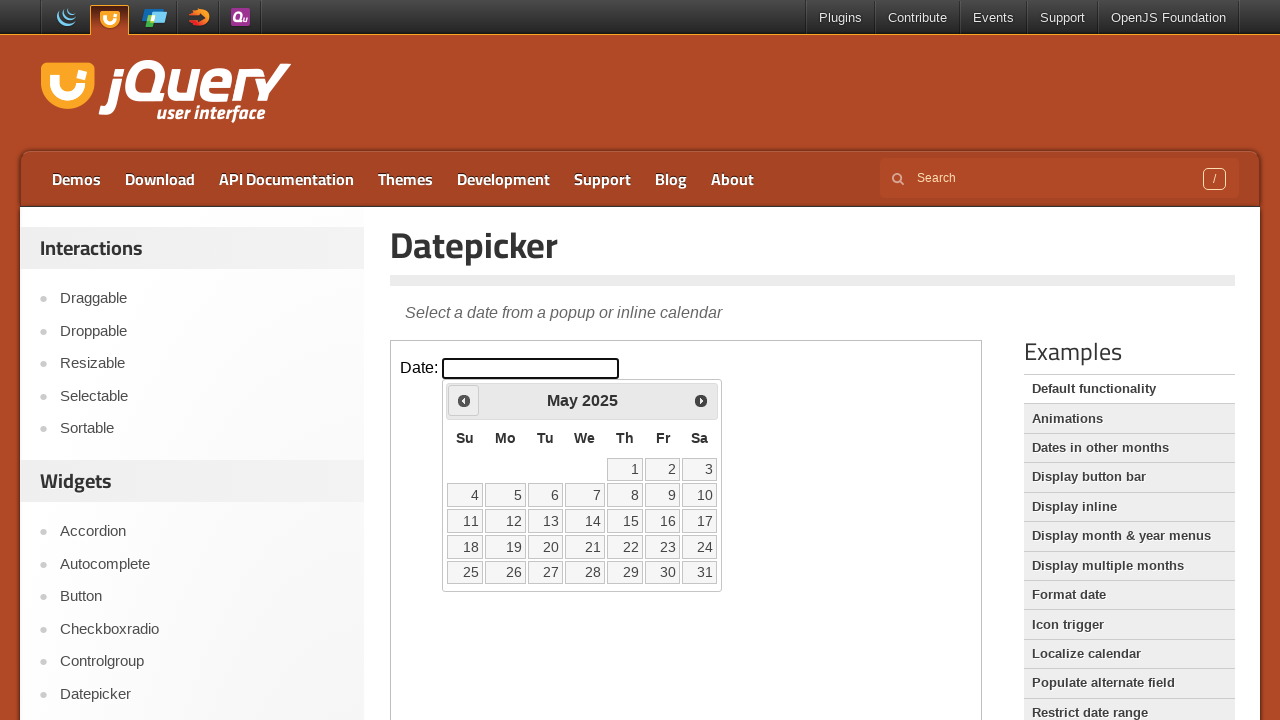

Retrieved current year: 2025
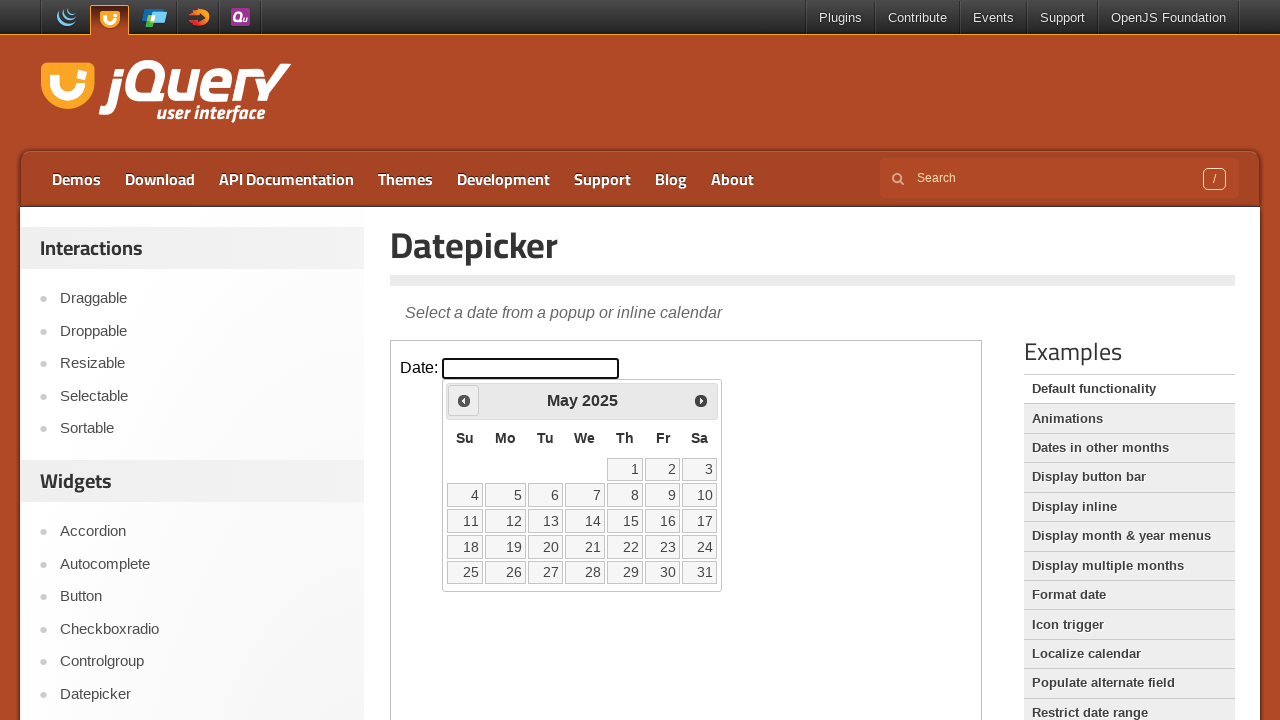

Clicked 'Prev' button to navigate to earlier month at (464, 400) on iframe.demo-frame >> internal:control=enter-frame >> a[title='Prev']
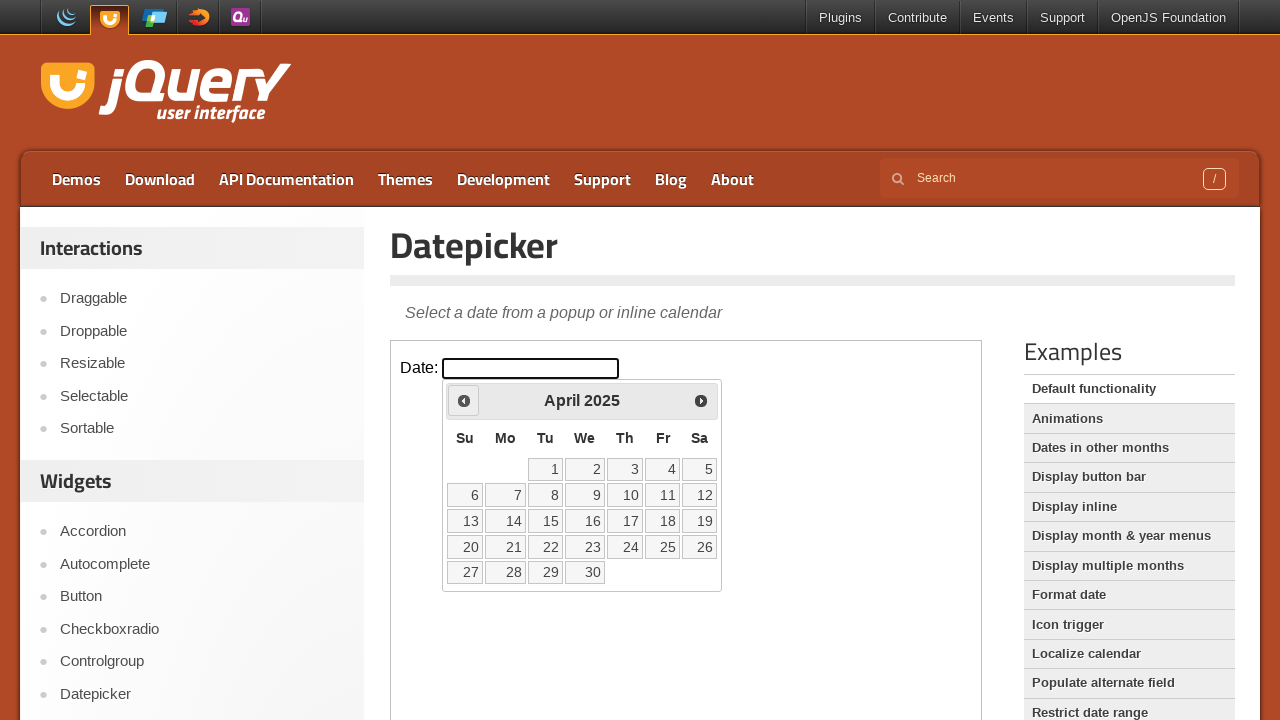

Waited 500ms for datepicker animation
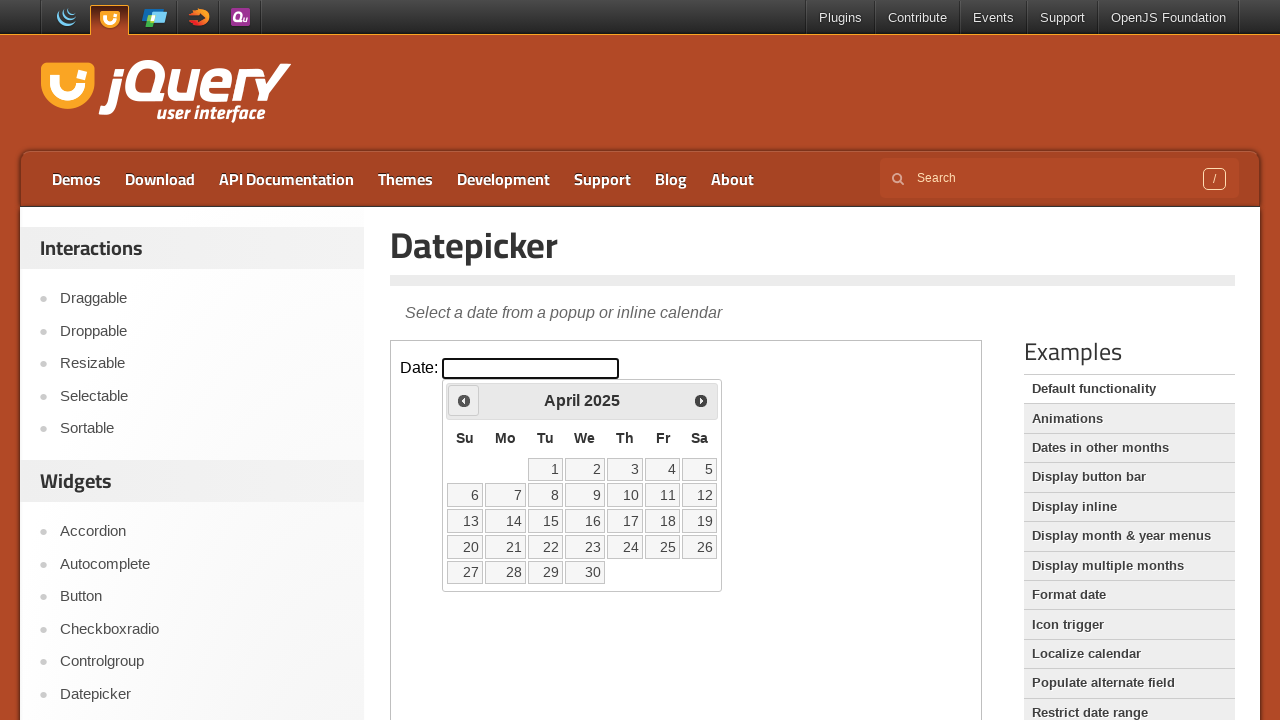

Retrieved current month: April
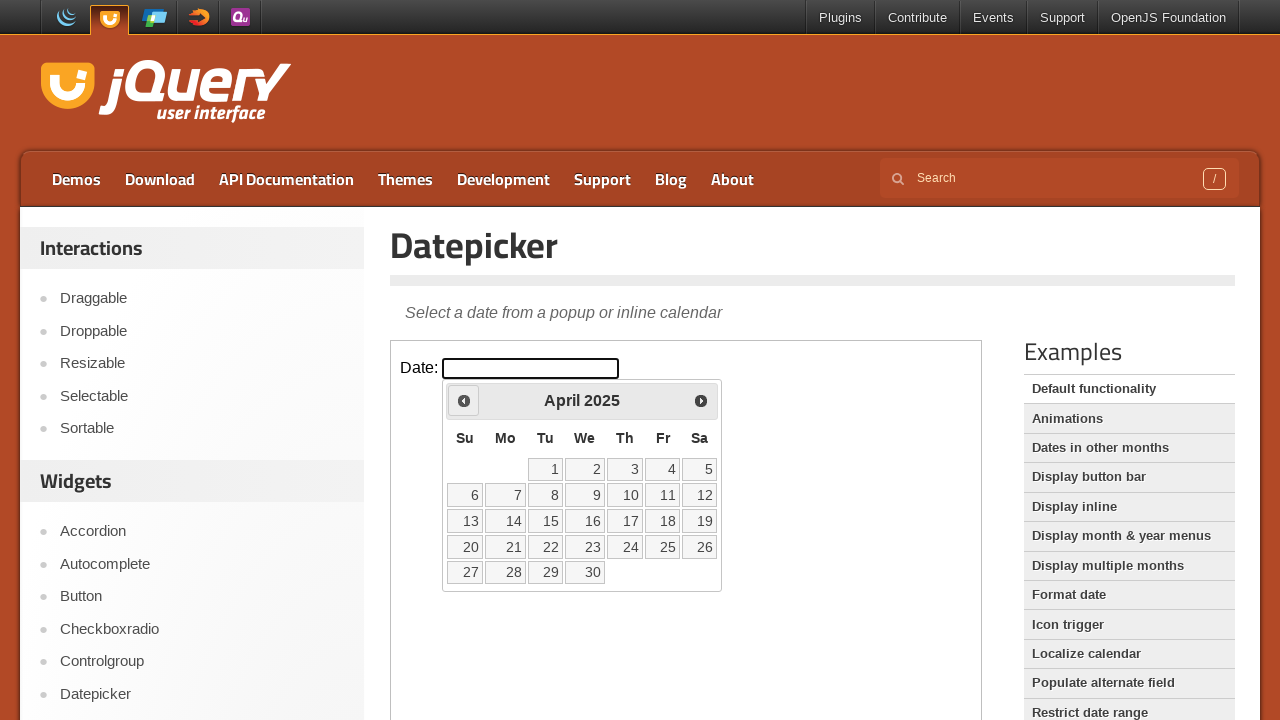

Retrieved current year: 2025
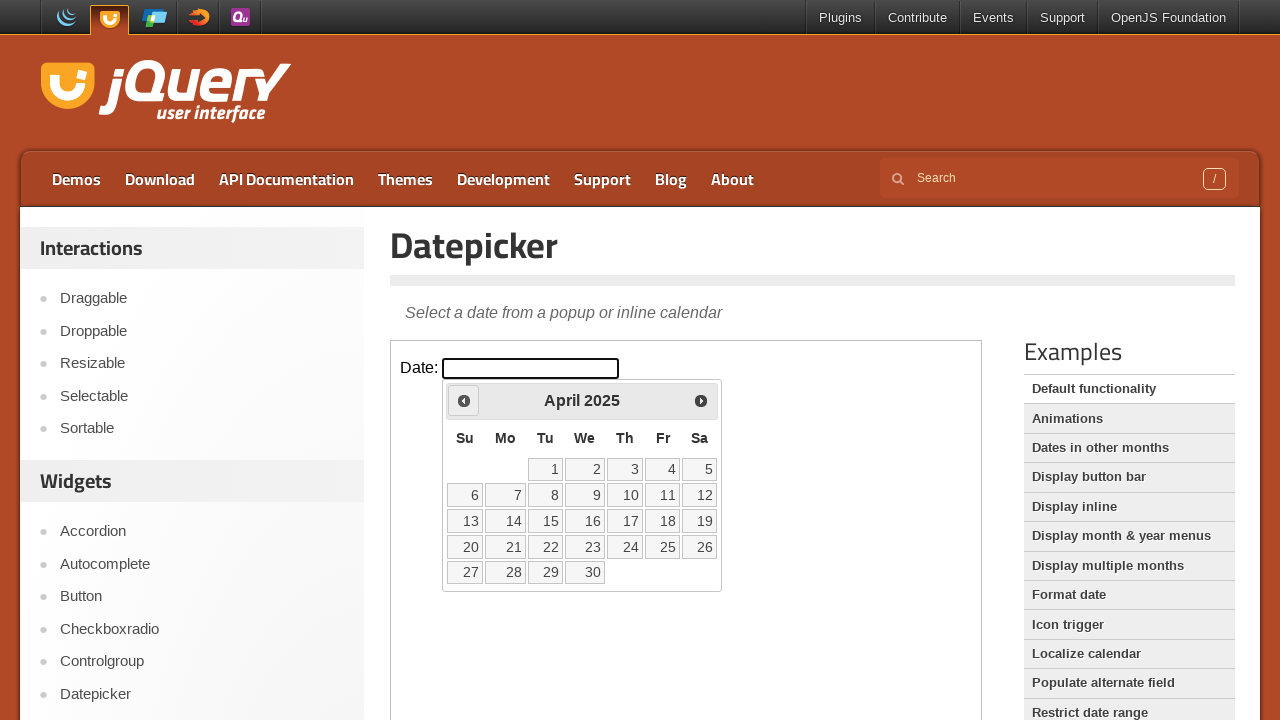

Clicked 'Prev' button to navigate to earlier month at (464, 400) on iframe.demo-frame >> internal:control=enter-frame >> a[title='Prev']
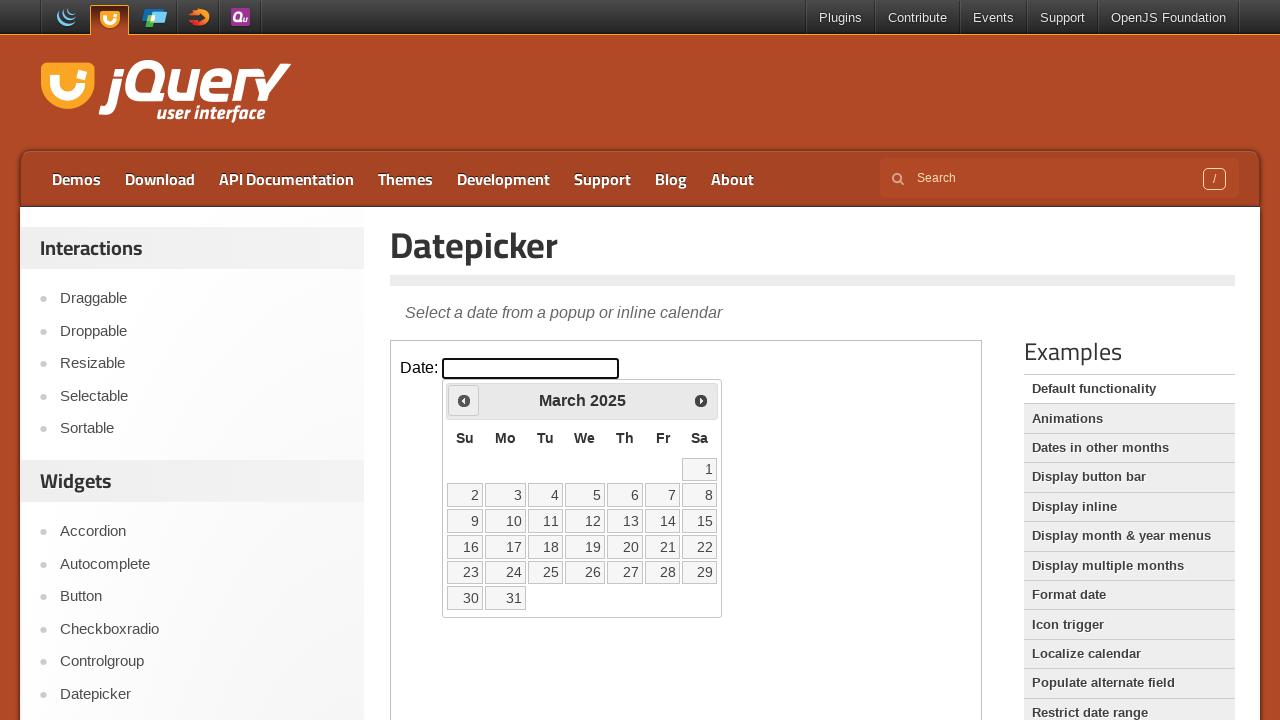

Waited 500ms for datepicker animation
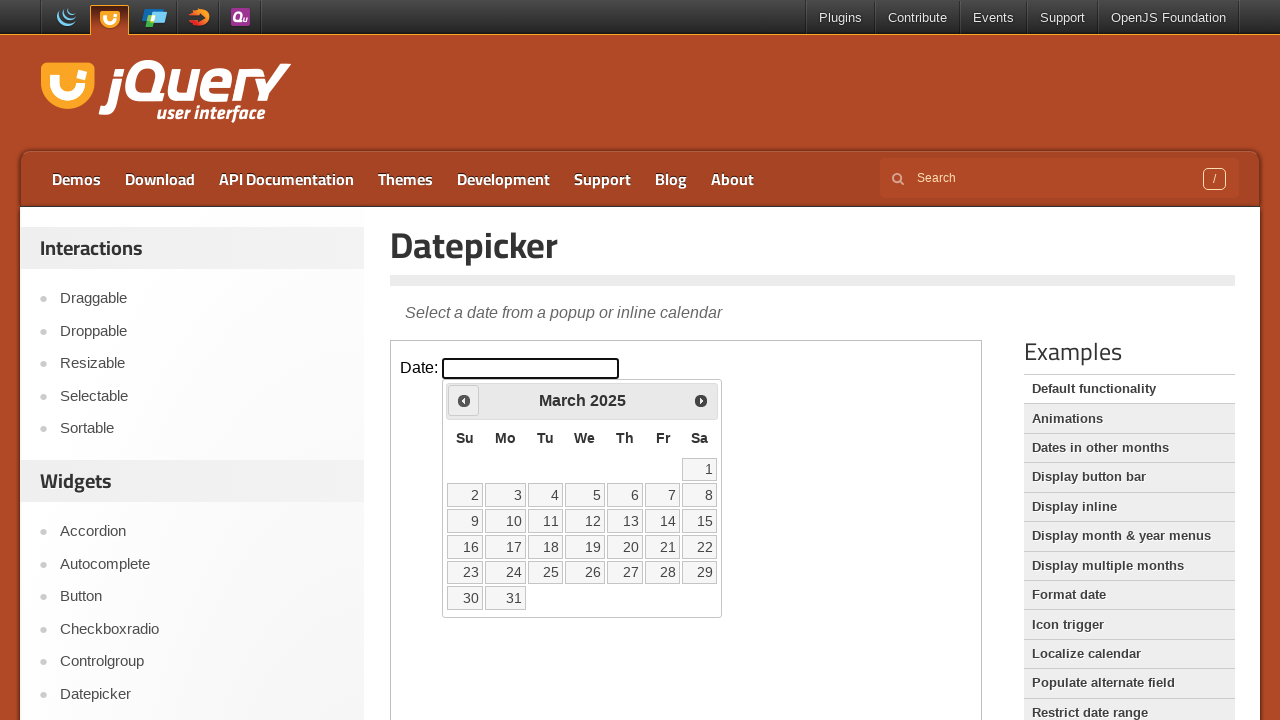

Retrieved current month: March
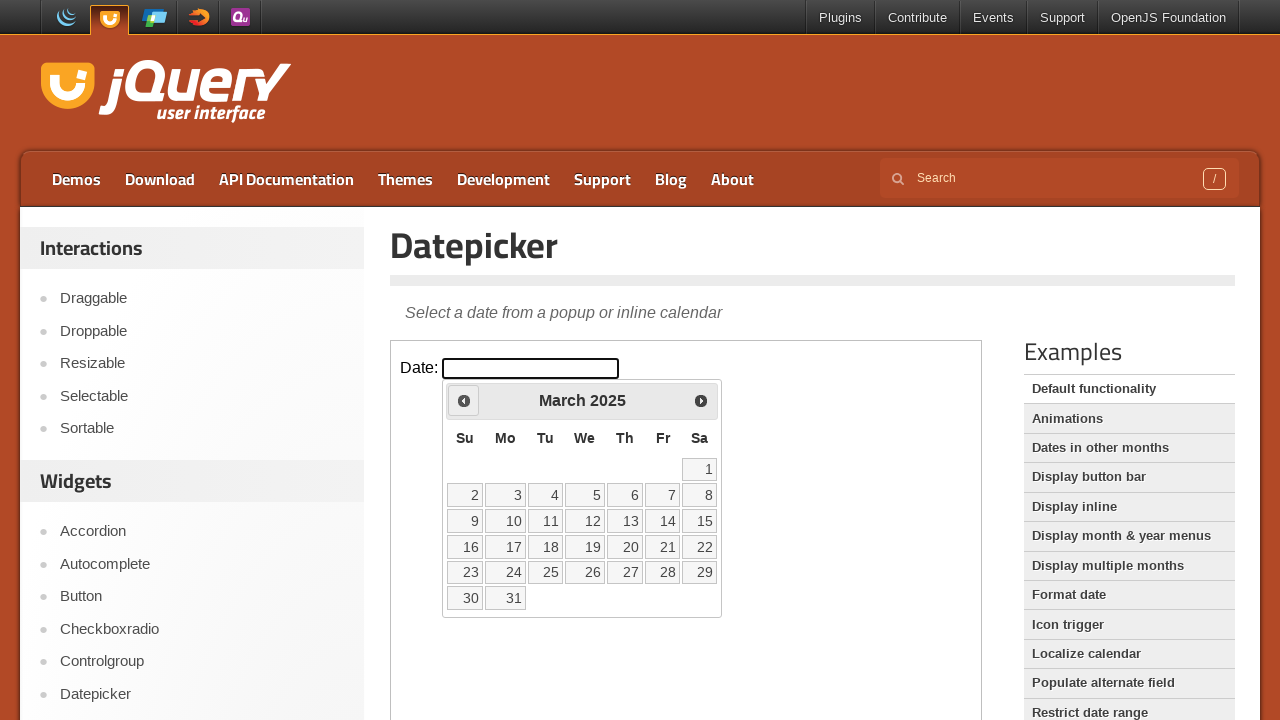

Retrieved current year: 2025
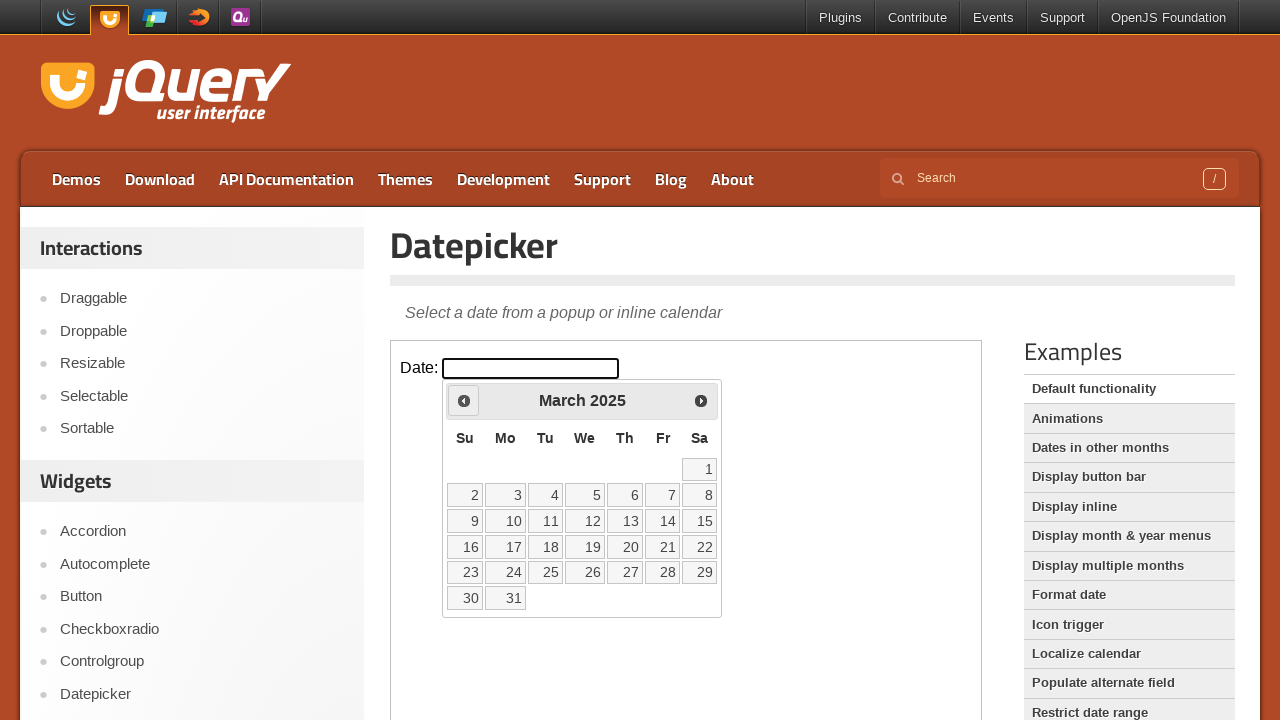

Clicked 'Prev' button to navigate to earlier month at (464, 400) on iframe.demo-frame >> internal:control=enter-frame >> a[title='Prev']
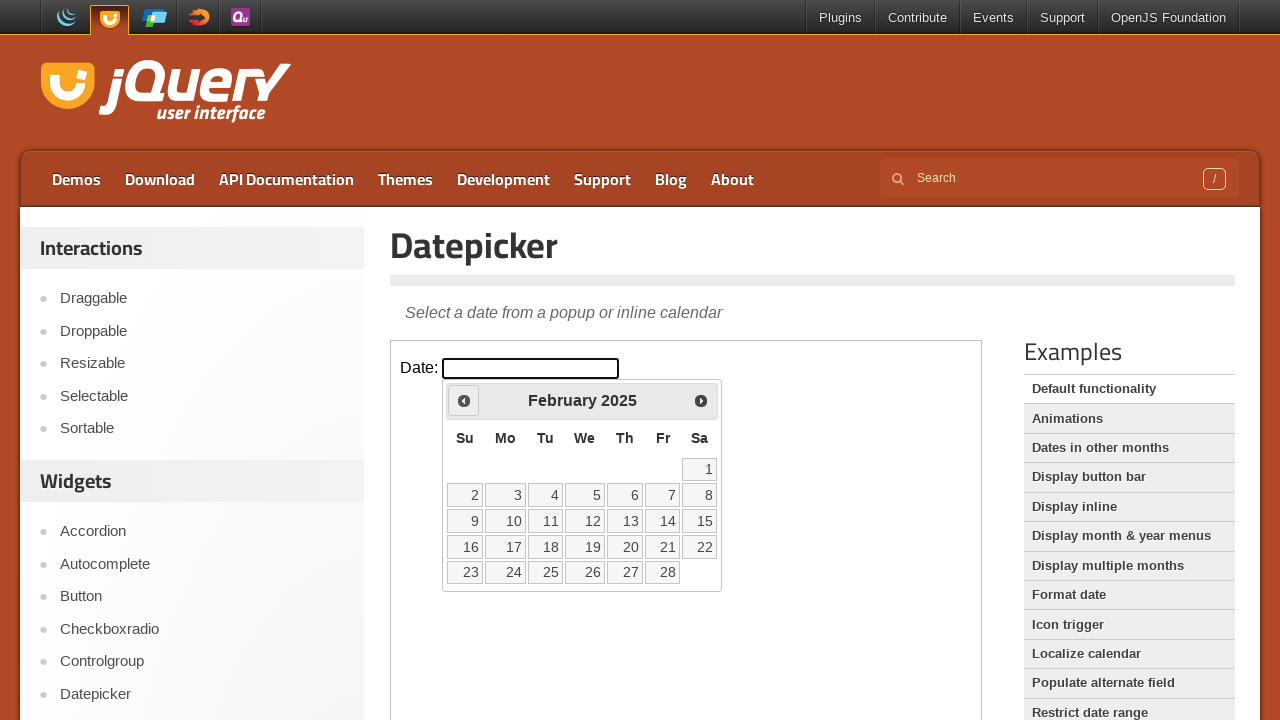

Waited 500ms for datepicker animation
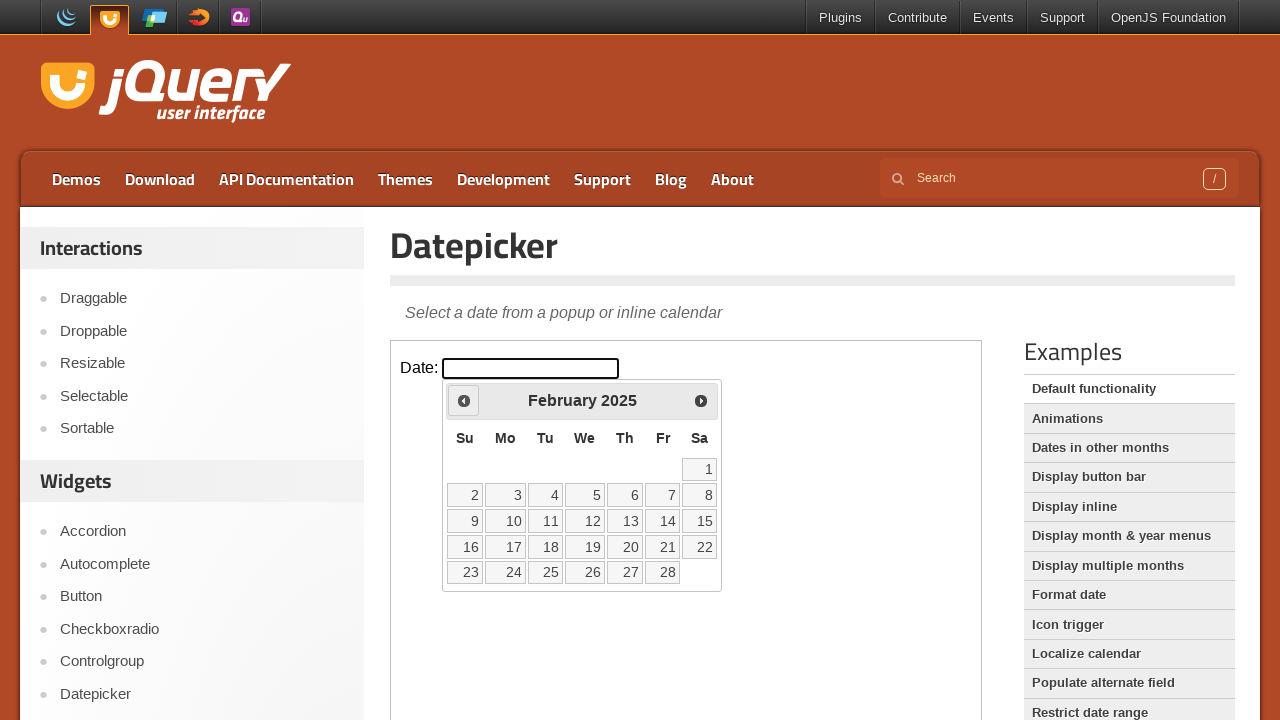

Retrieved current month: February
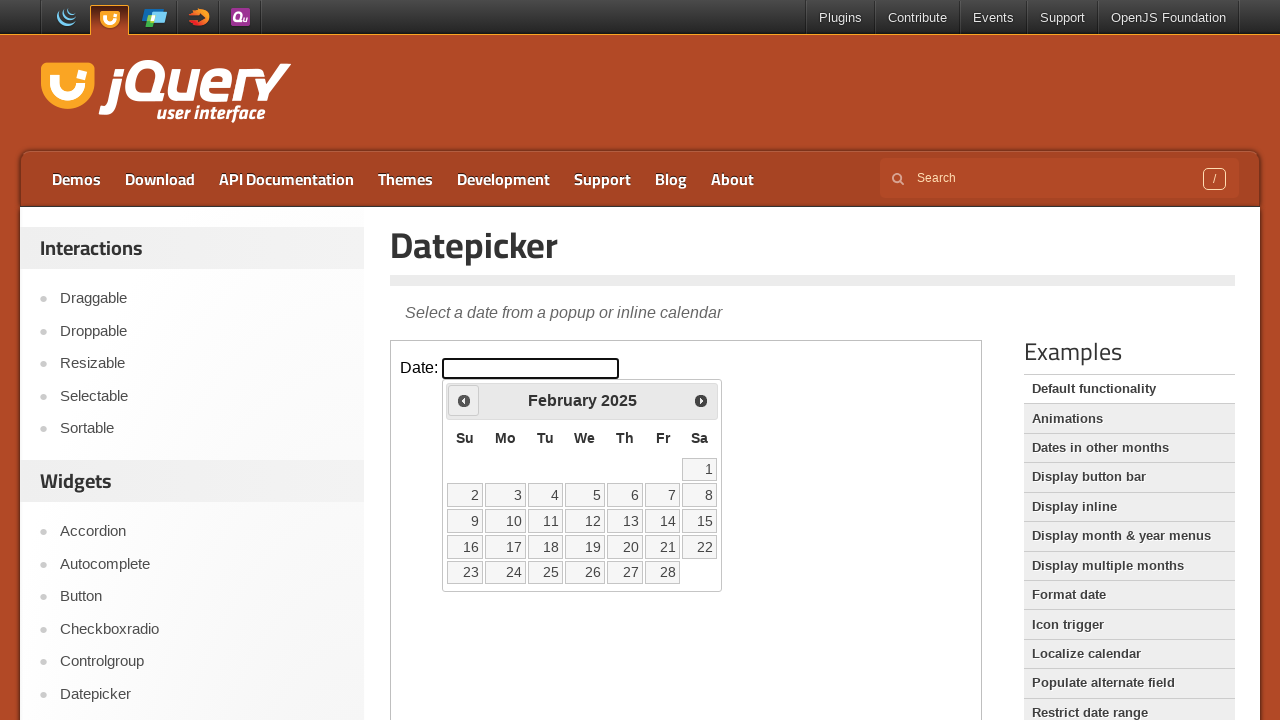

Retrieved current year: 2025
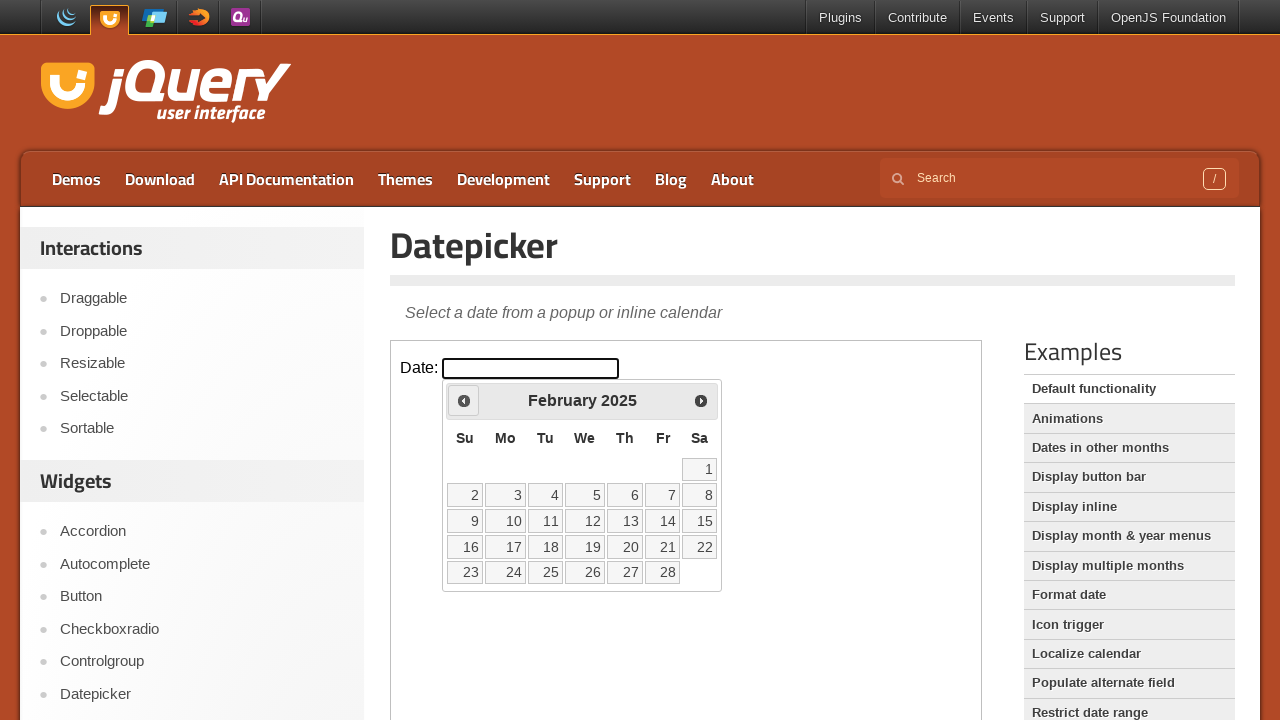

Clicked 'Prev' button to navigate to earlier month at (464, 400) on iframe.demo-frame >> internal:control=enter-frame >> a[title='Prev']
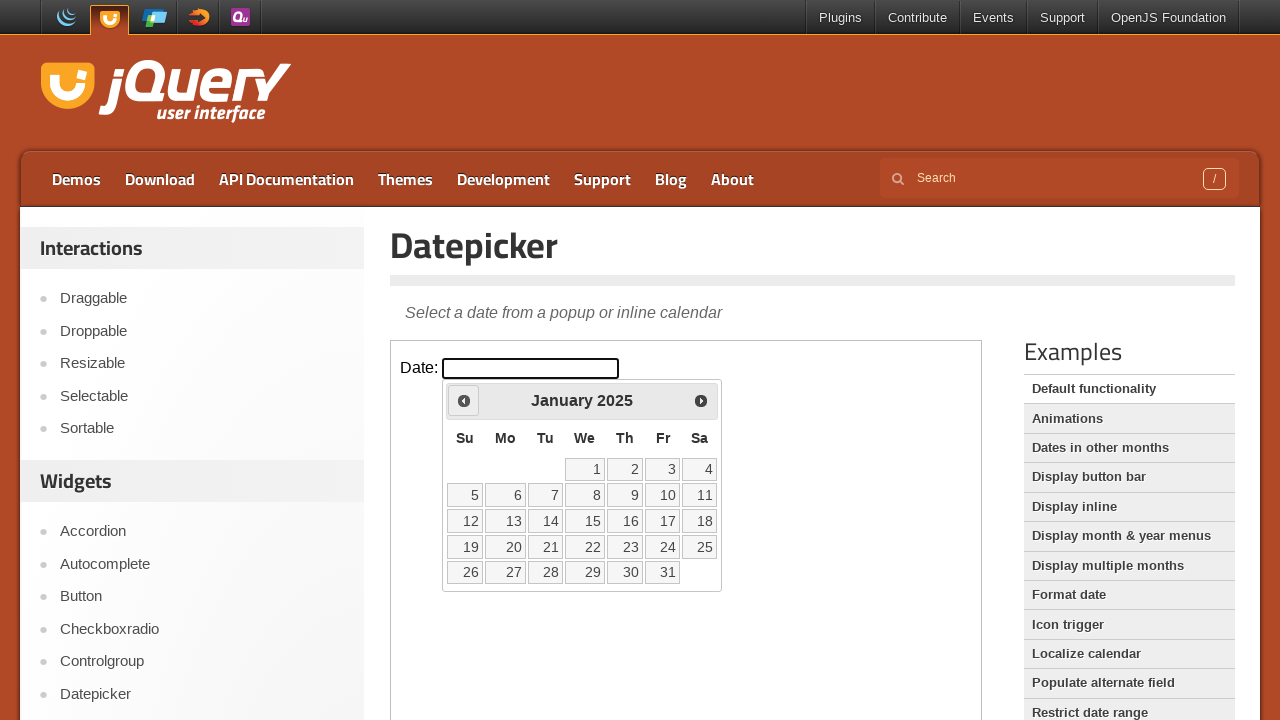

Waited 500ms for datepicker animation
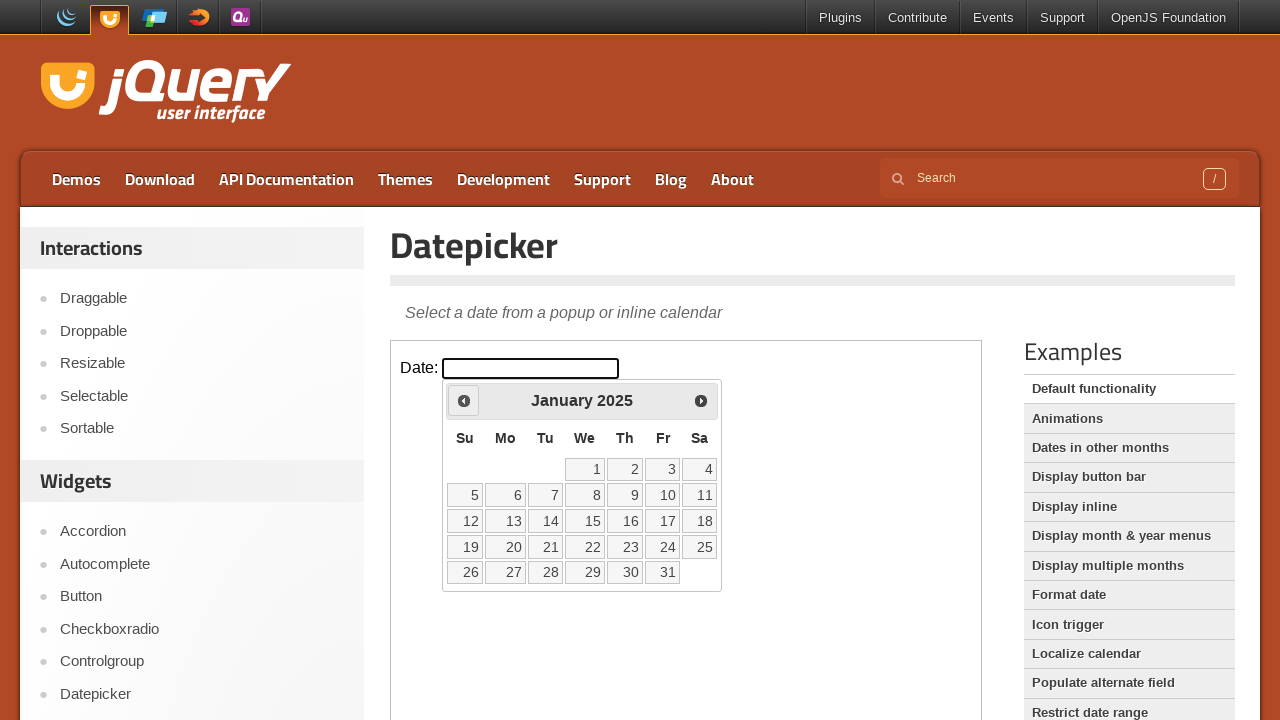

Retrieved current month: January
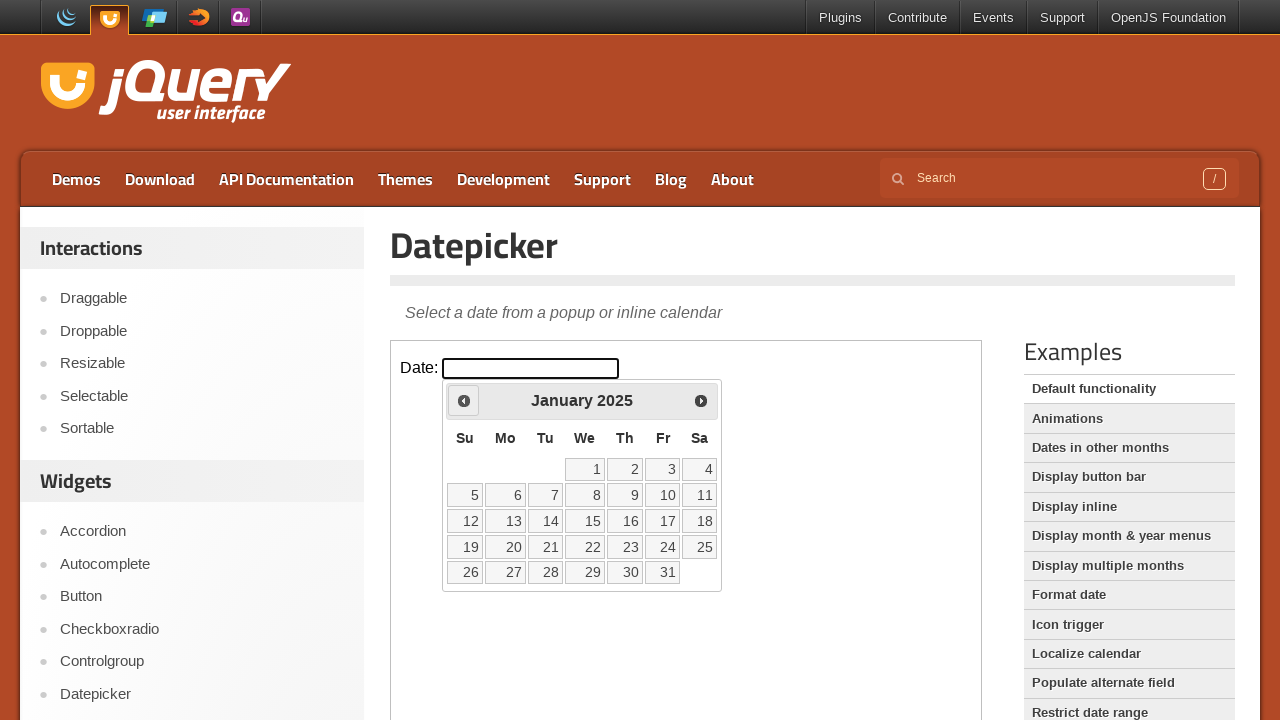

Retrieved current year: 2025
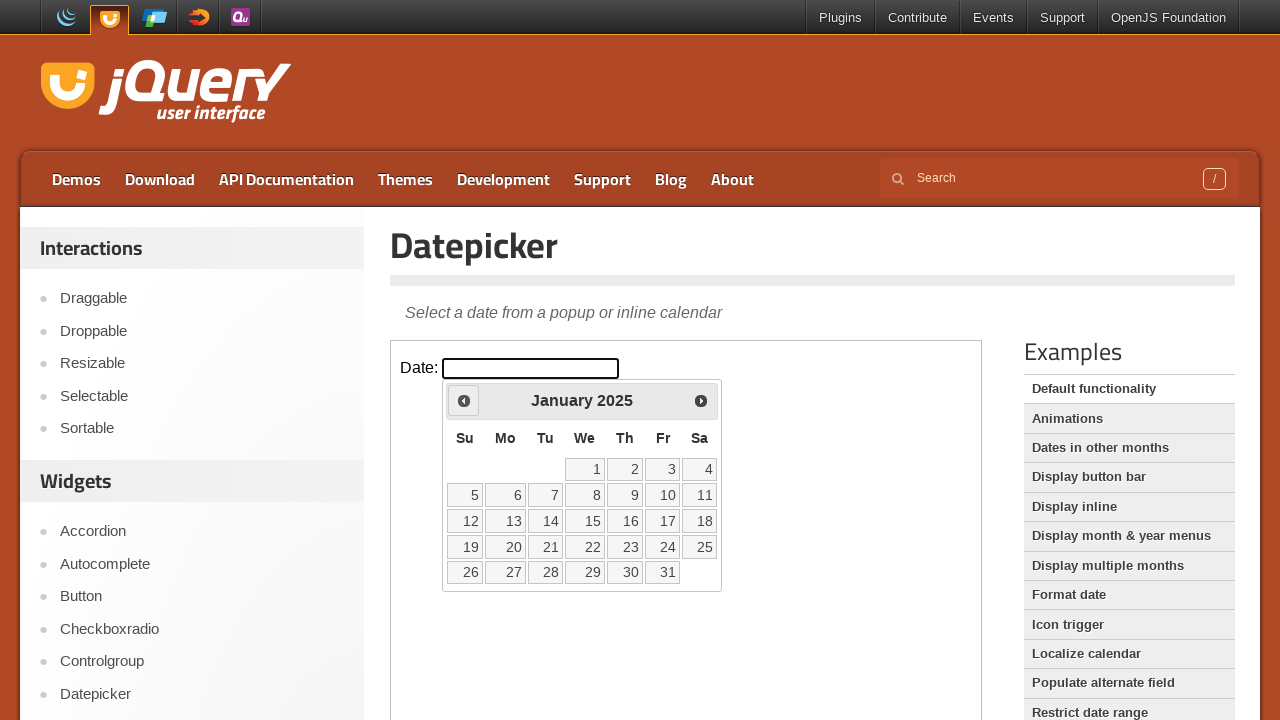

Clicked 'Prev' button to navigate to earlier month at (464, 400) on iframe.demo-frame >> internal:control=enter-frame >> a[title='Prev']
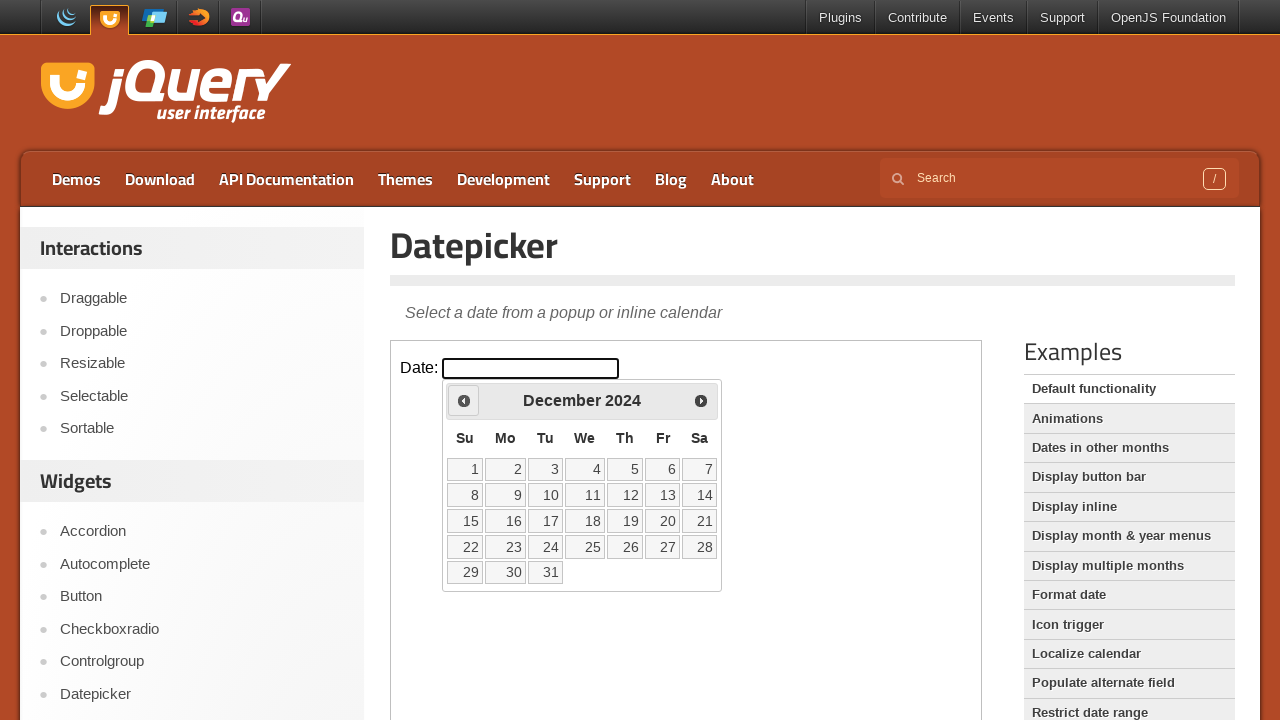

Waited 500ms for datepicker animation
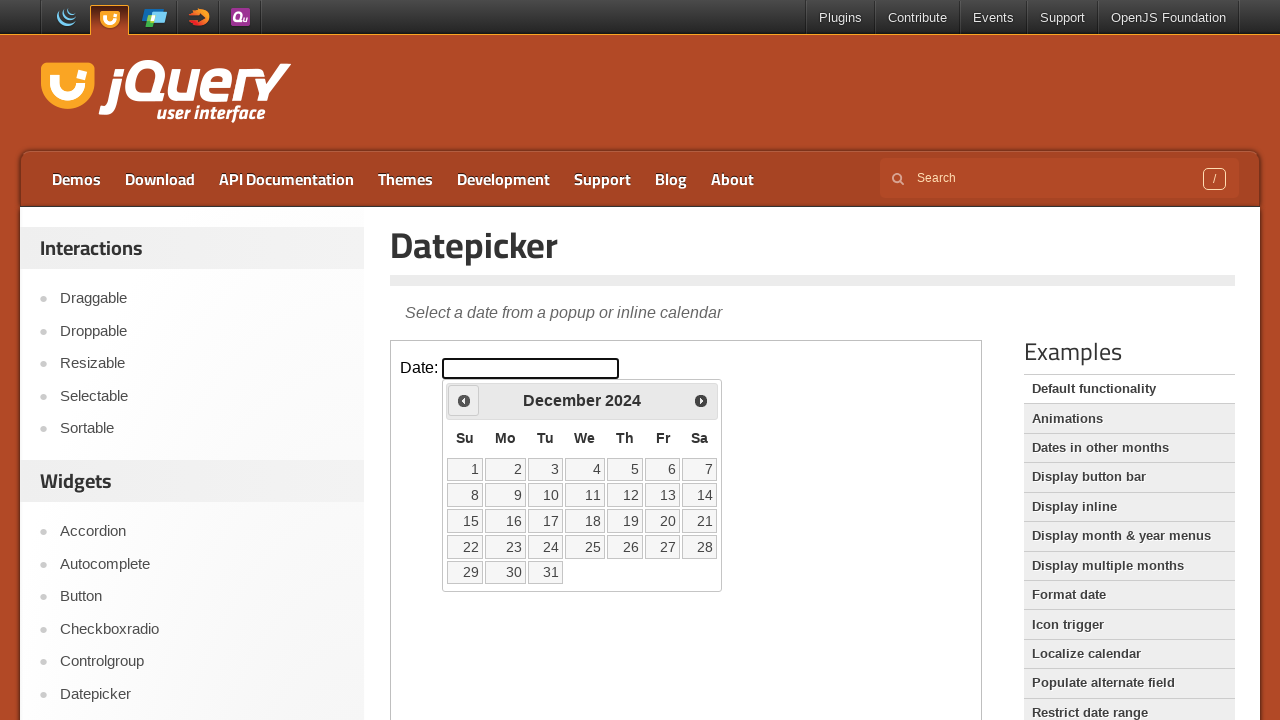

Retrieved current month: December
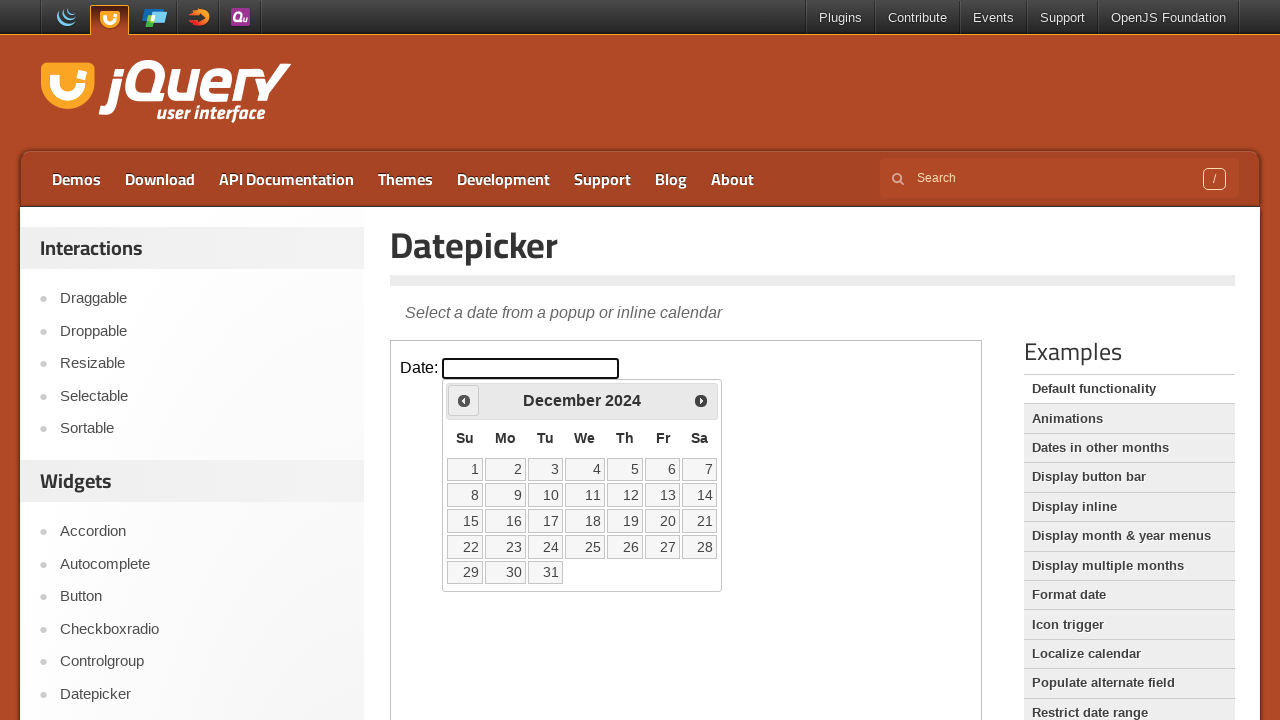

Retrieved current year: 2024
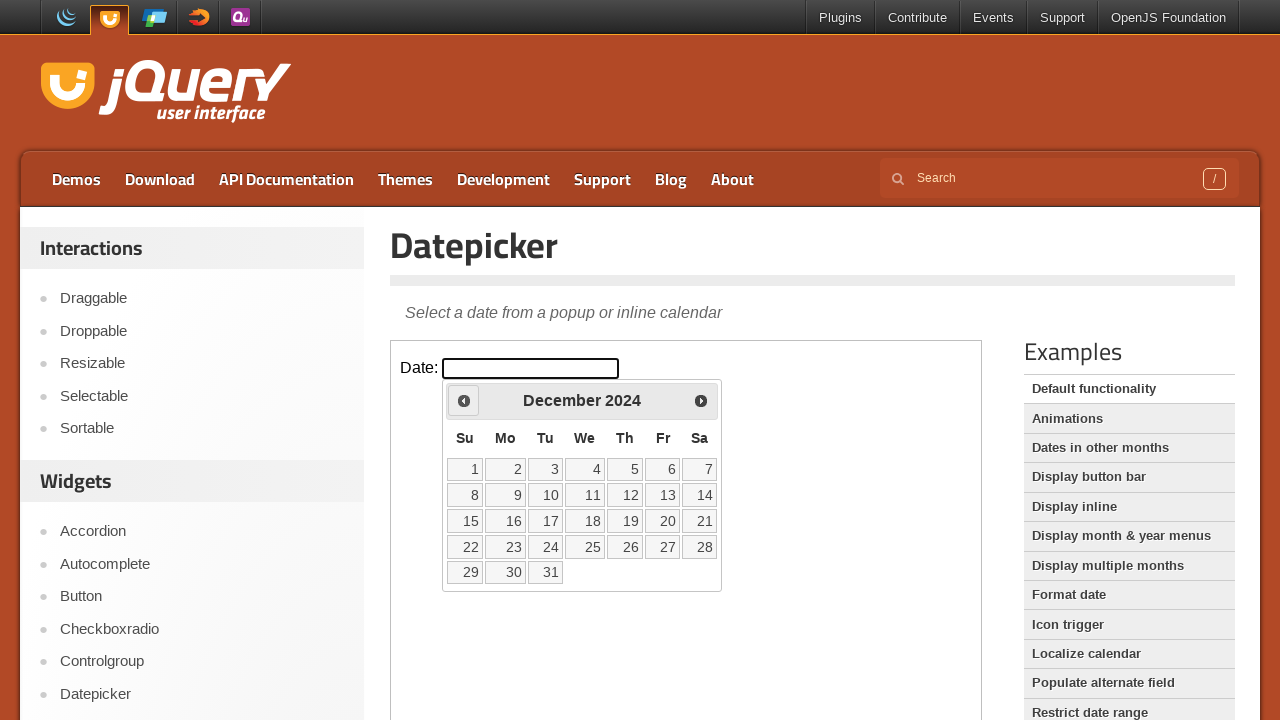

Clicked 'Prev' button to navigate to earlier month at (464, 400) on iframe.demo-frame >> internal:control=enter-frame >> a[title='Prev']
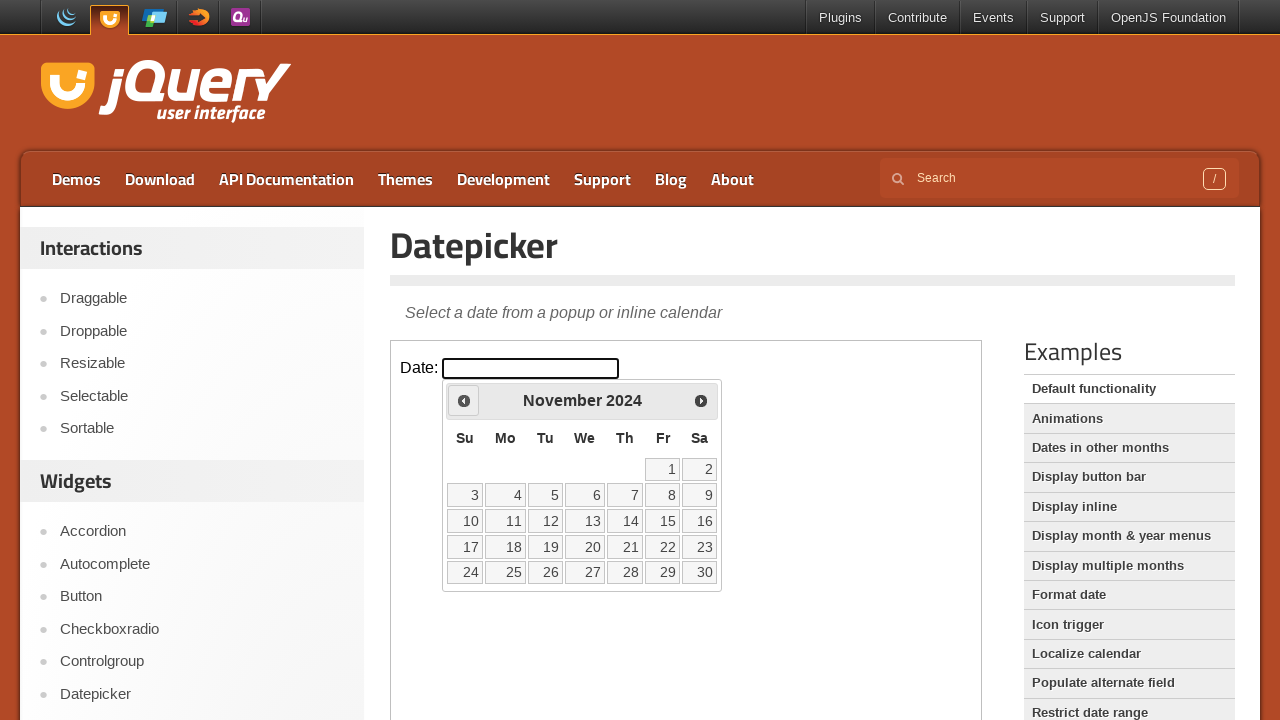

Waited 500ms for datepicker animation
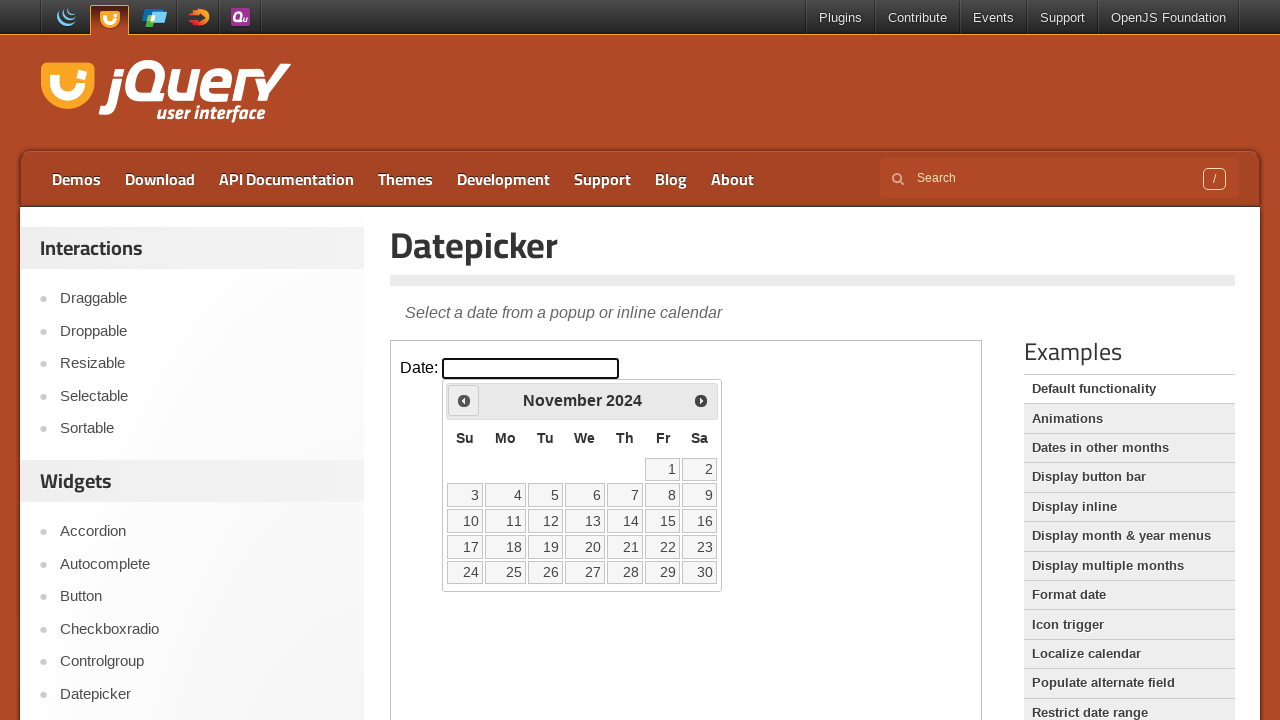

Retrieved current month: November
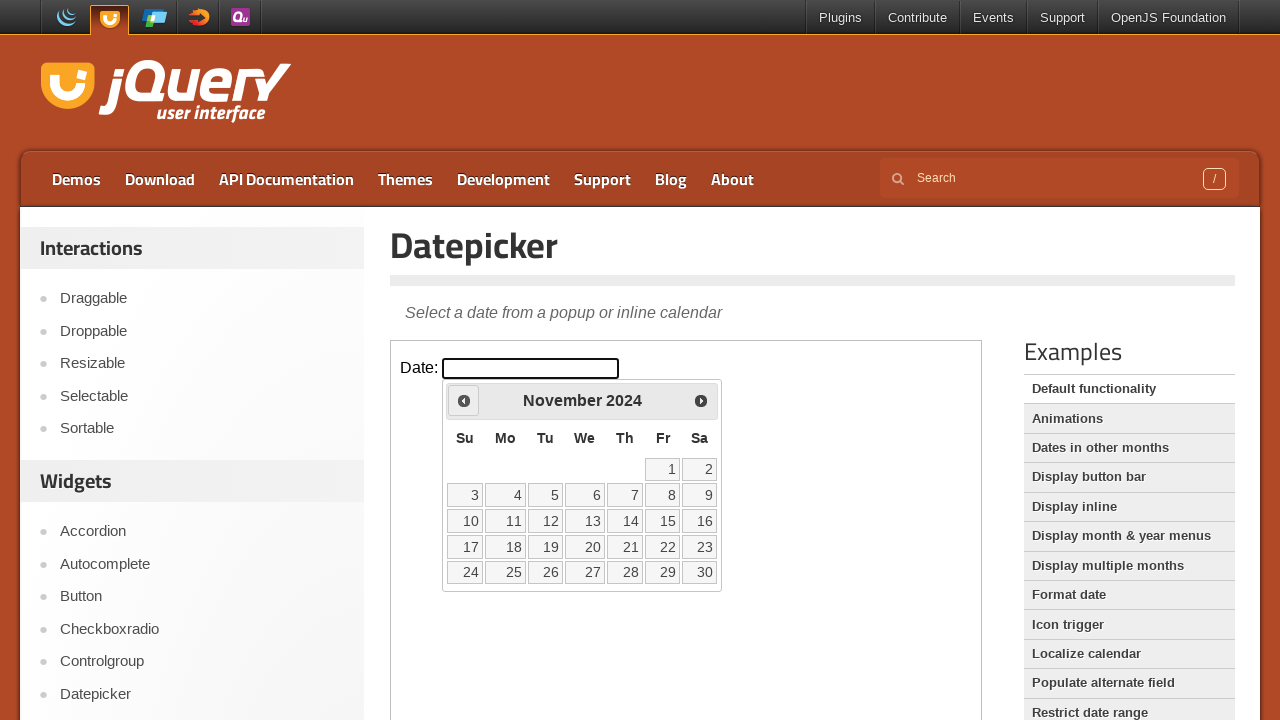

Retrieved current year: 2024
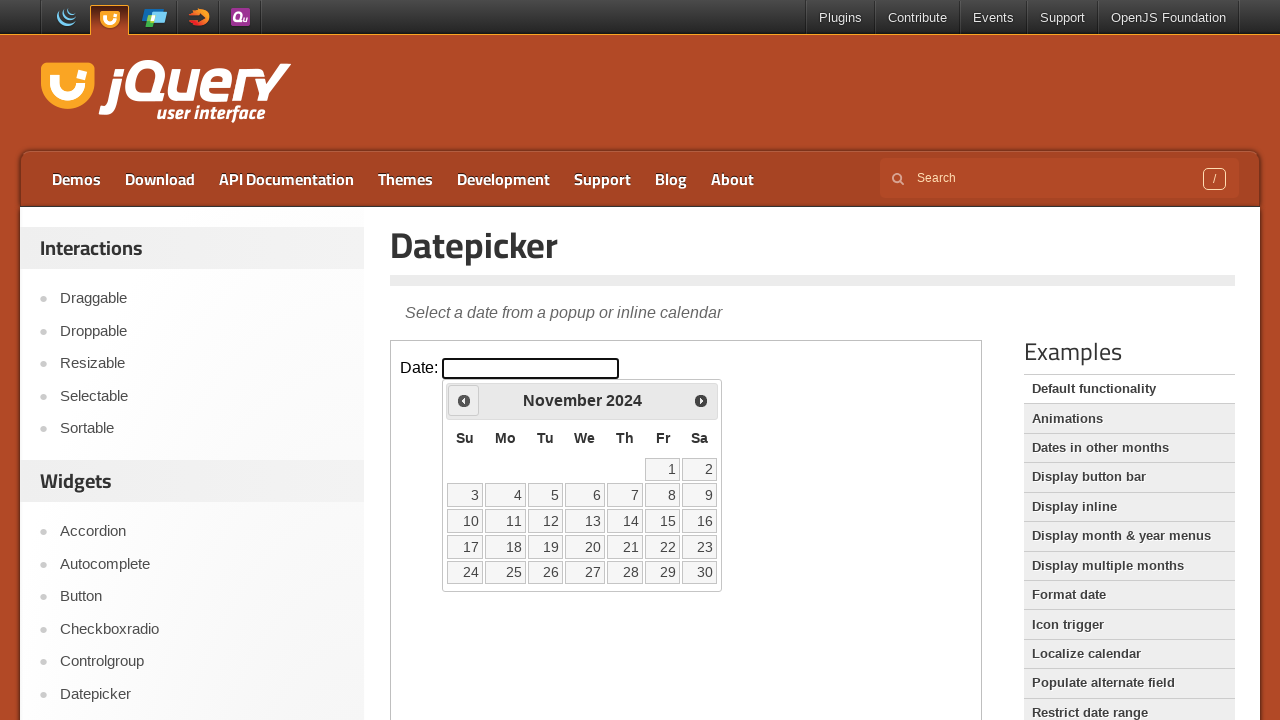

Clicked 'Prev' button to navigate to earlier month at (464, 400) on iframe.demo-frame >> internal:control=enter-frame >> a[title='Prev']
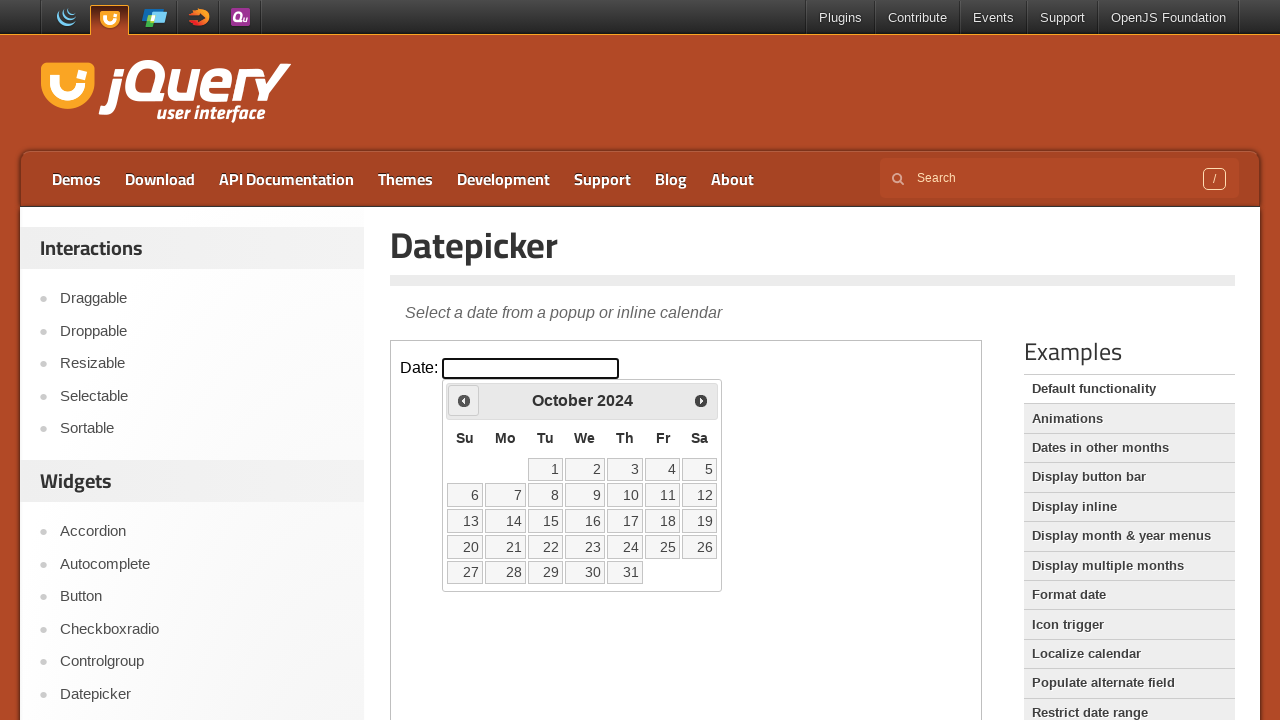

Waited 500ms for datepicker animation
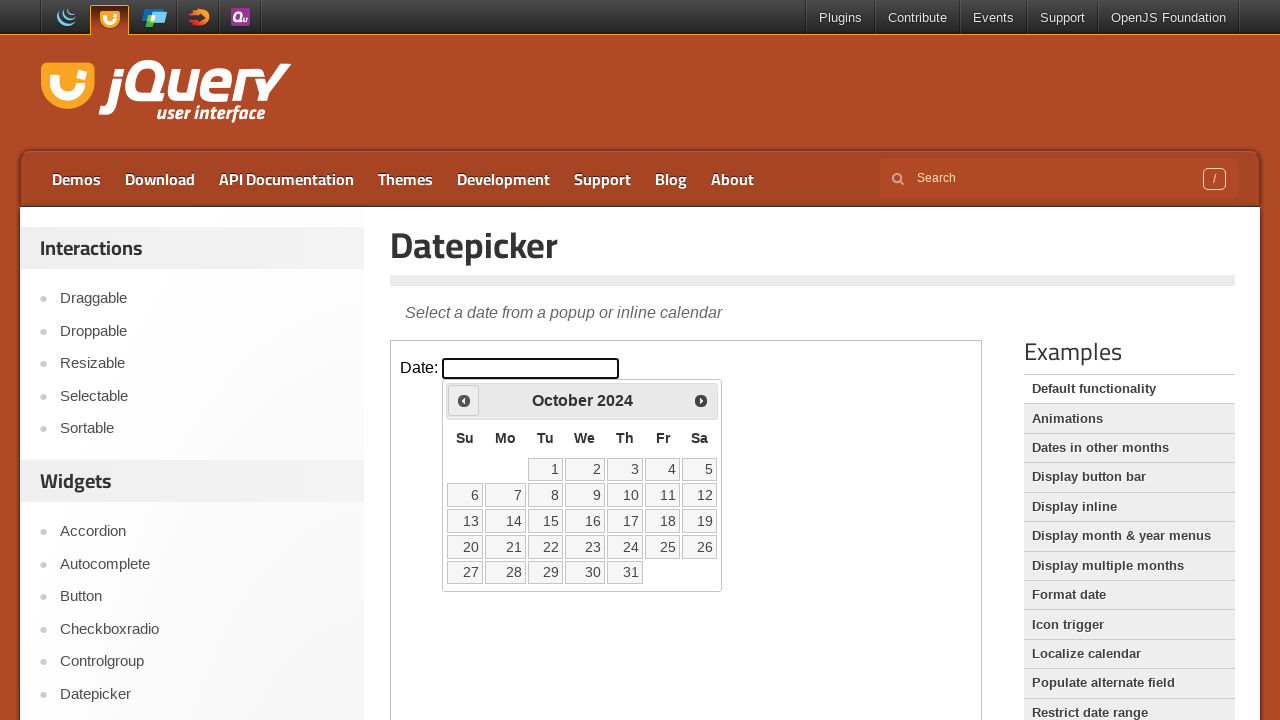

Retrieved current month: October
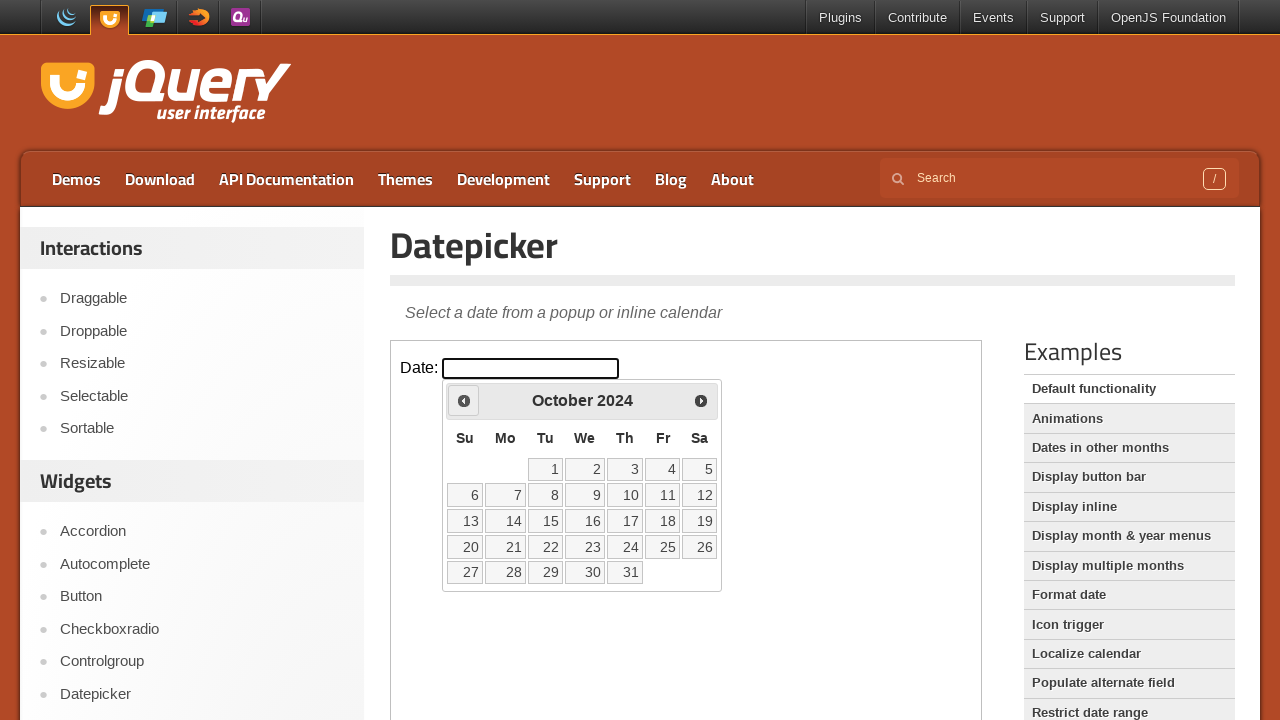

Retrieved current year: 2024
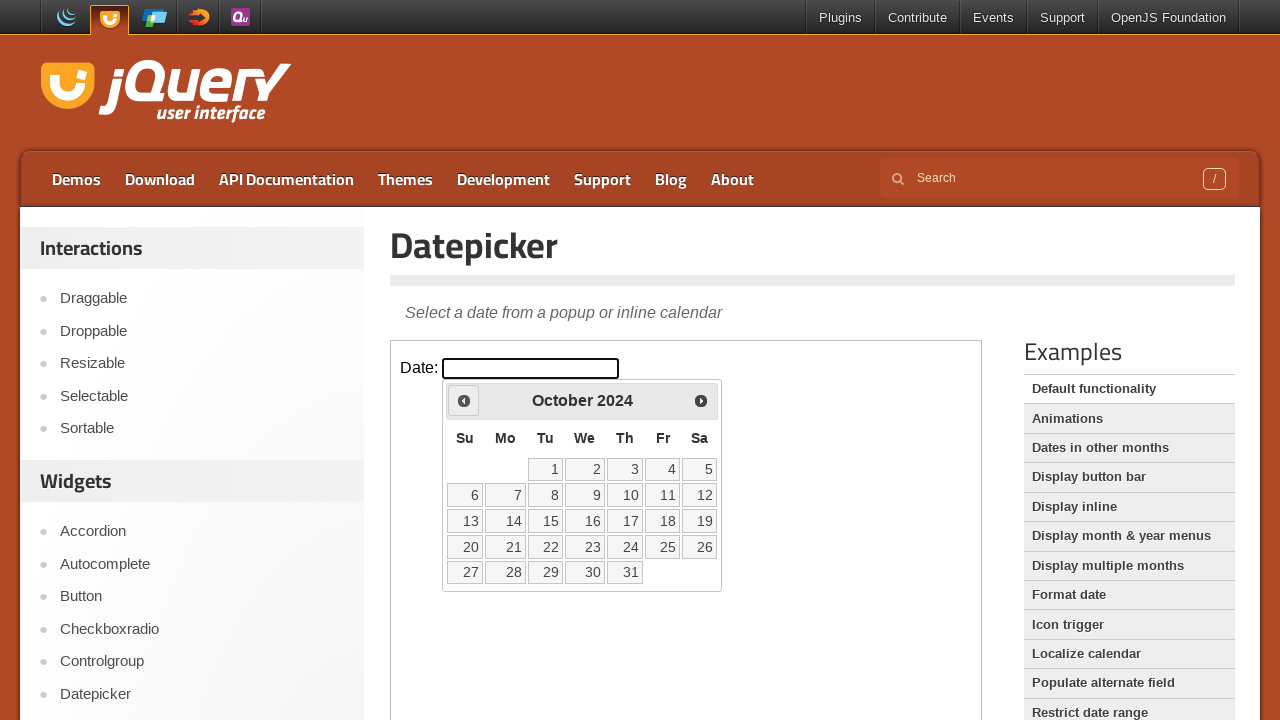

Clicked 'Prev' button to navigate to earlier month at (464, 400) on iframe.demo-frame >> internal:control=enter-frame >> a[title='Prev']
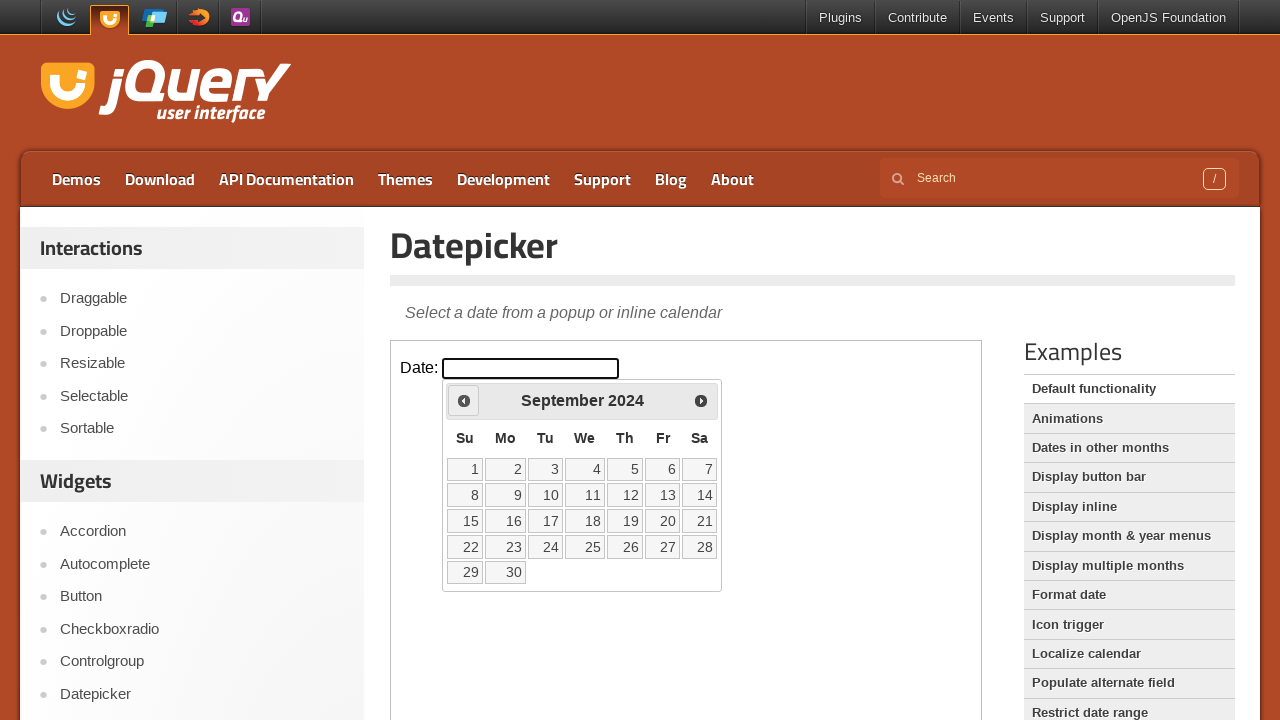

Waited 500ms for datepicker animation
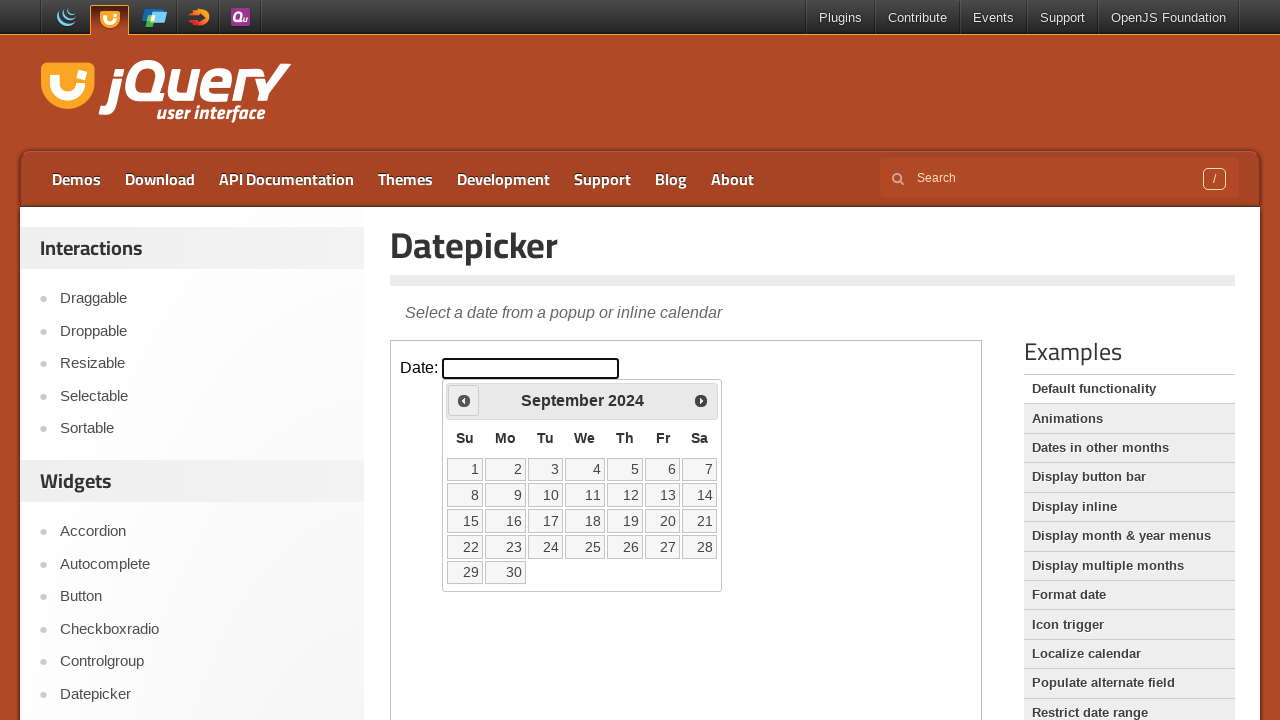

Retrieved current month: September
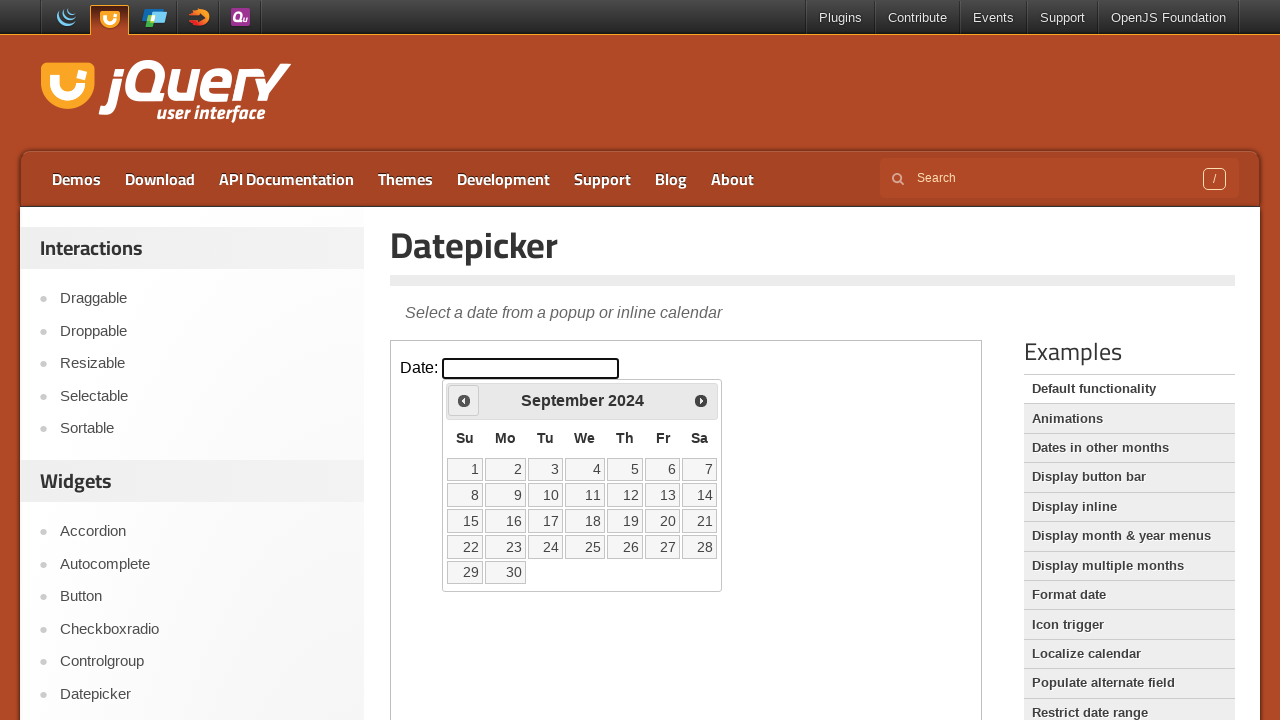

Retrieved current year: 2024
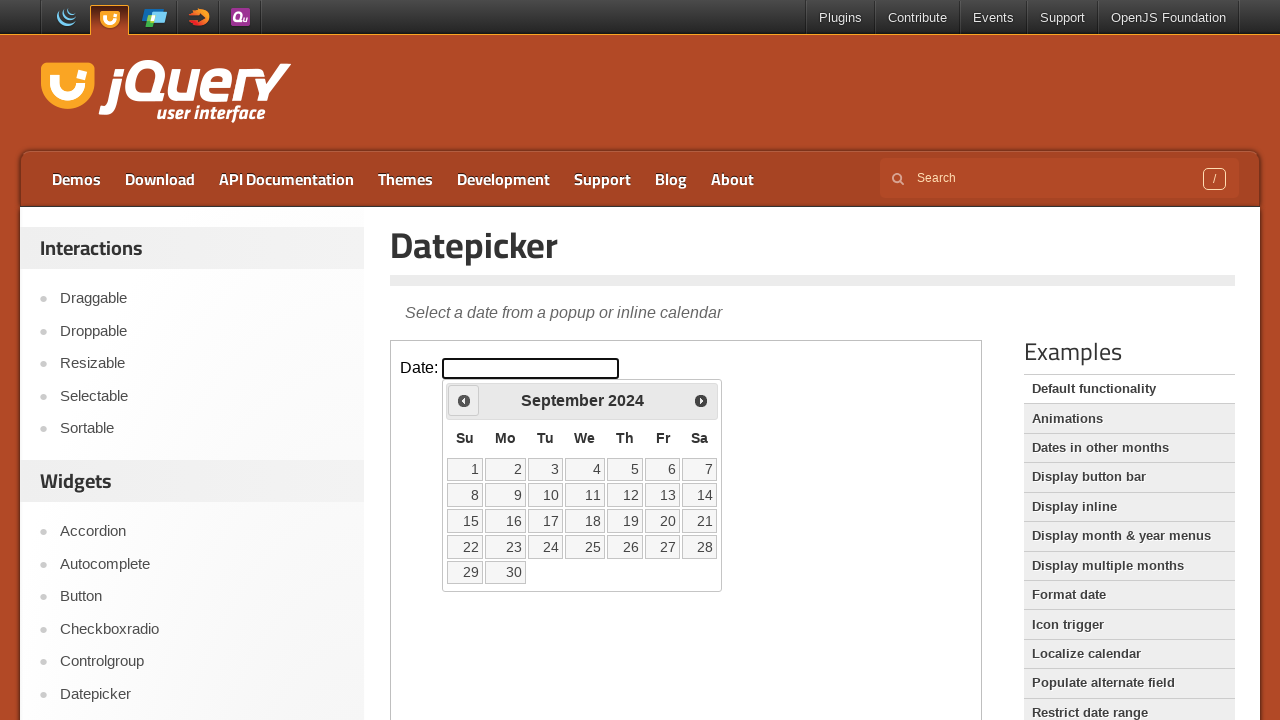

Reached target date September 2024
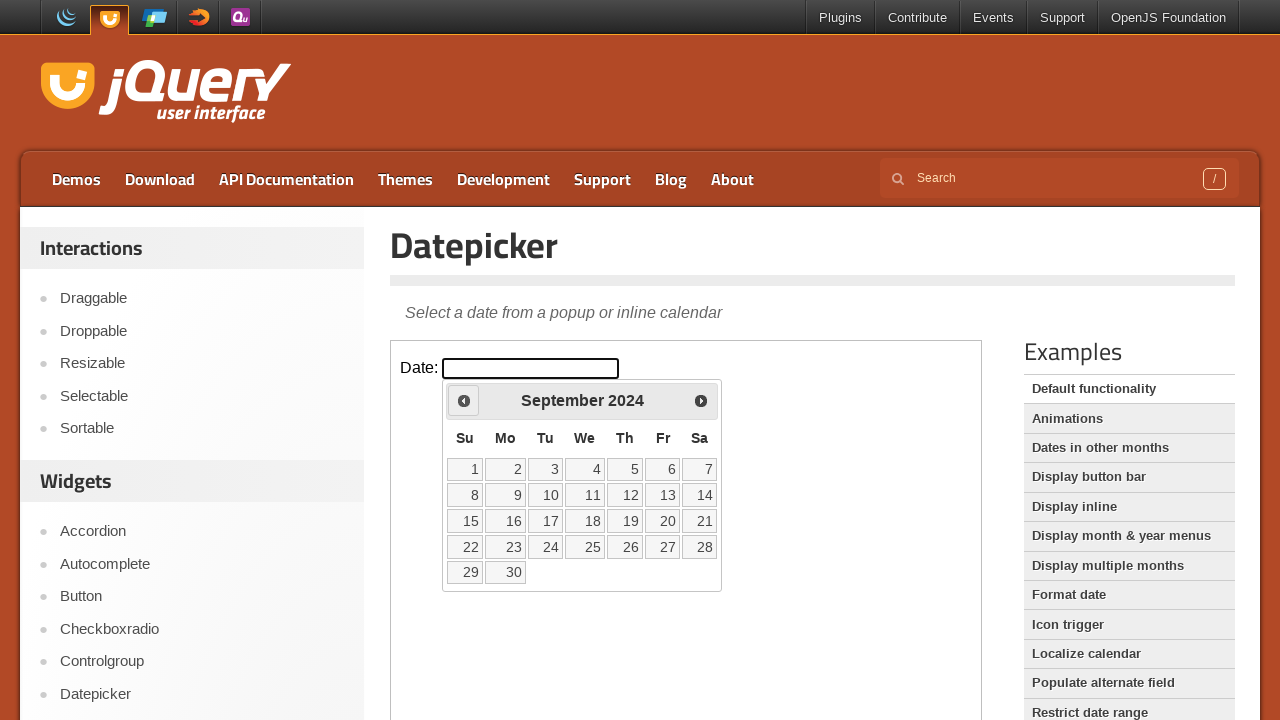

Located all date cells in the calendar
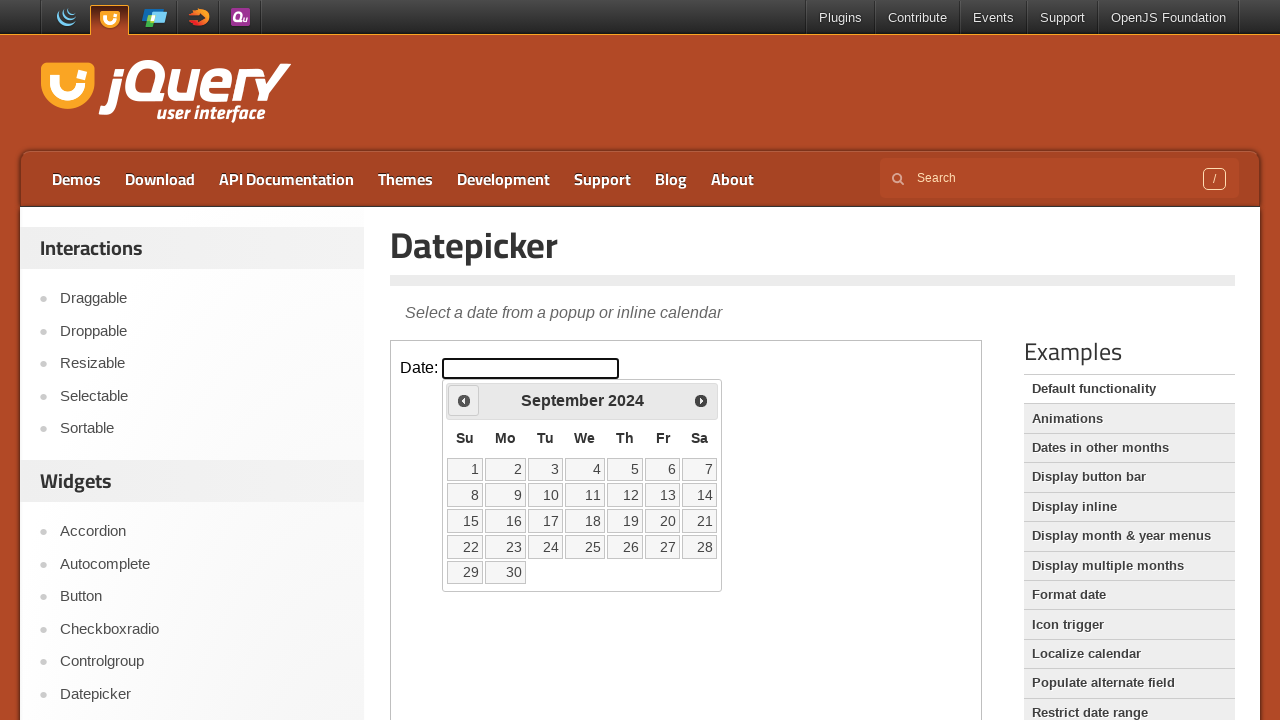

Found 35 date cells in the calendar
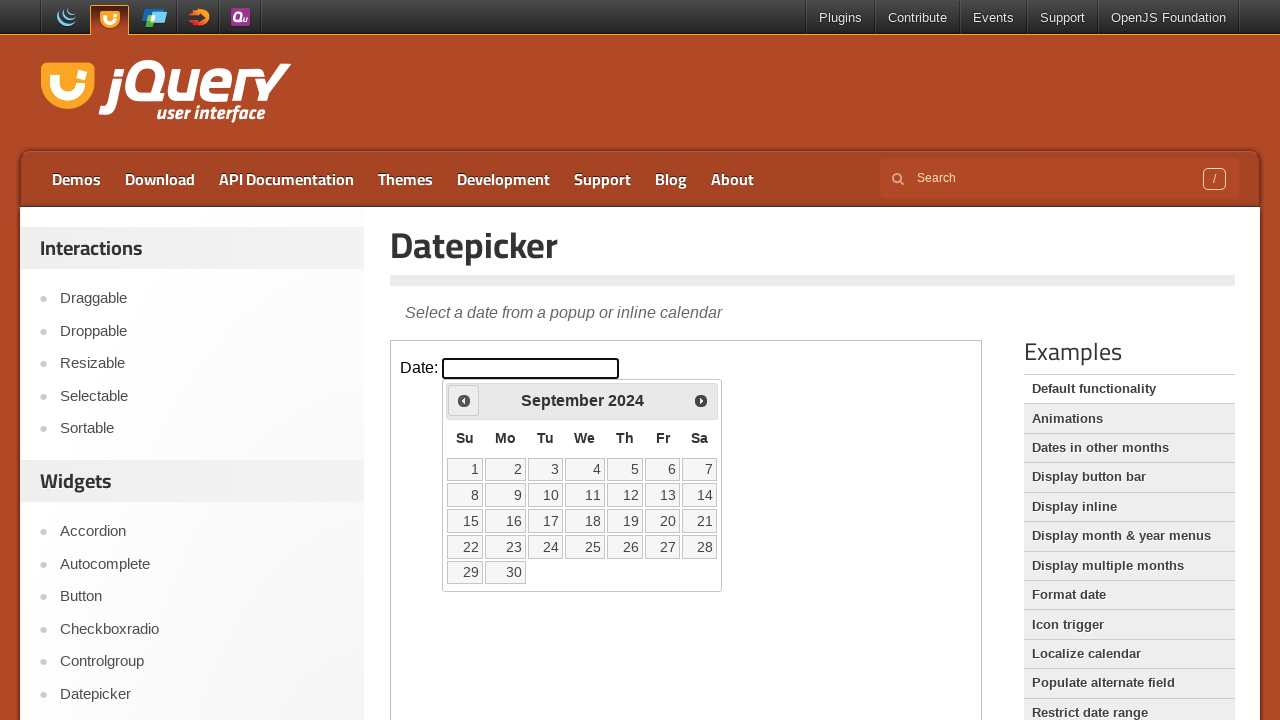

Selected day 1 from the calendar at (465, 469) on iframe.demo-frame >> internal:control=enter-frame >> table.ui-datepicker-calenda
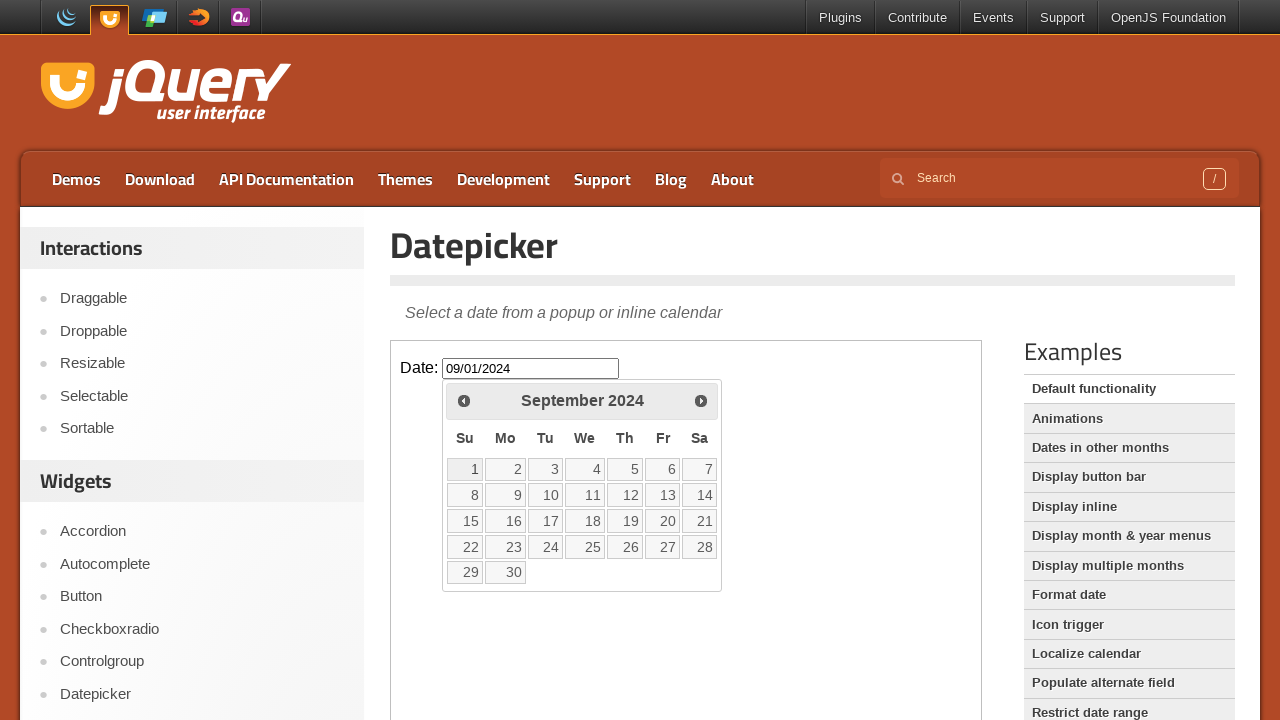

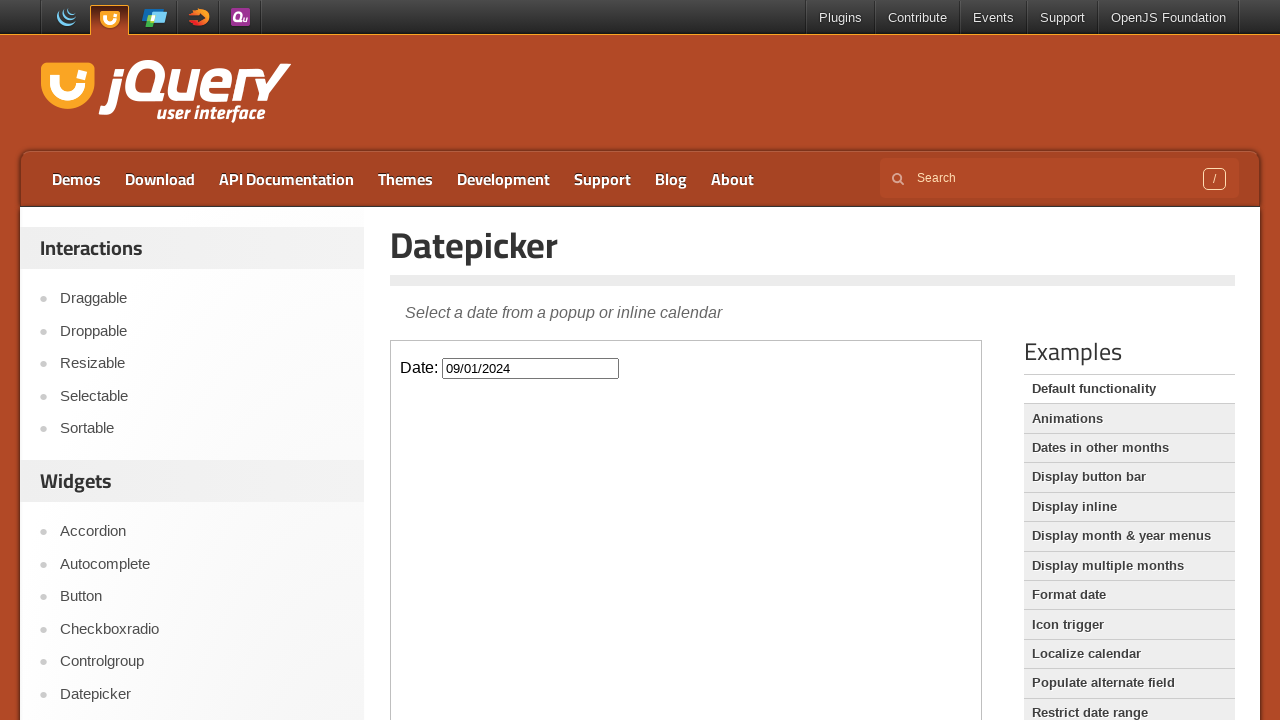